Tests jQuery UI datepicker functionality by opening the calendar, navigating to a specific month and year using previous button, and selecting a date

Starting URL: https://jqueryui.com/datepicker/

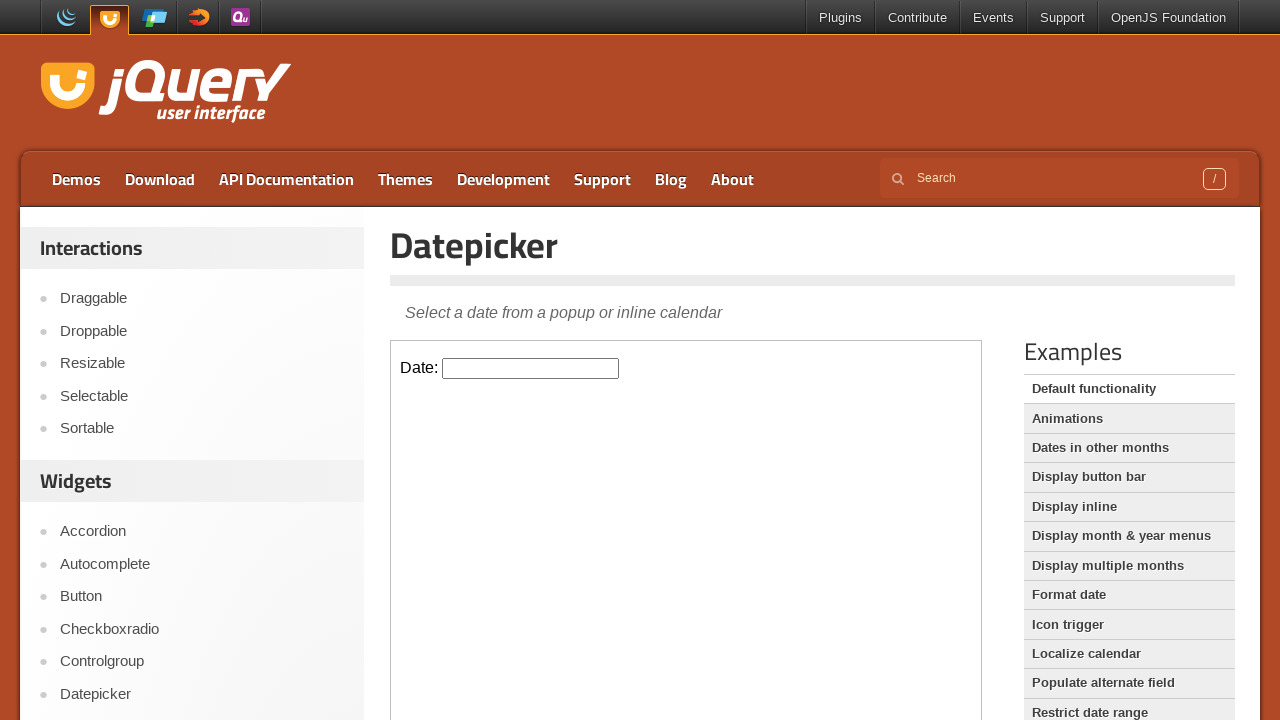

Waited for datepicker demo iframe to load
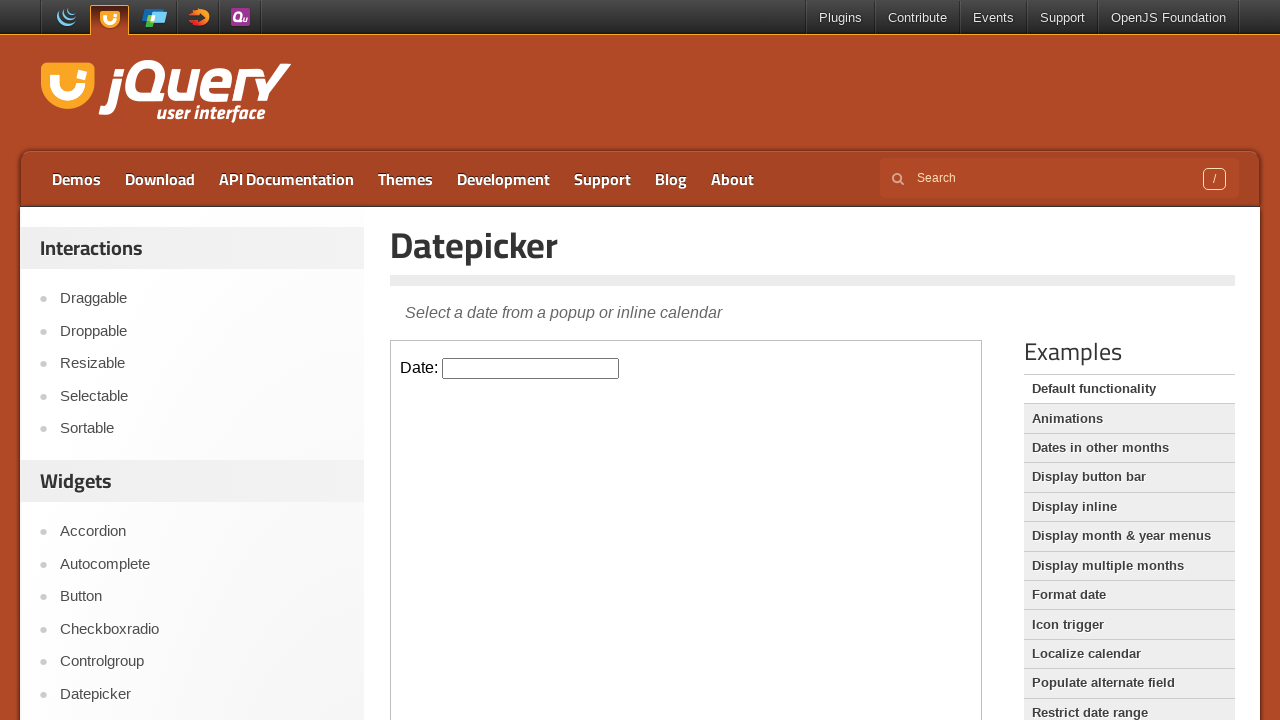

Located and switched to datepicker iframe
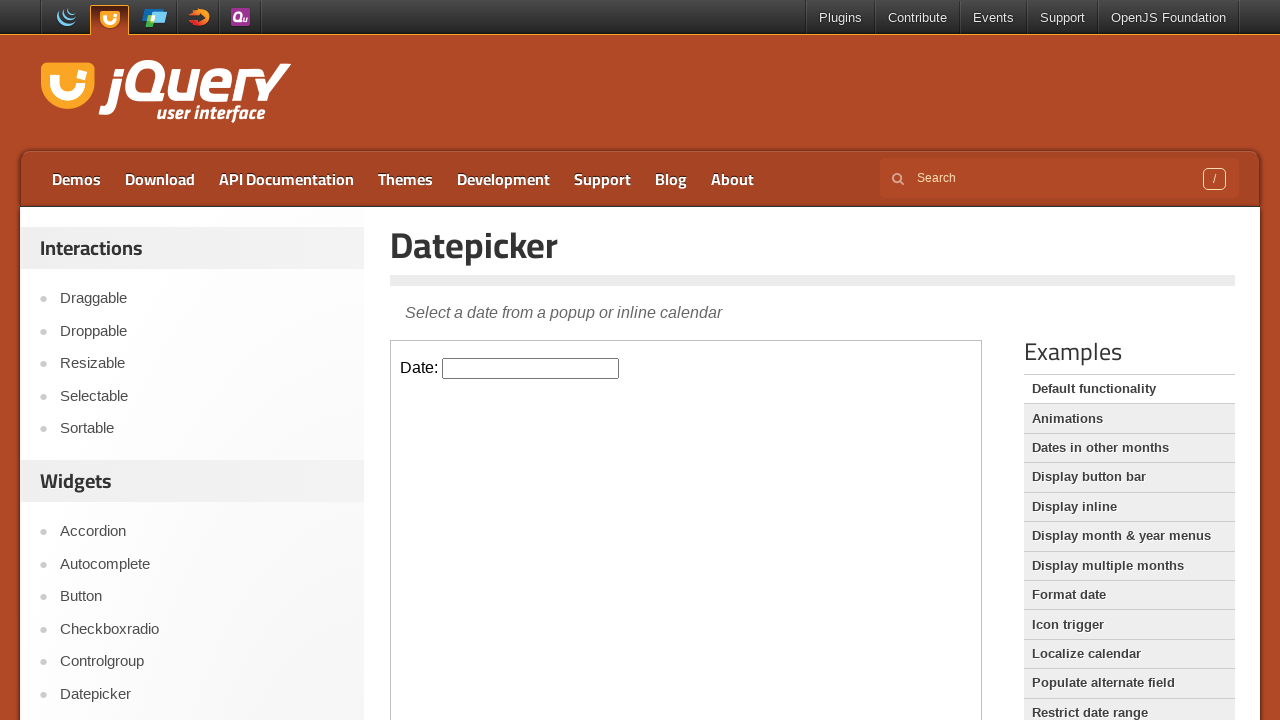

Clicked on datepicker input field to open calendar at (531, 368) on iframe.demo-frame >> internal:control=enter-frame >> #datepicker
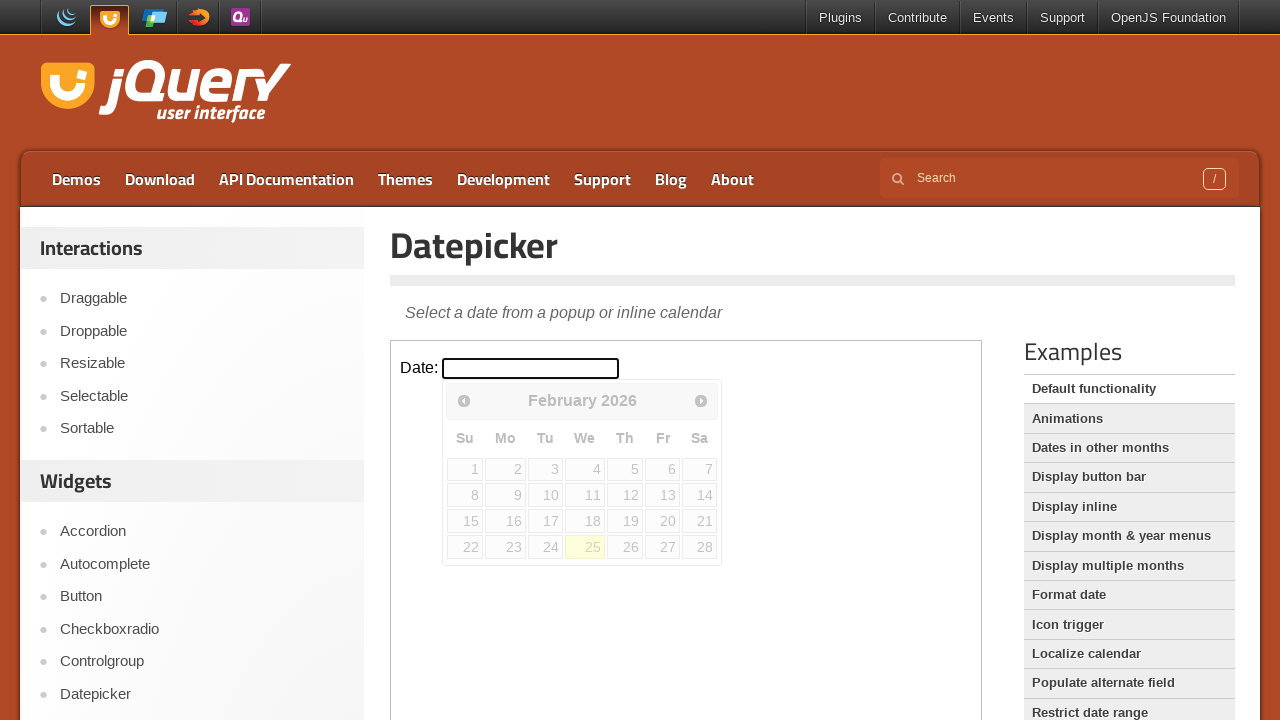

Retrieved current month: February
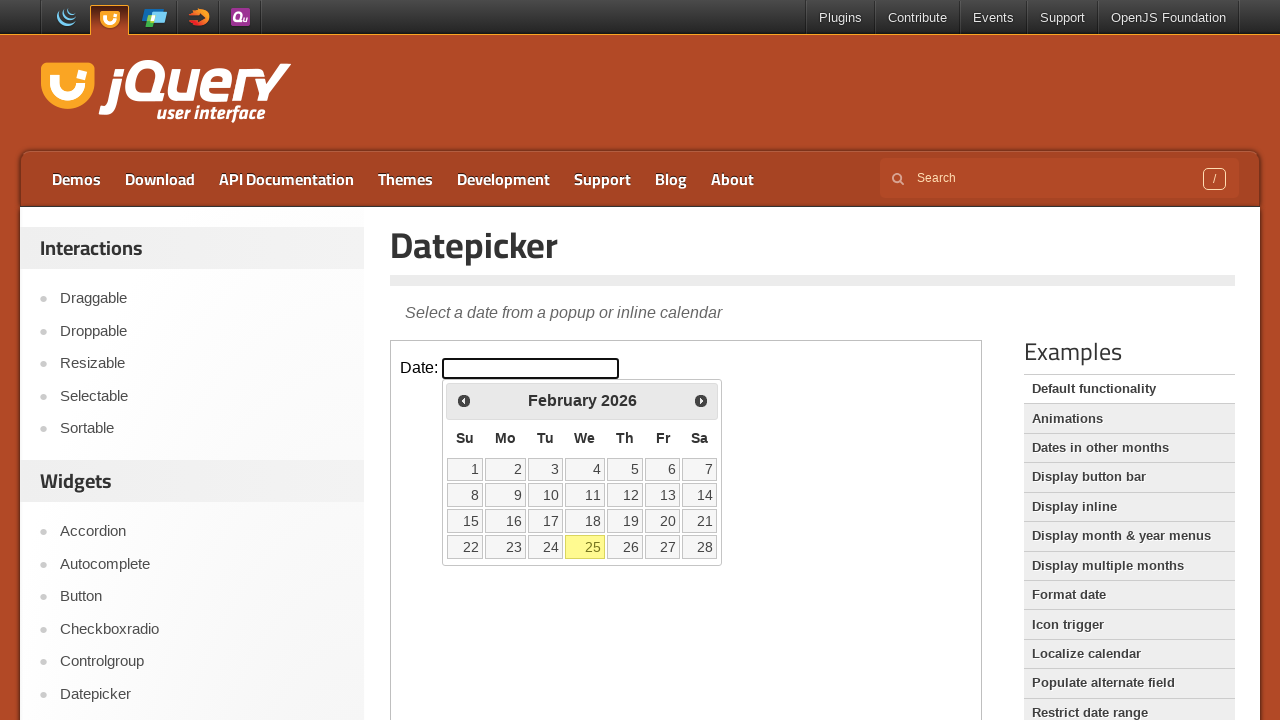

Retrieved current year: 2026
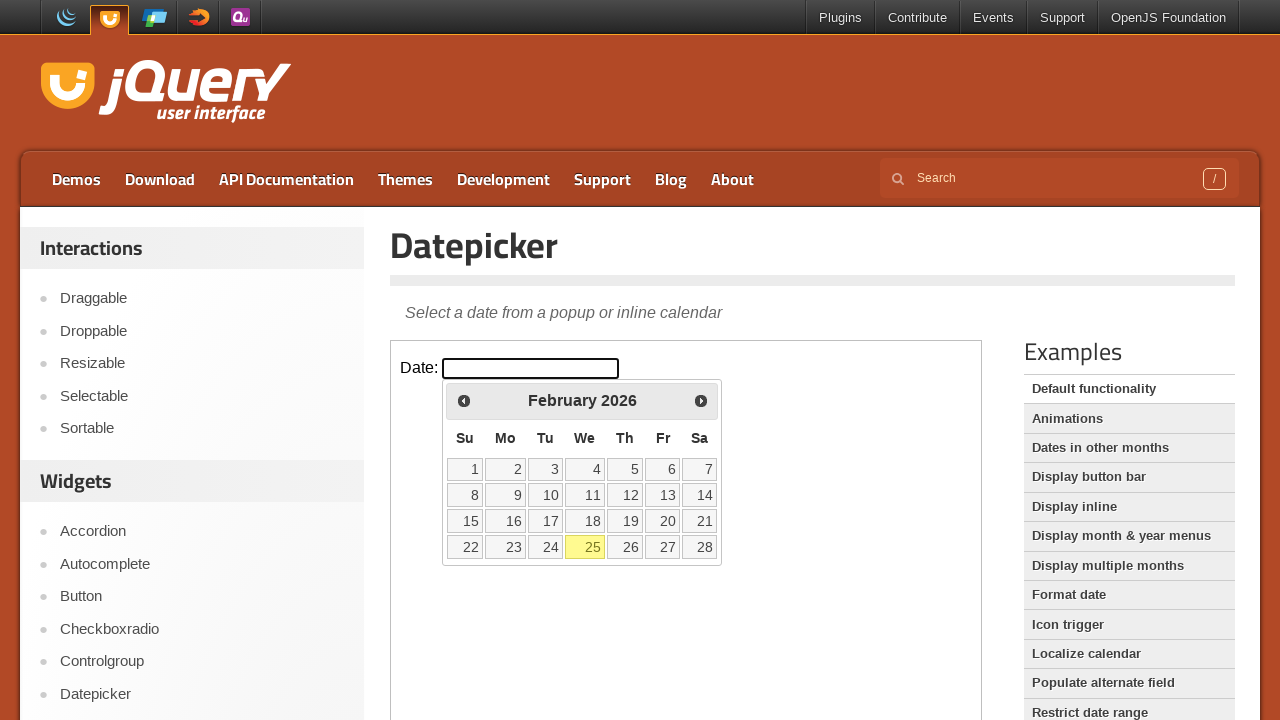

Clicked previous button to navigate to earlier month at (464, 400) on iframe.demo-frame >> internal:control=enter-frame >> a[title='Prev']
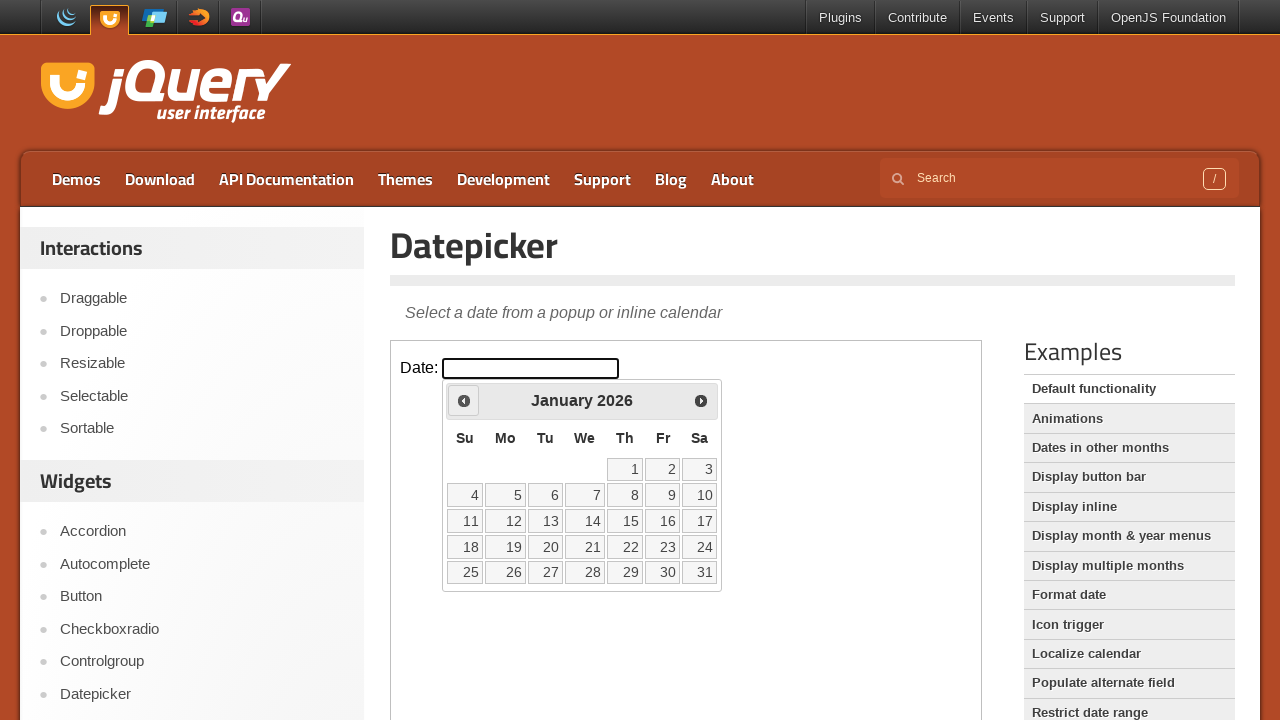

Retrieved current month: January
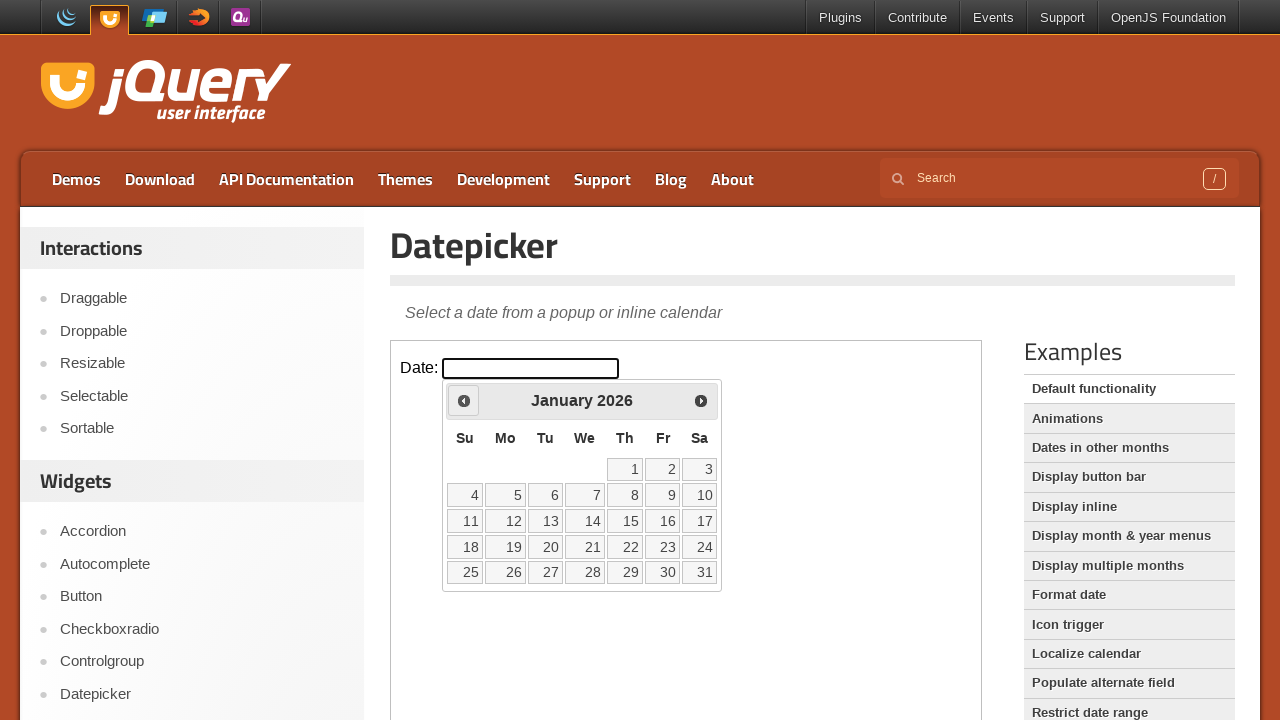

Retrieved current year: 2026
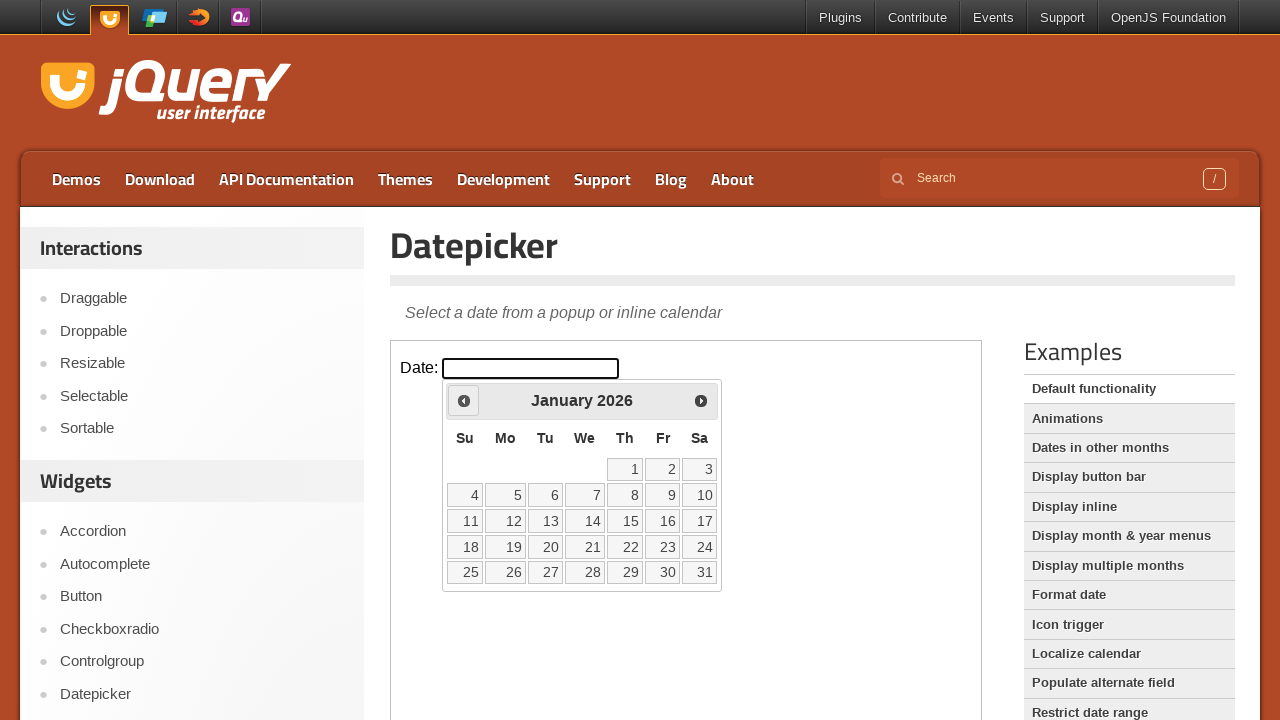

Clicked previous button to navigate to earlier month at (464, 400) on iframe.demo-frame >> internal:control=enter-frame >> a[title='Prev']
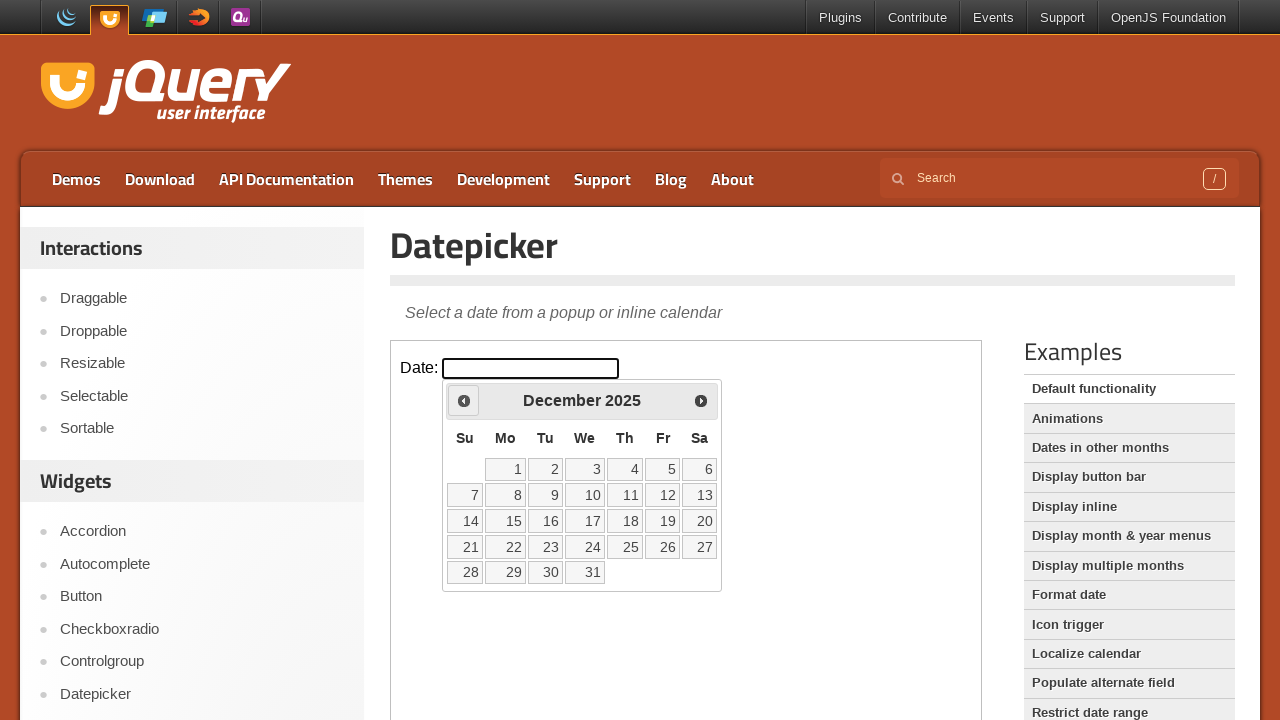

Retrieved current month: December
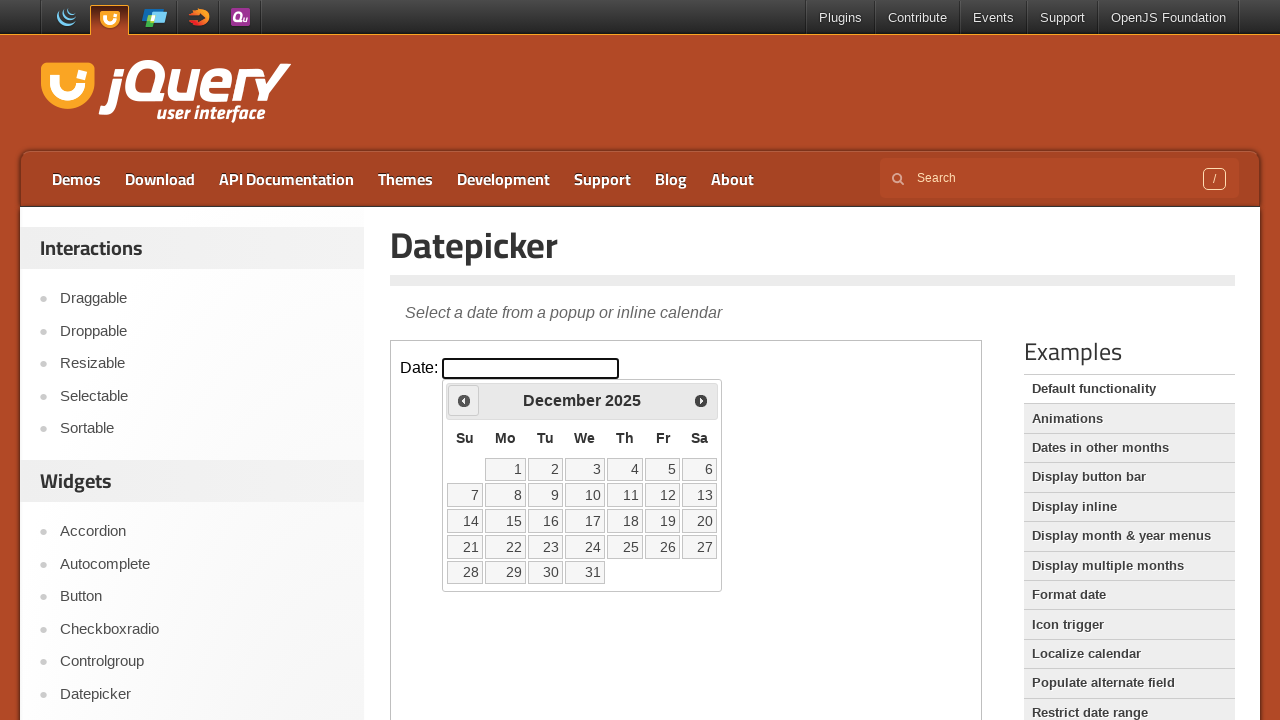

Retrieved current year: 2025
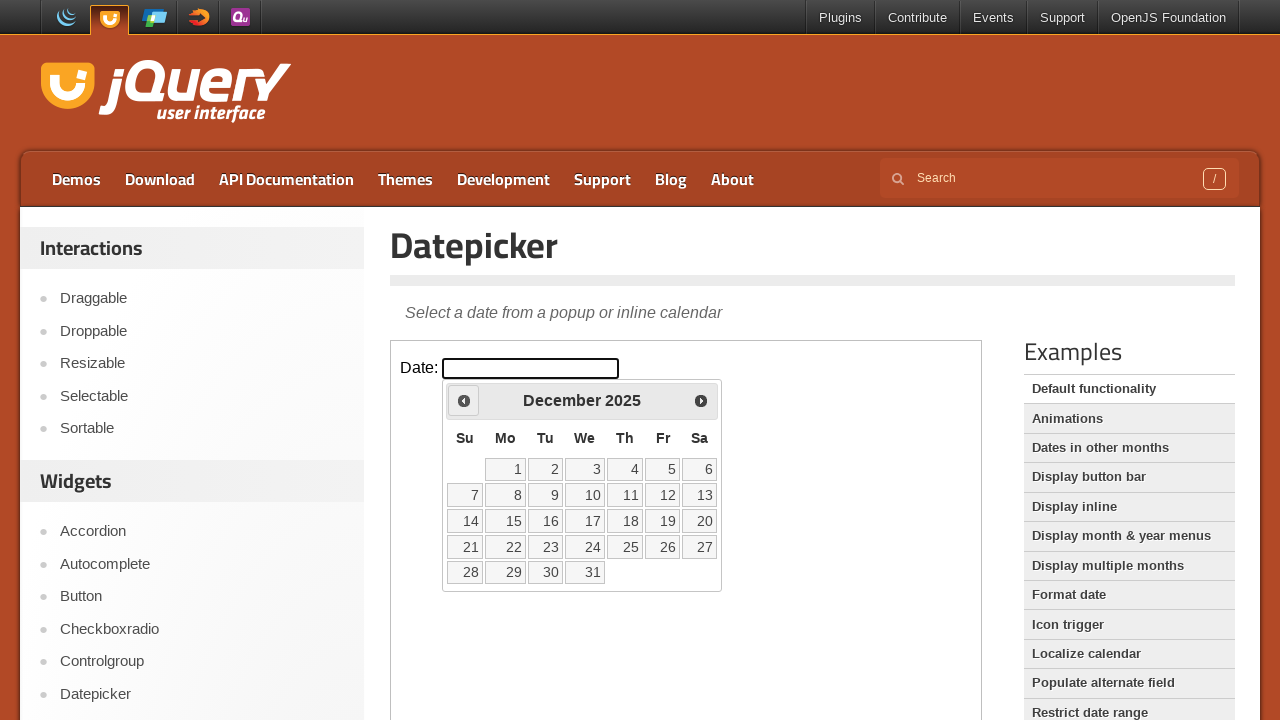

Clicked previous button to navigate to earlier month at (464, 400) on iframe.demo-frame >> internal:control=enter-frame >> a[title='Prev']
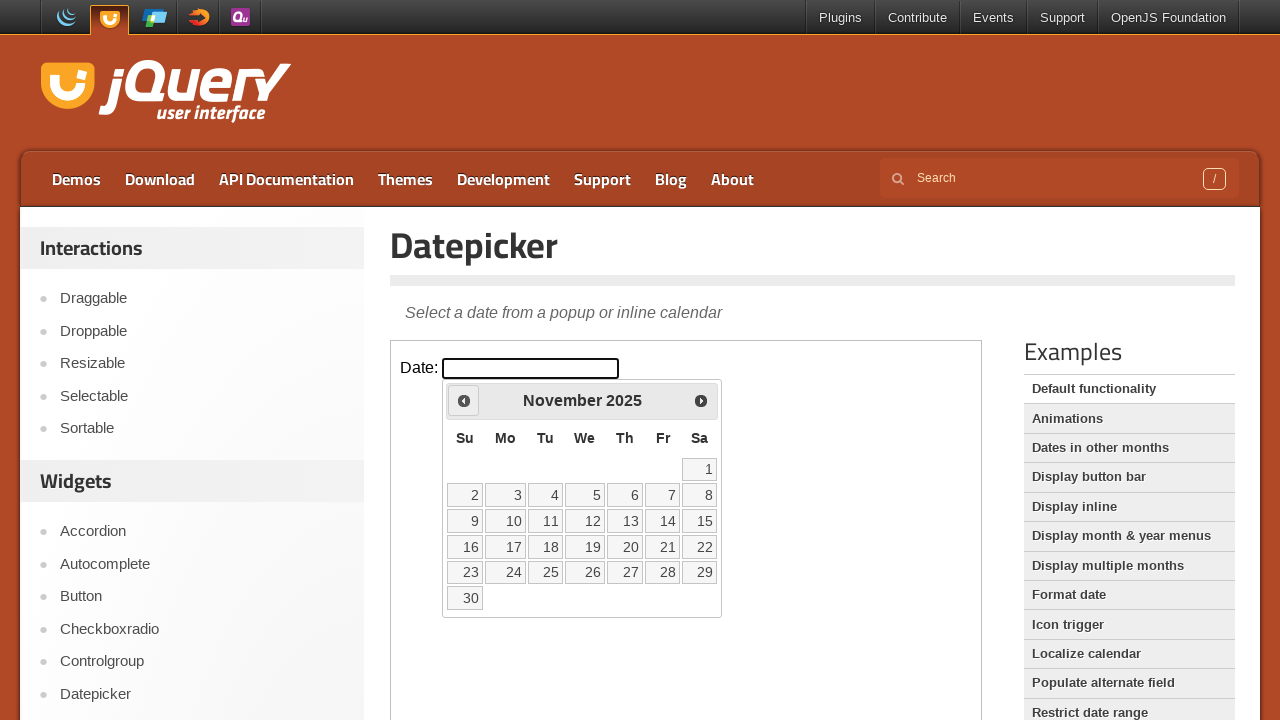

Retrieved current month: November
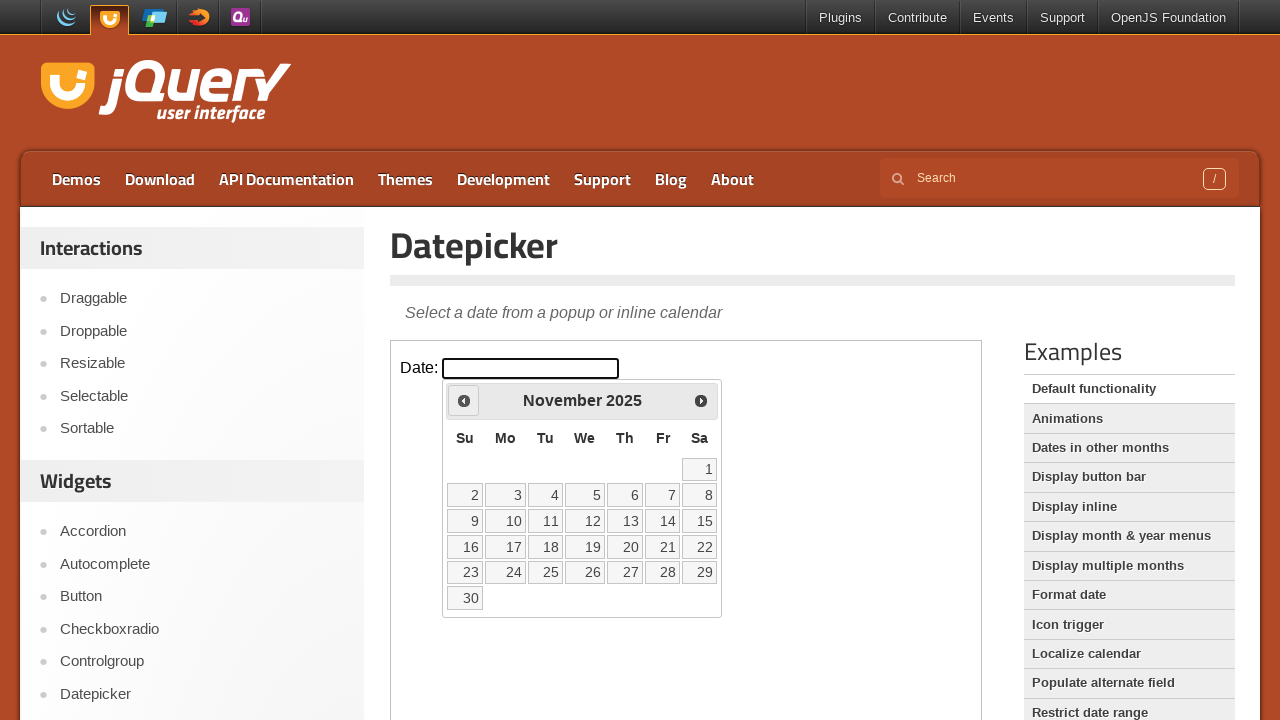

Retrieved current year: 2025
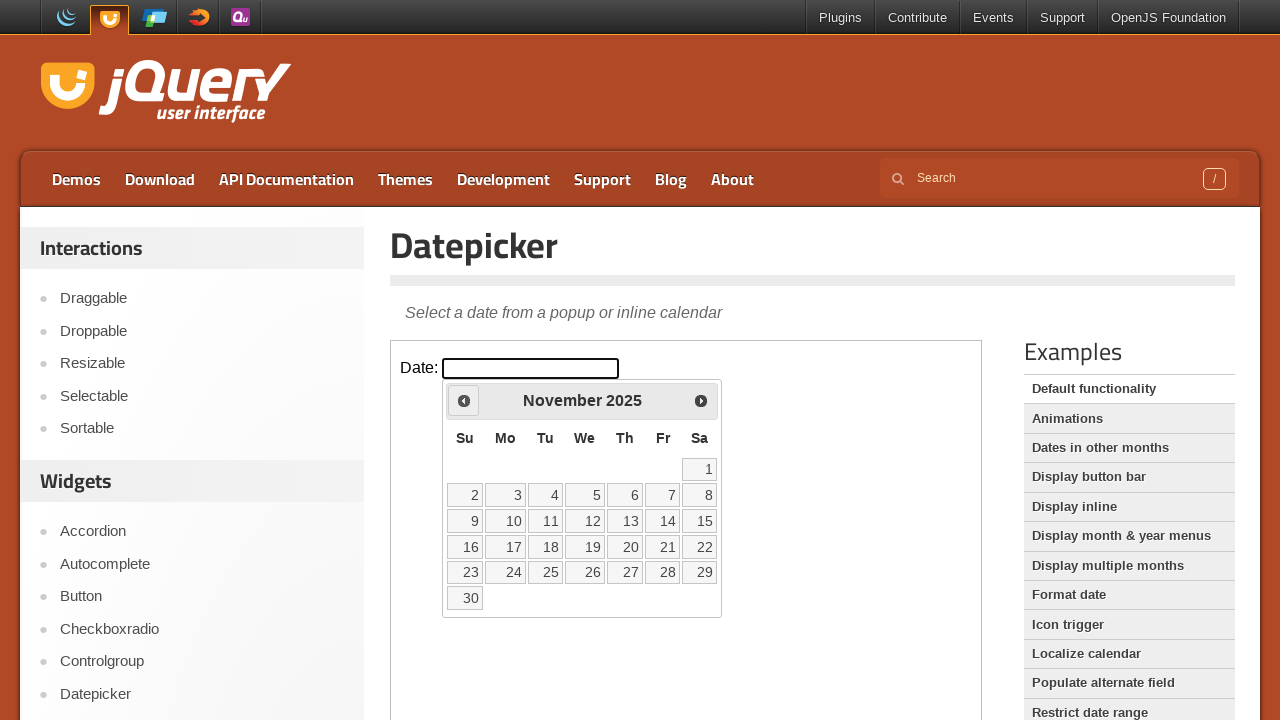

Clicked previous button to navigate to earlier month at (464, 400) on iframe.demo-frame >> internal:control=enter-frame >> a[title='Prev']
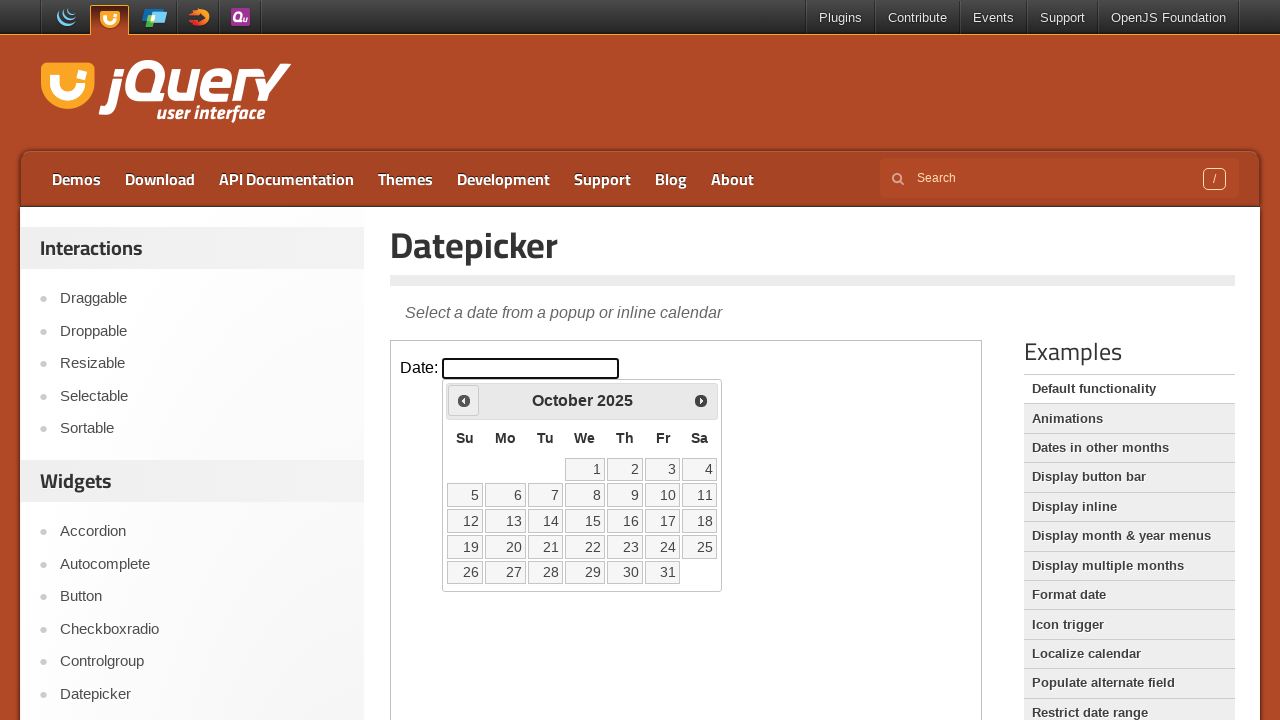

Retrieved current month: October
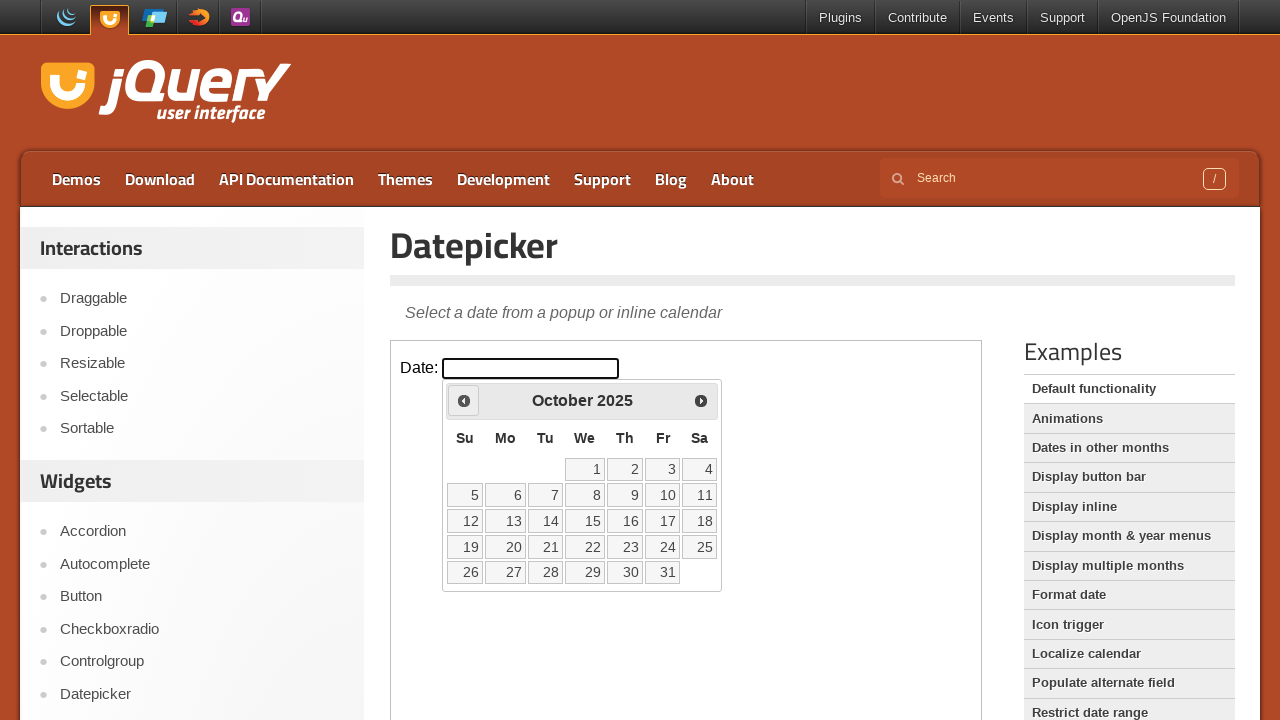

Retrieved current year: 2025
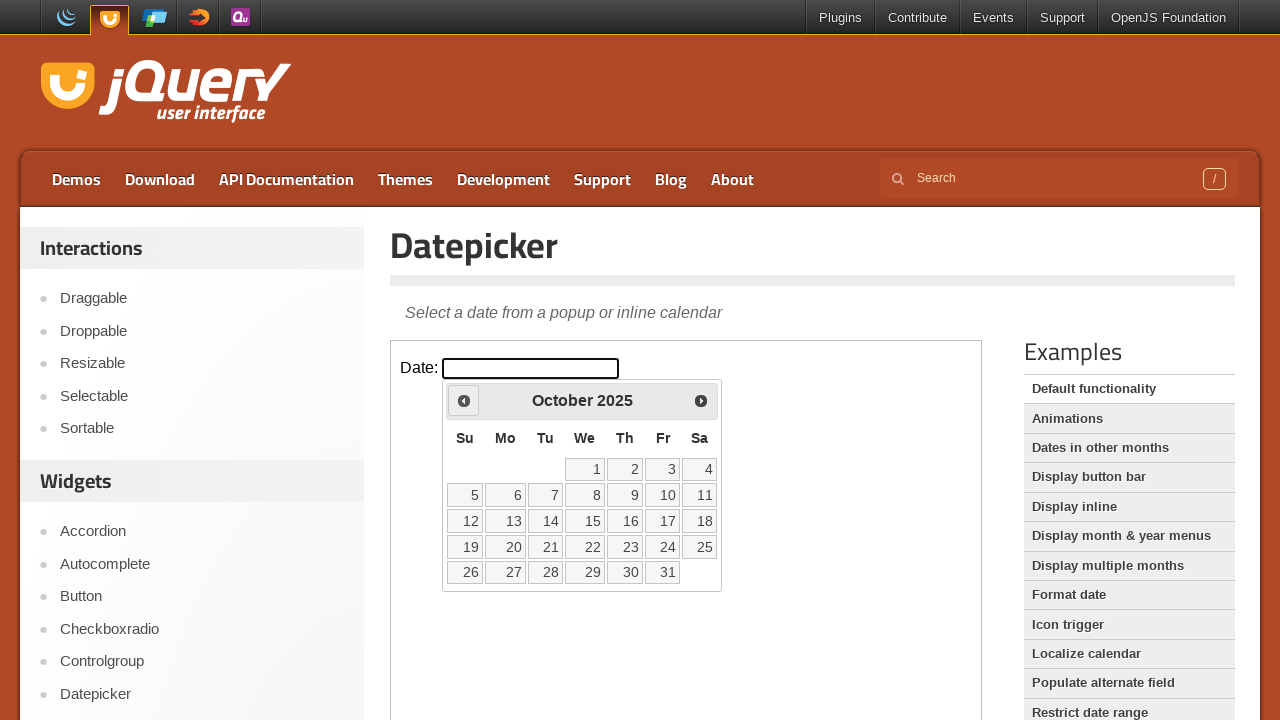

Clicked previous button to navigate to earlier month at (464, 400) on iframe.demo-frame >> internal:control=enter-frame >> a[title='Prev']
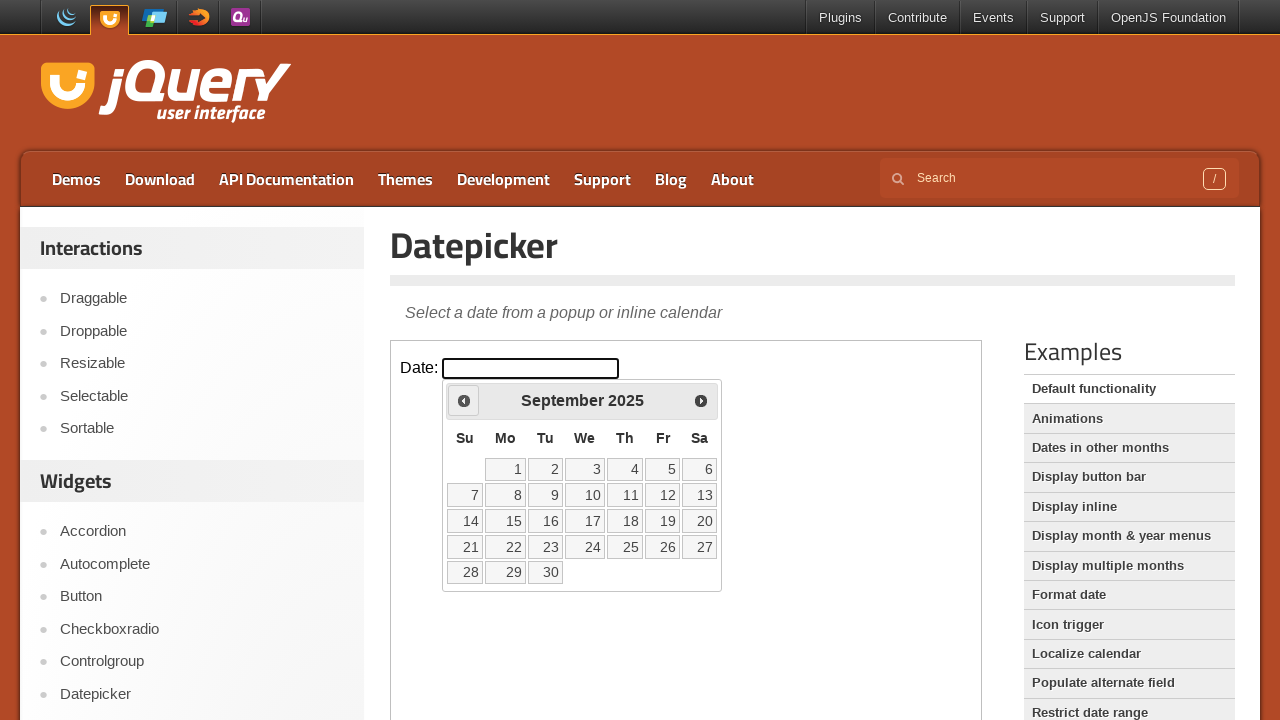

Retrieved current month: September
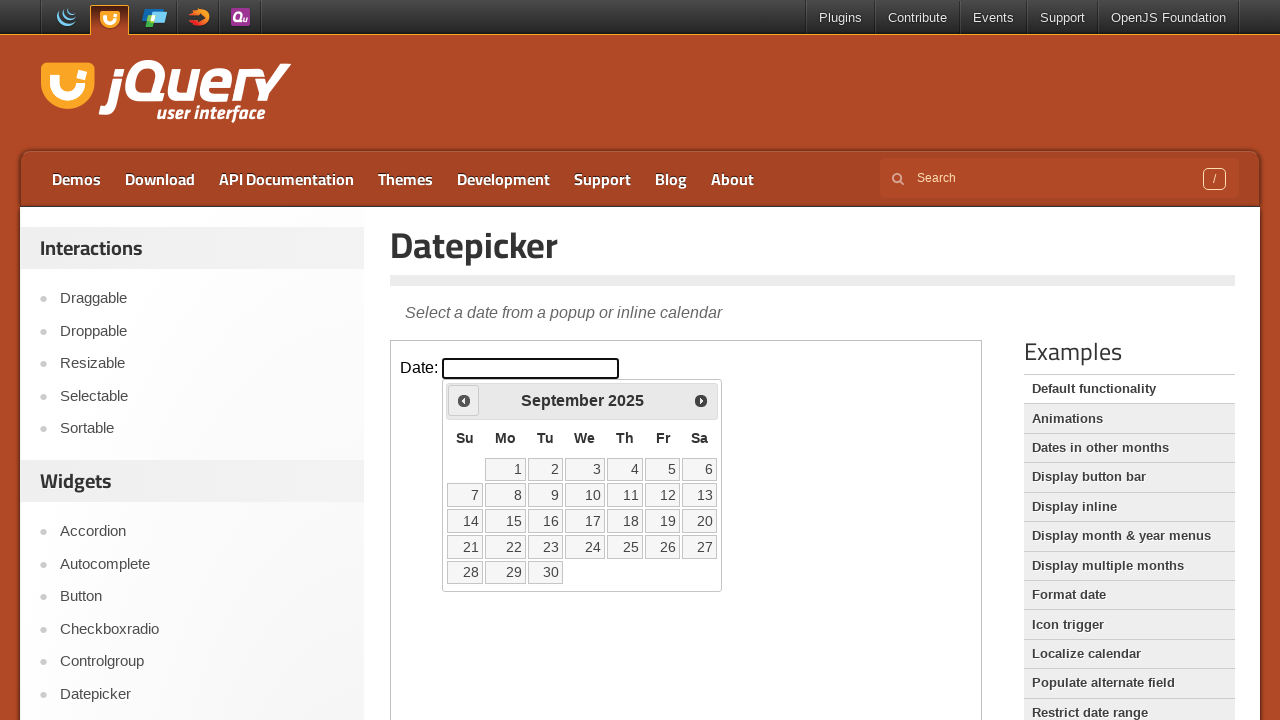

Retrieved current year: 2025
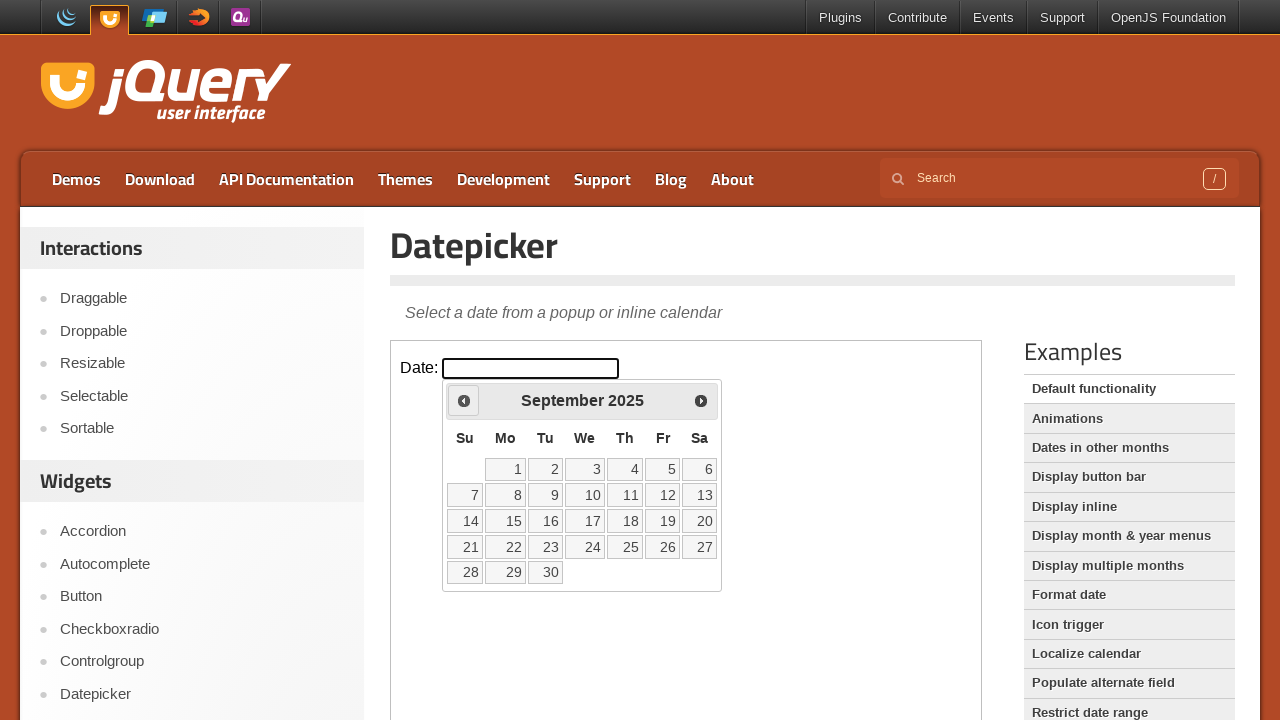

Clicked previous button to navigate to earlier month at (464, 400) on iframe.demo-frame >> internal:control=enter-frame >> a[title='Prev']
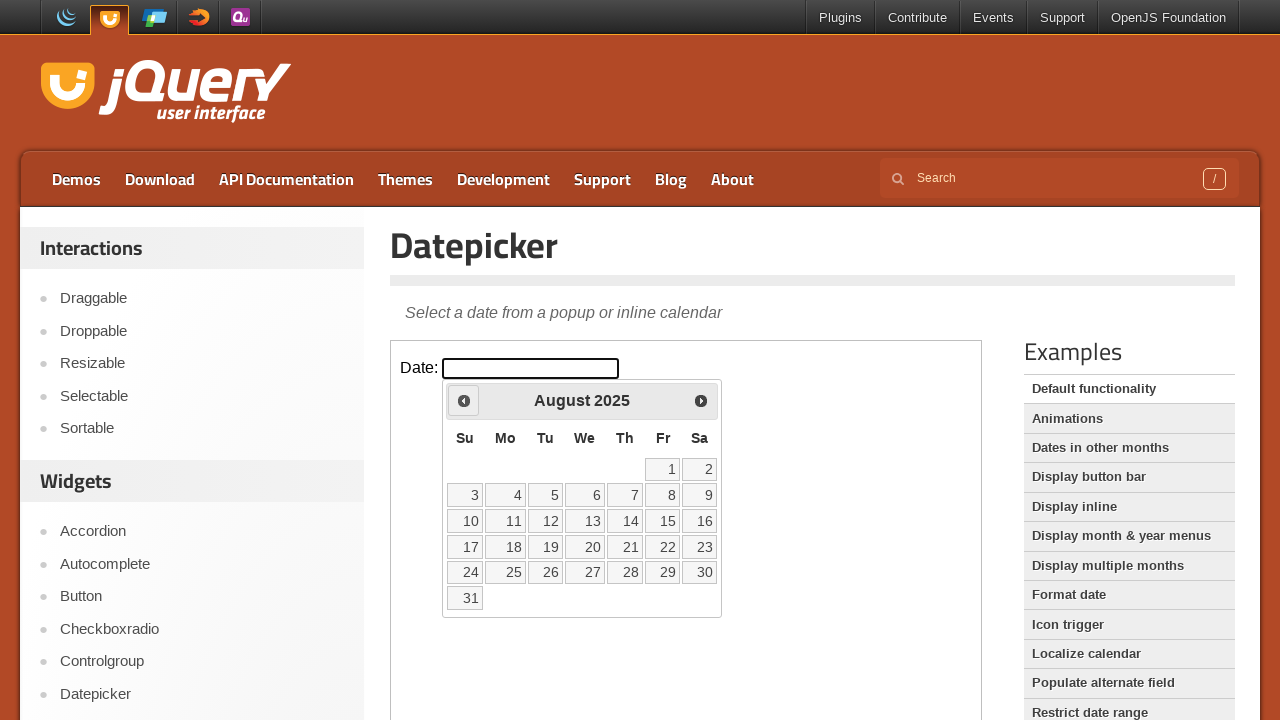

Retrieved current month: August
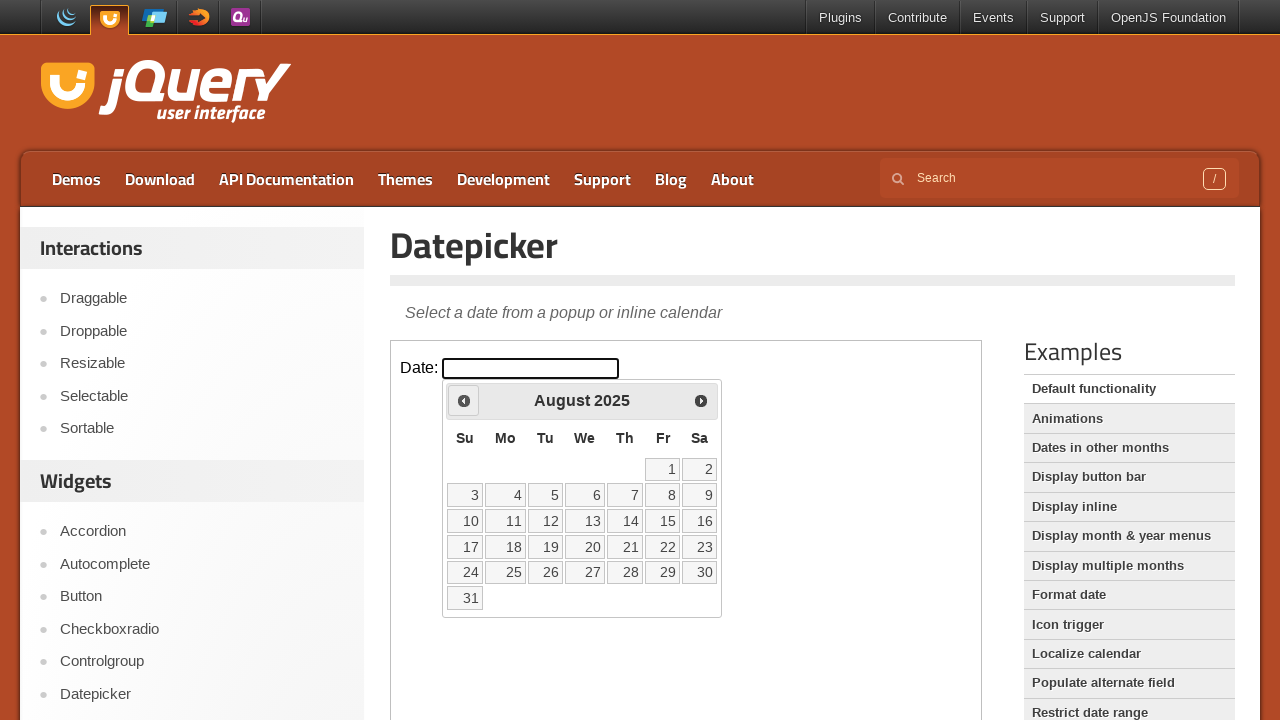

Retrieved current year: 2025
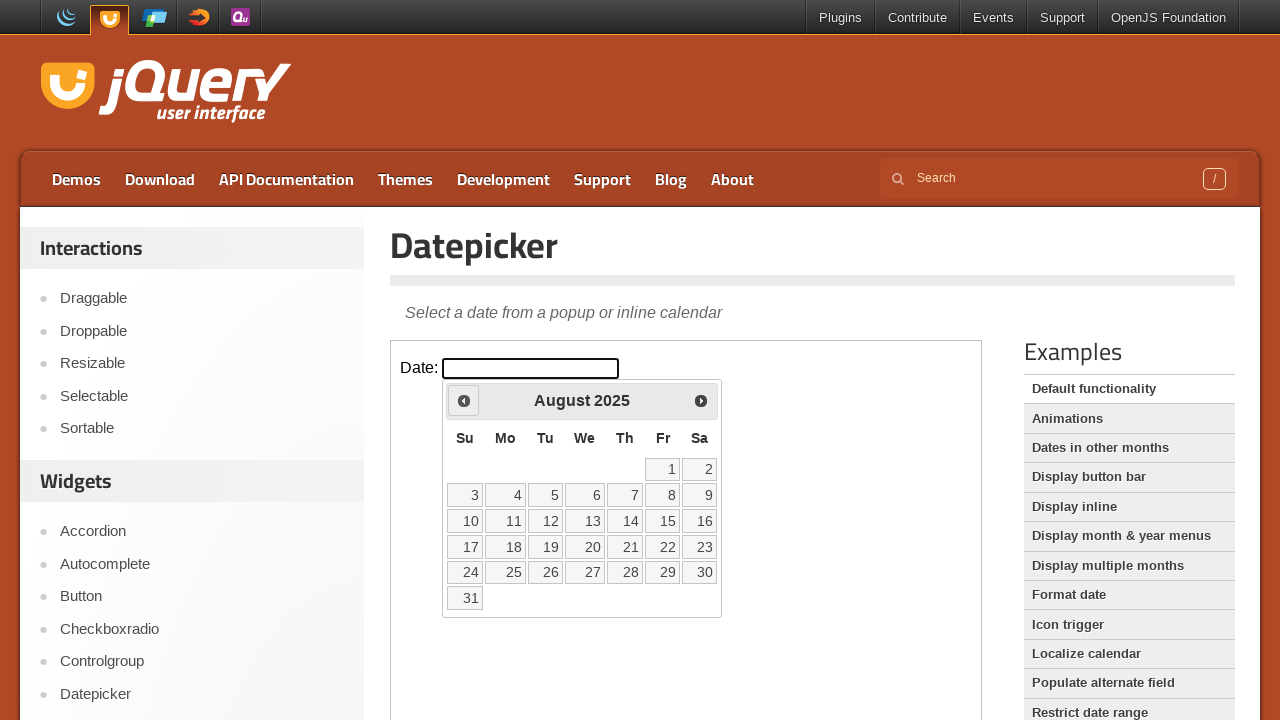

Clicked previous button to navigate to earlier month at (464, 400) on iframe.demo-frame >> internal:control=enter-frame >> a[title='Prev']
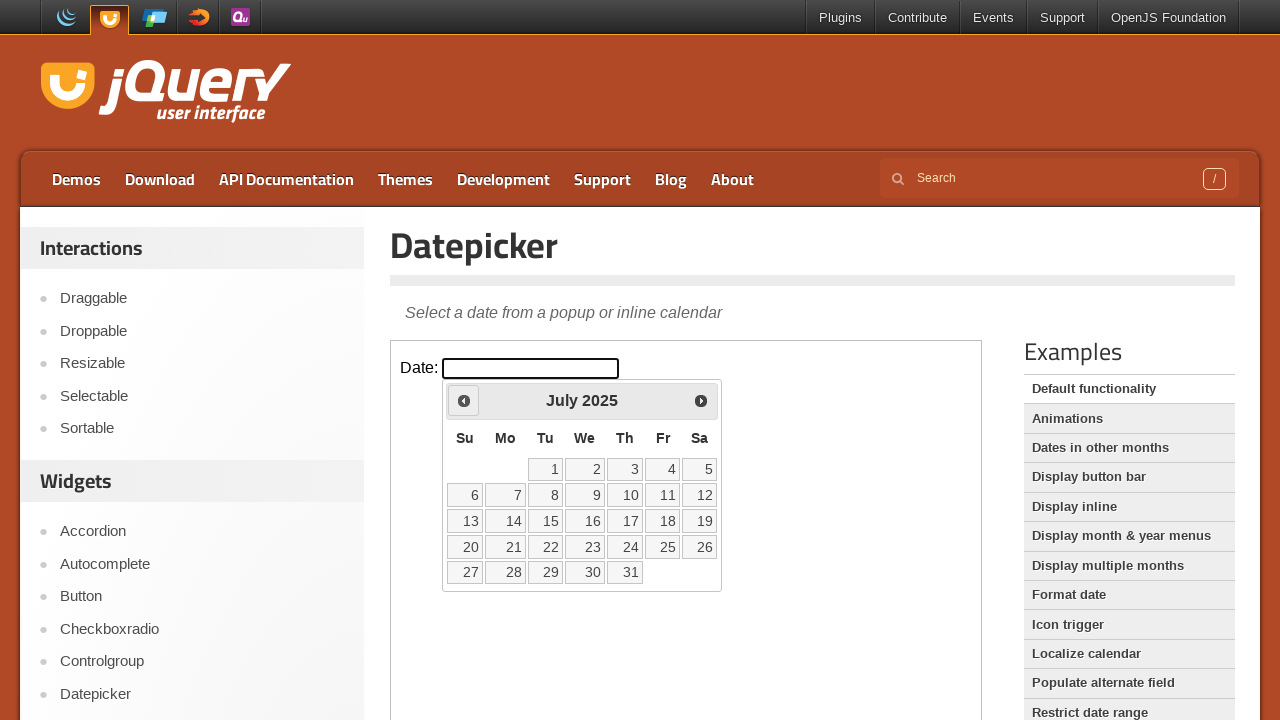

Retrieved current month: July
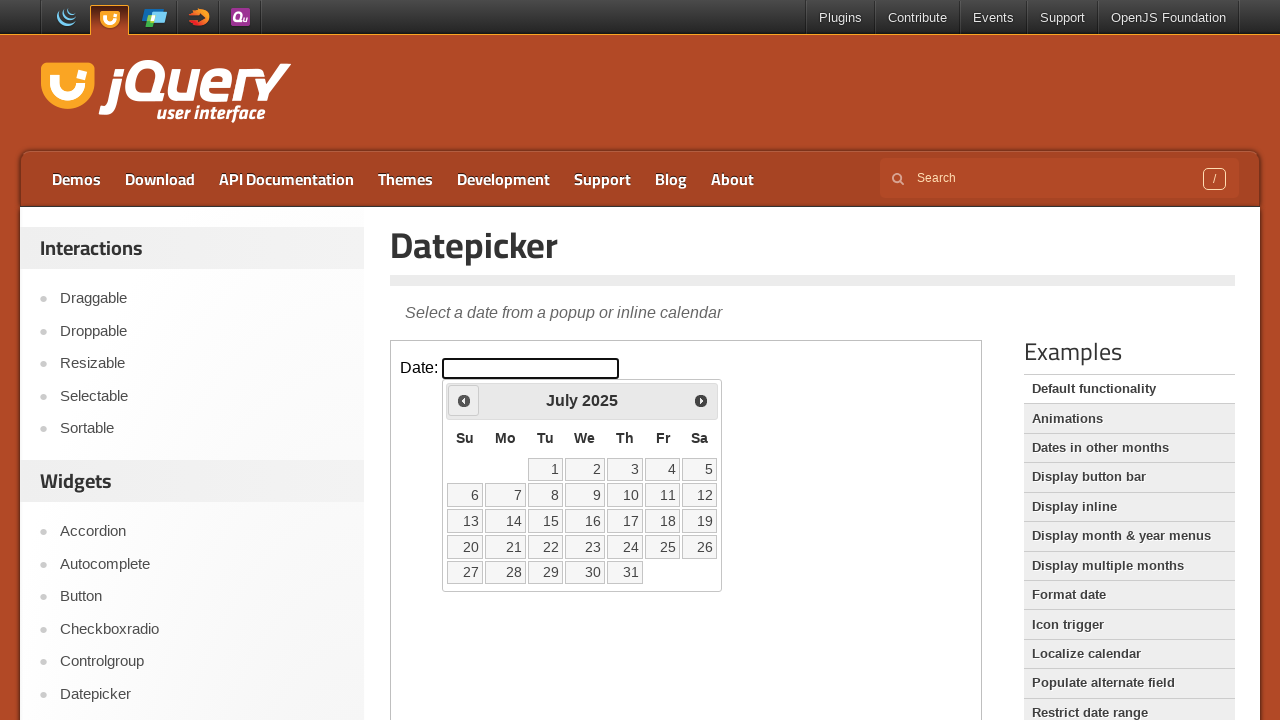

Retrieved current year: 2025
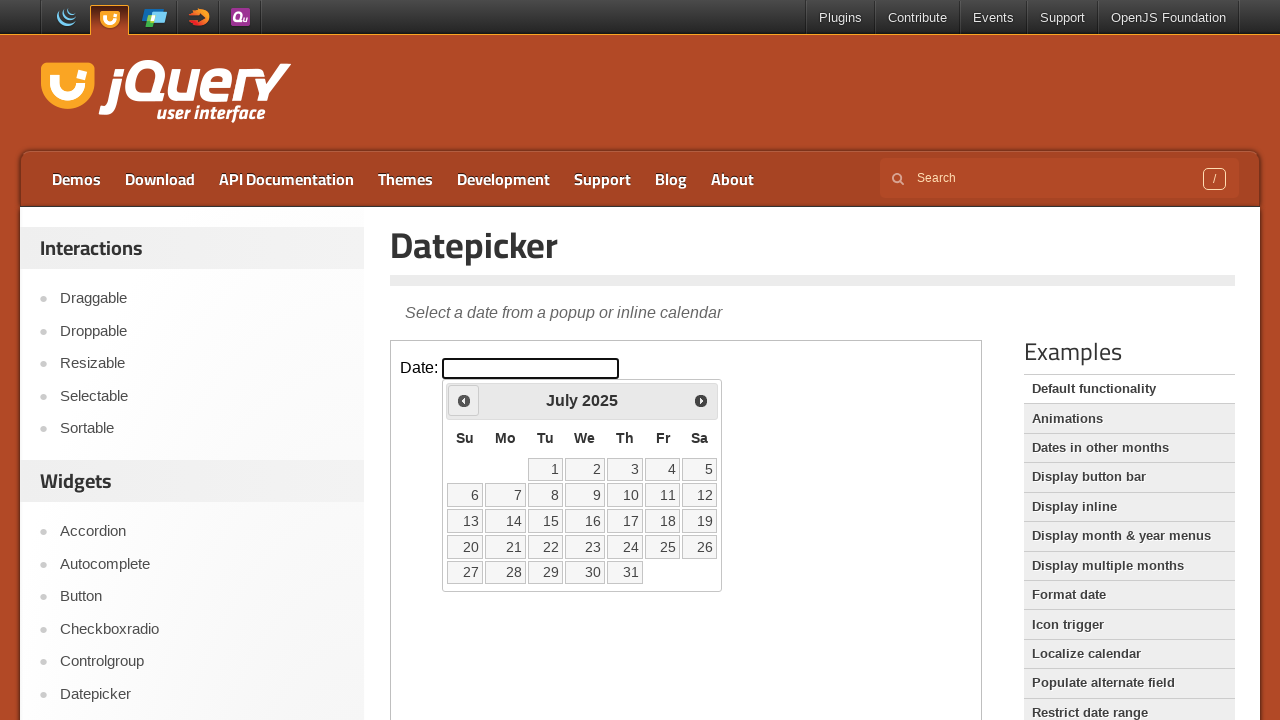

Clicked previous button to navigate to earlier month at (464, 400) on iframe.demo-frame >> internal:control=enter-frame >> a[title='Prev']
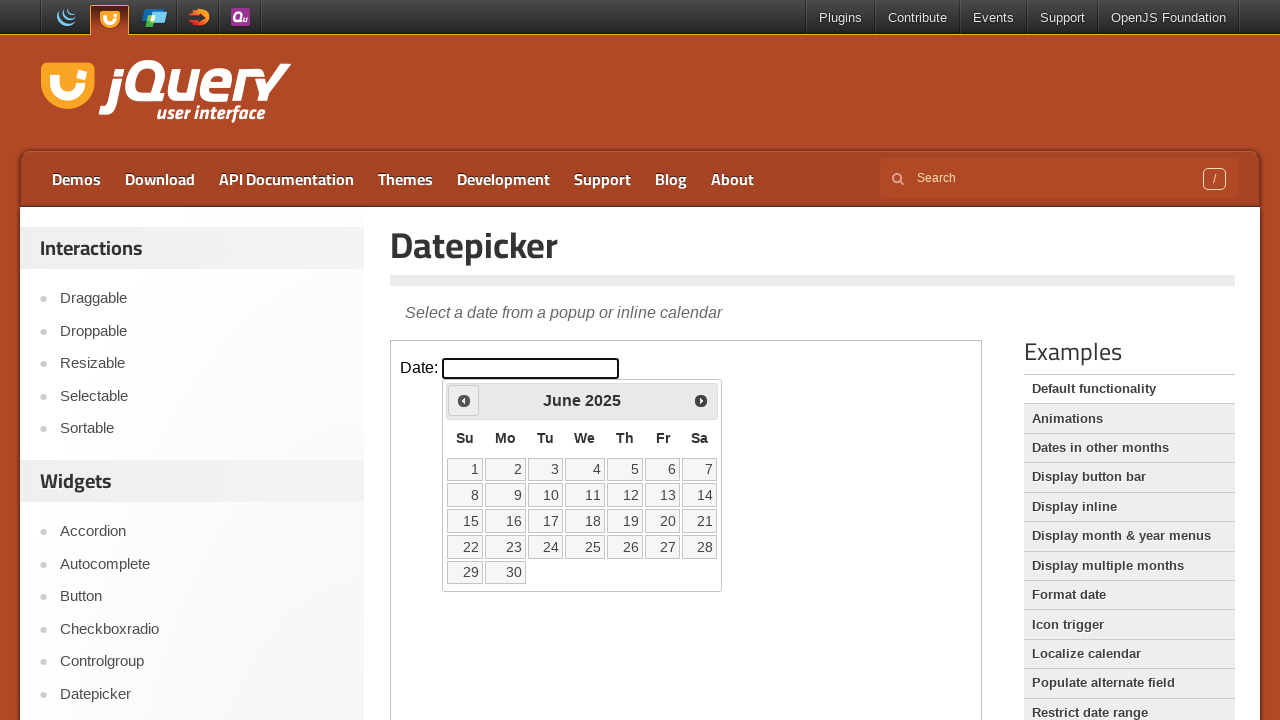

Retrieved current month: June
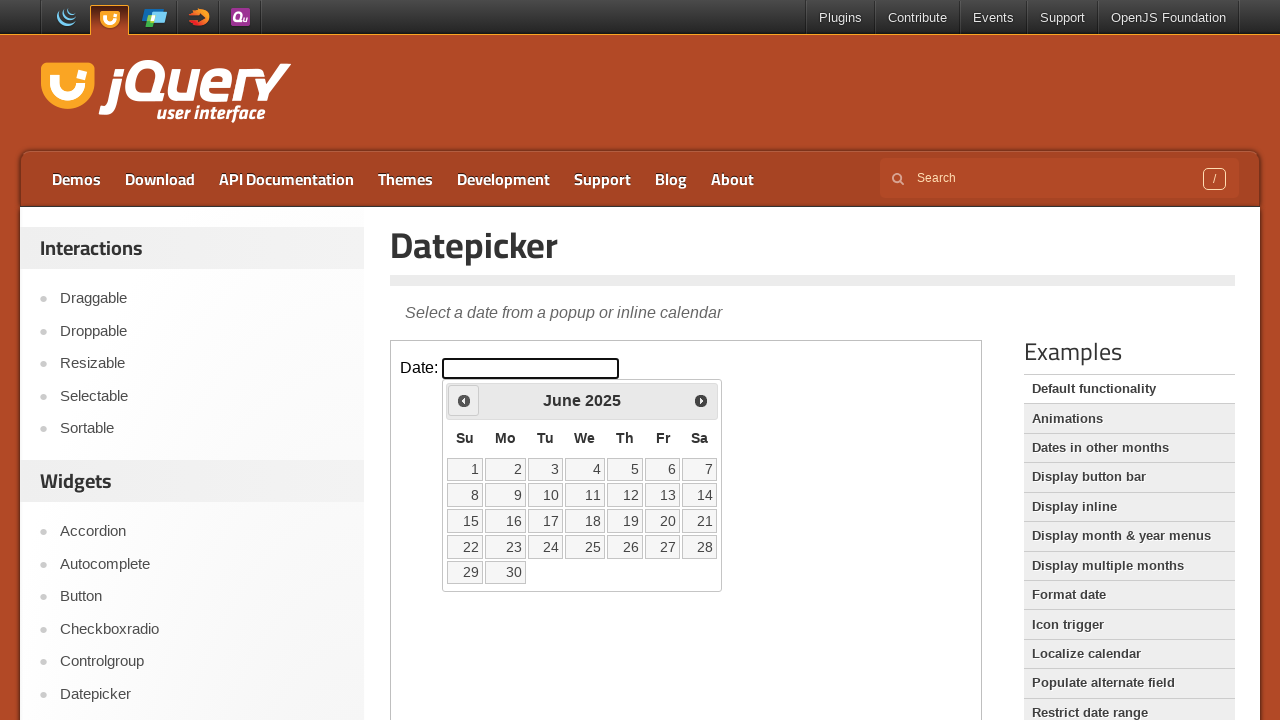

Retrieved current year: 2025
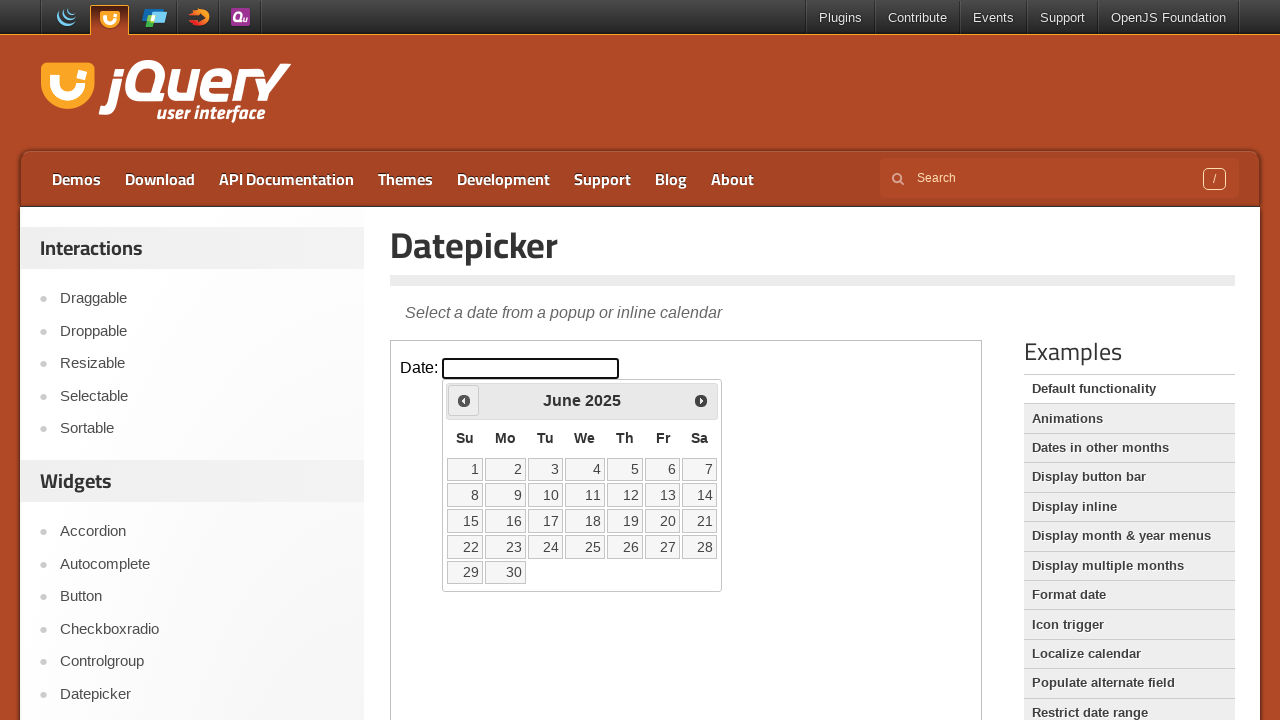

Clicked previous button to navigate to earlier month at (464, 400) on iframe.demo-frame >> internal:control=enter-frame >> a[title='Prev']
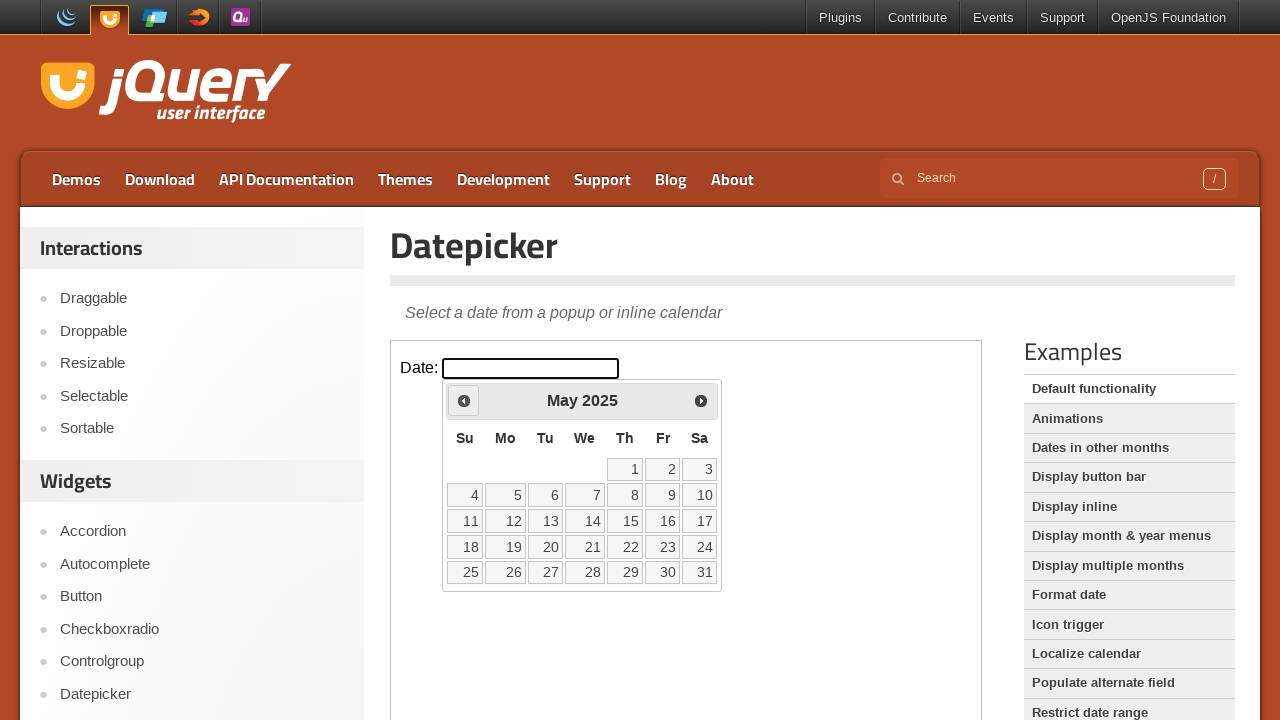

Retrieved current month: May
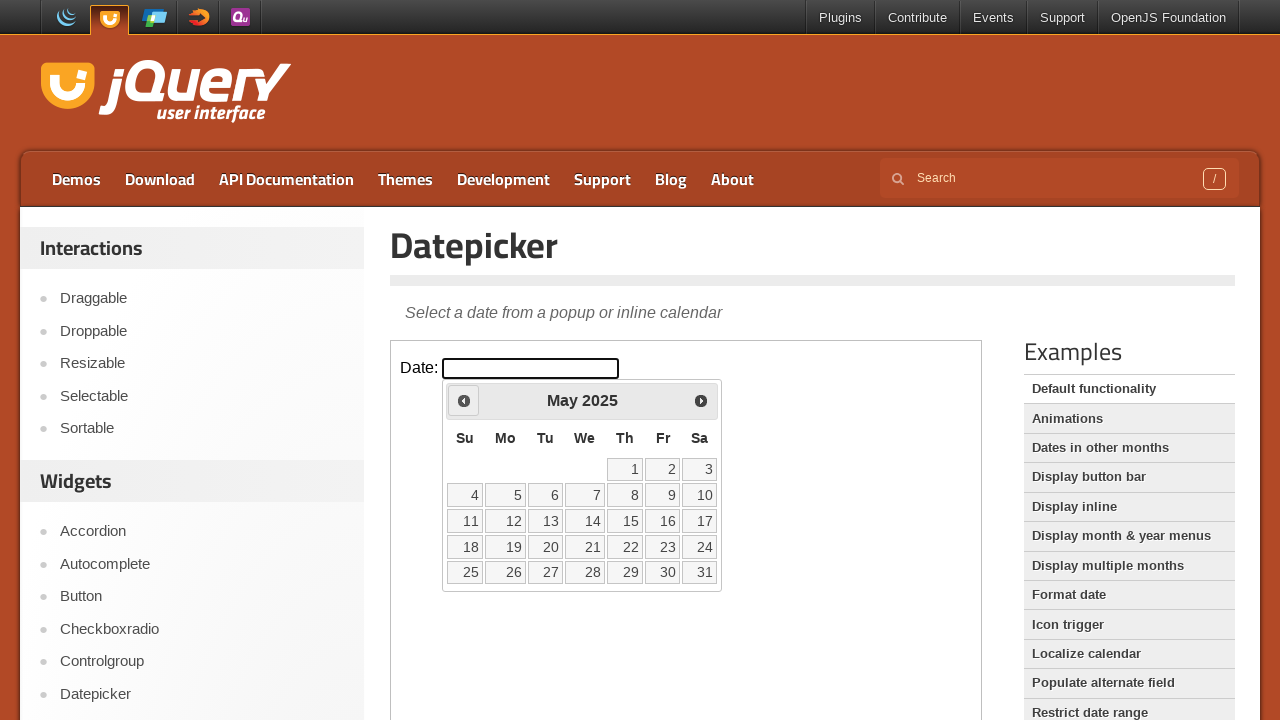

Retrieved current year: 2025
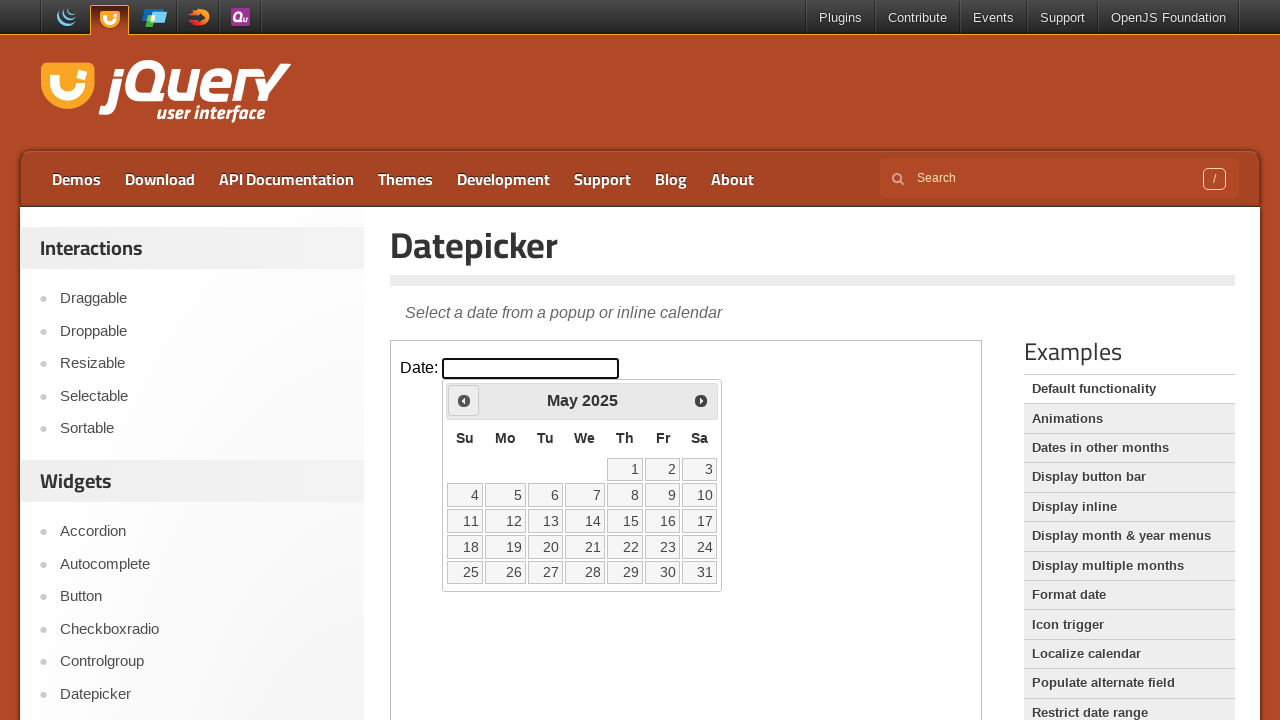

Clicked previous button to navigate to earlier month at (464, 400) on iframe.demo-frame >> internal:control=enter-frame >> a[title='Prev']
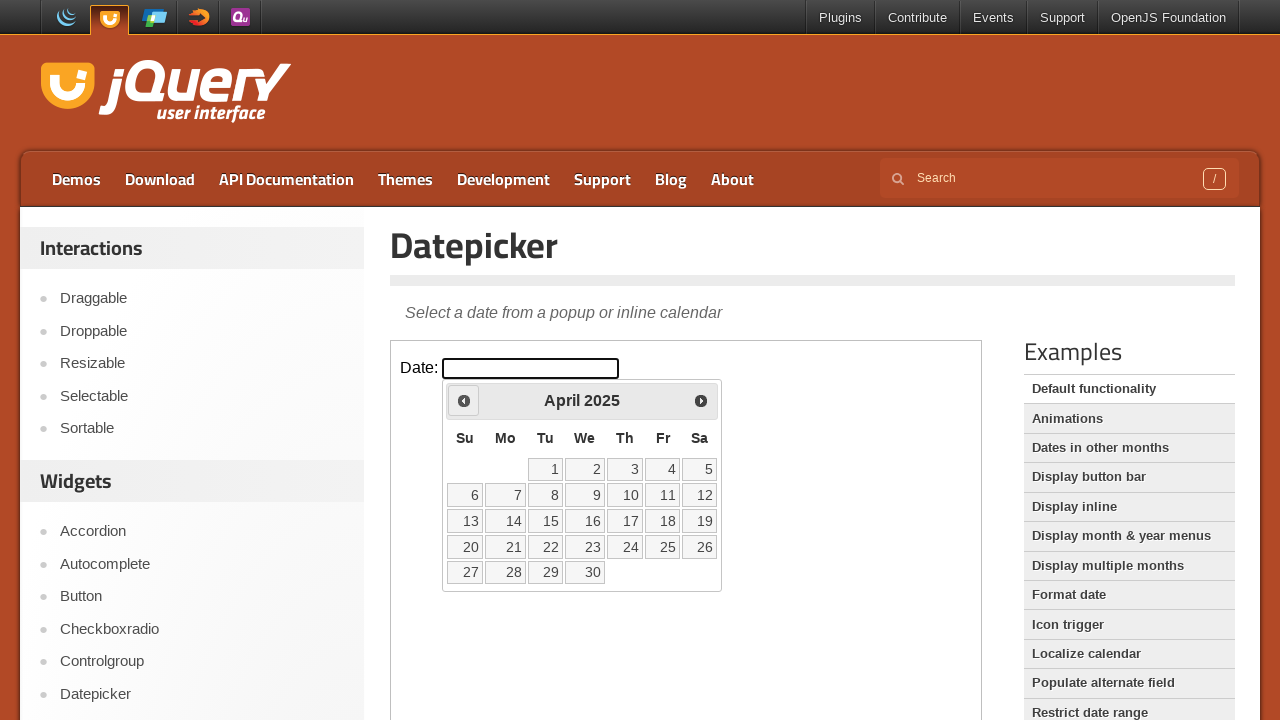

Retrieved current month: April
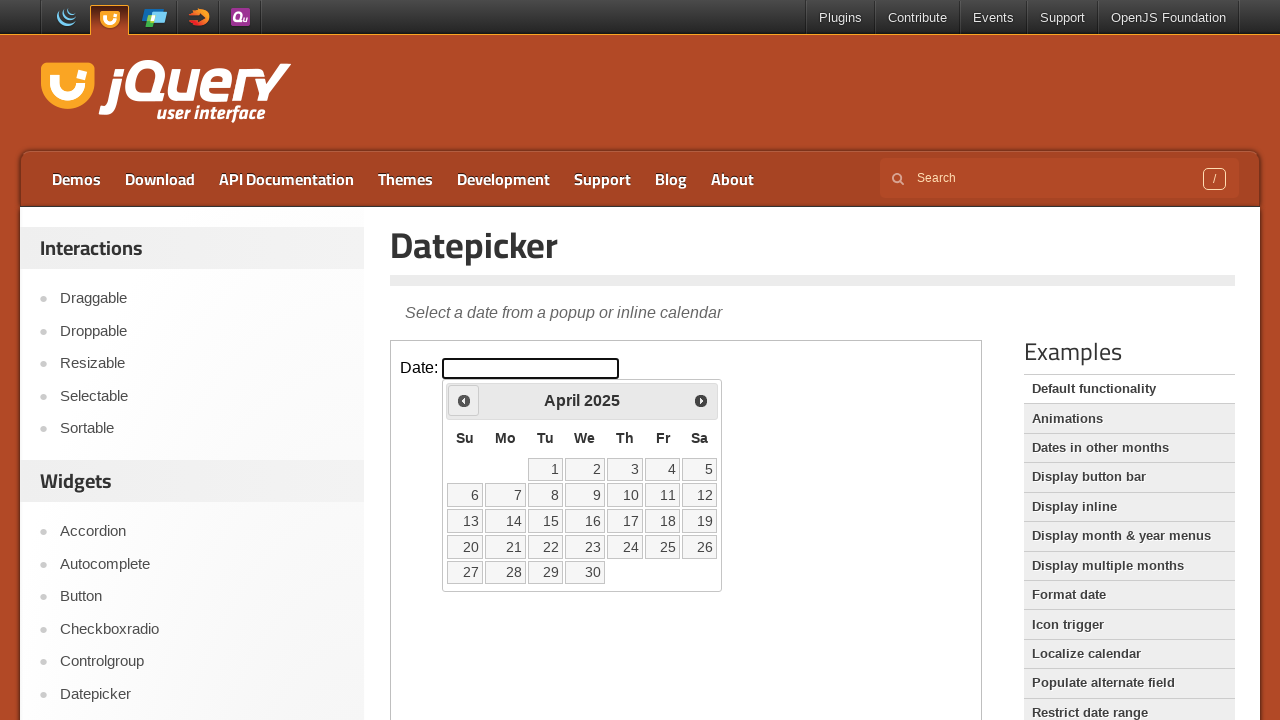

Retrieved current year: 2025
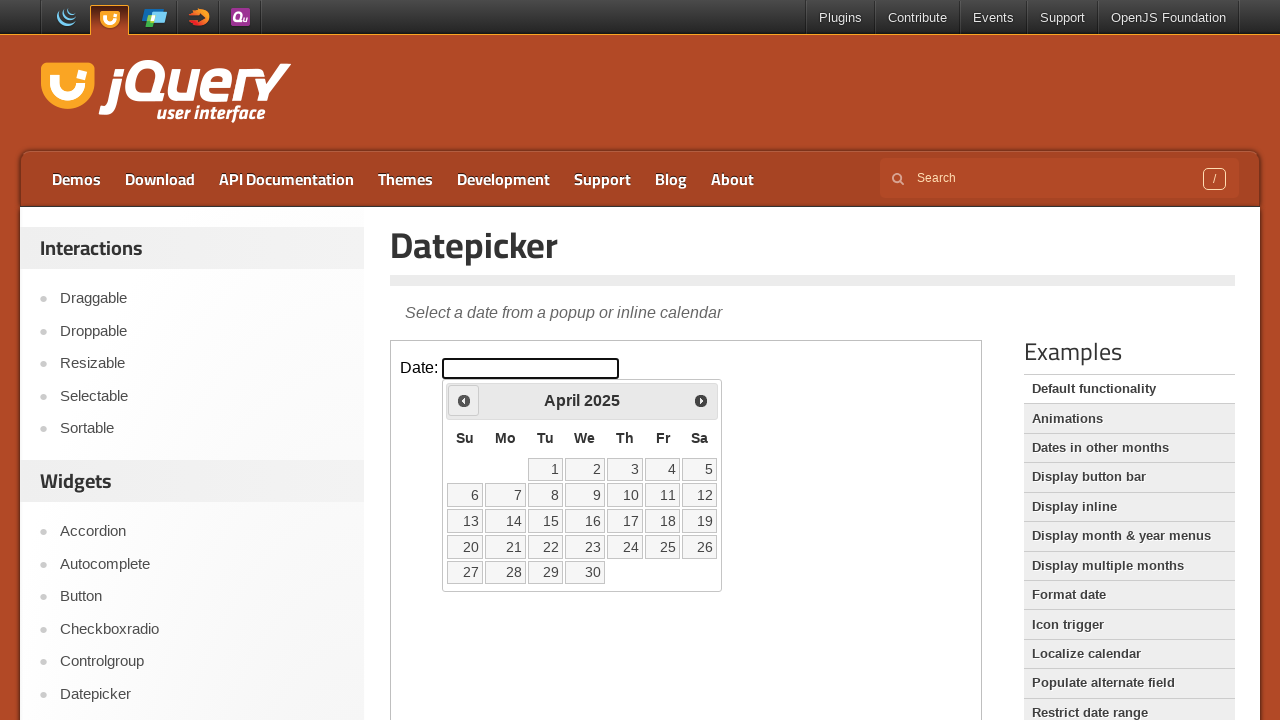

Clicked previous button to navigate to earlier month at (464, 400) on iframe.demo-frame >> internal:control=enter-frame >> a[title='Prev']
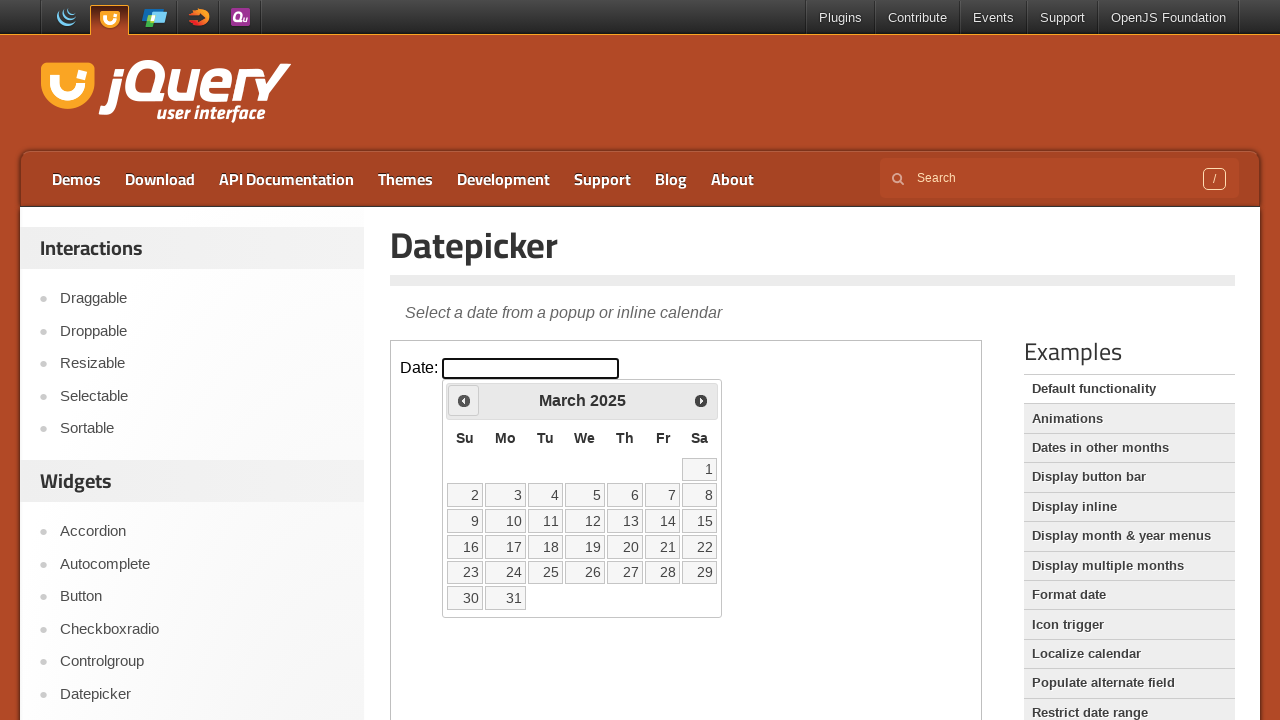

Retrieved current month: March
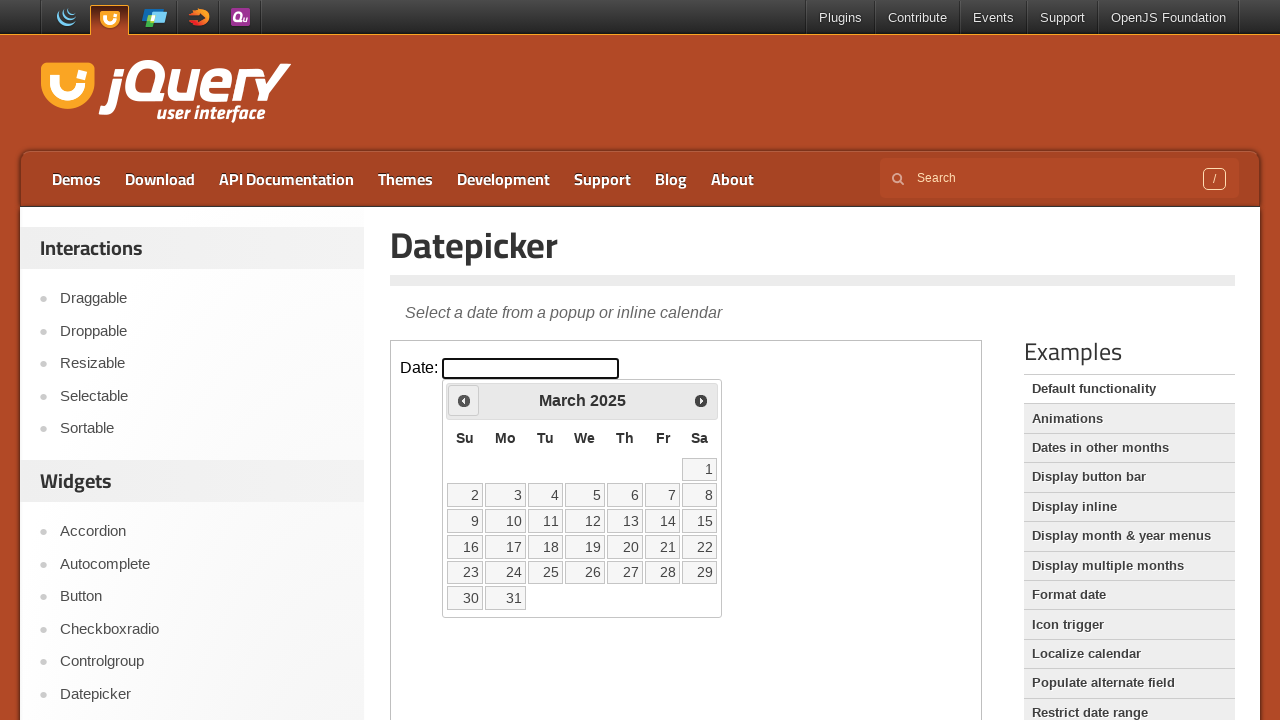

Retrieved current year: 2025
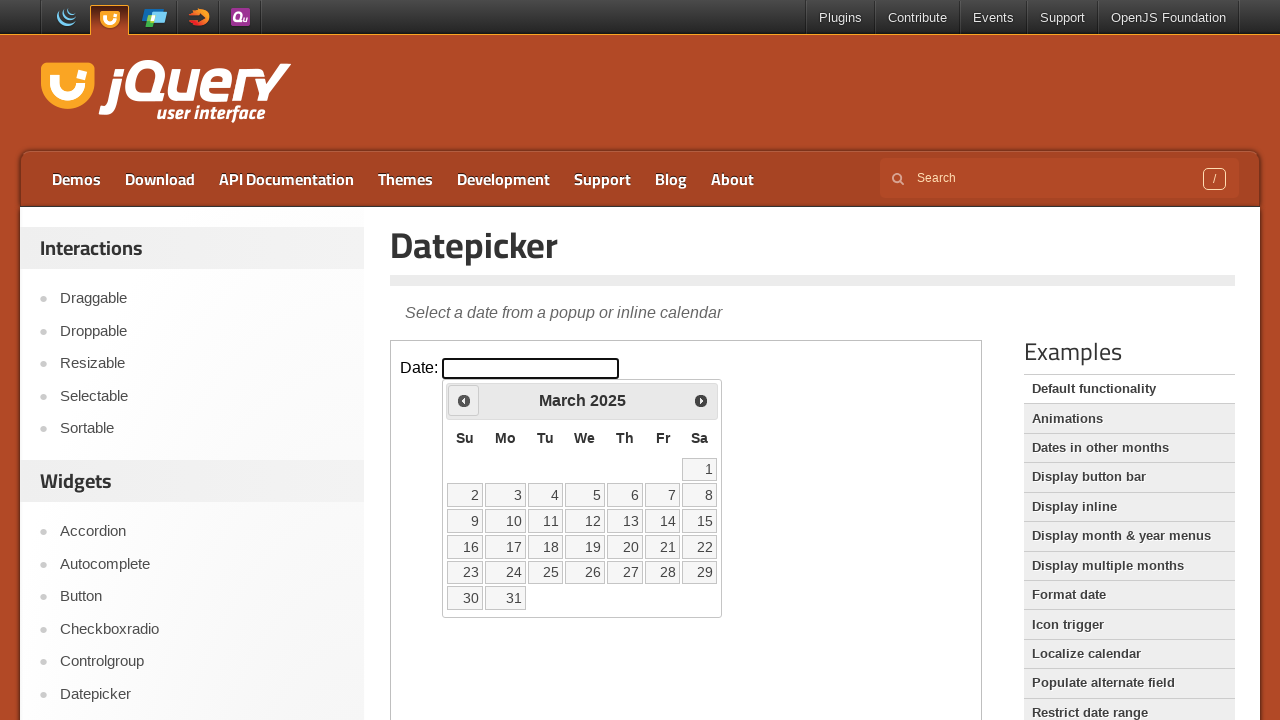

Clicked previous button to navigate to earlier month at (464, 400) on iframe.demo-frame >> internal:control=enter-frame >> a[title='Prev']
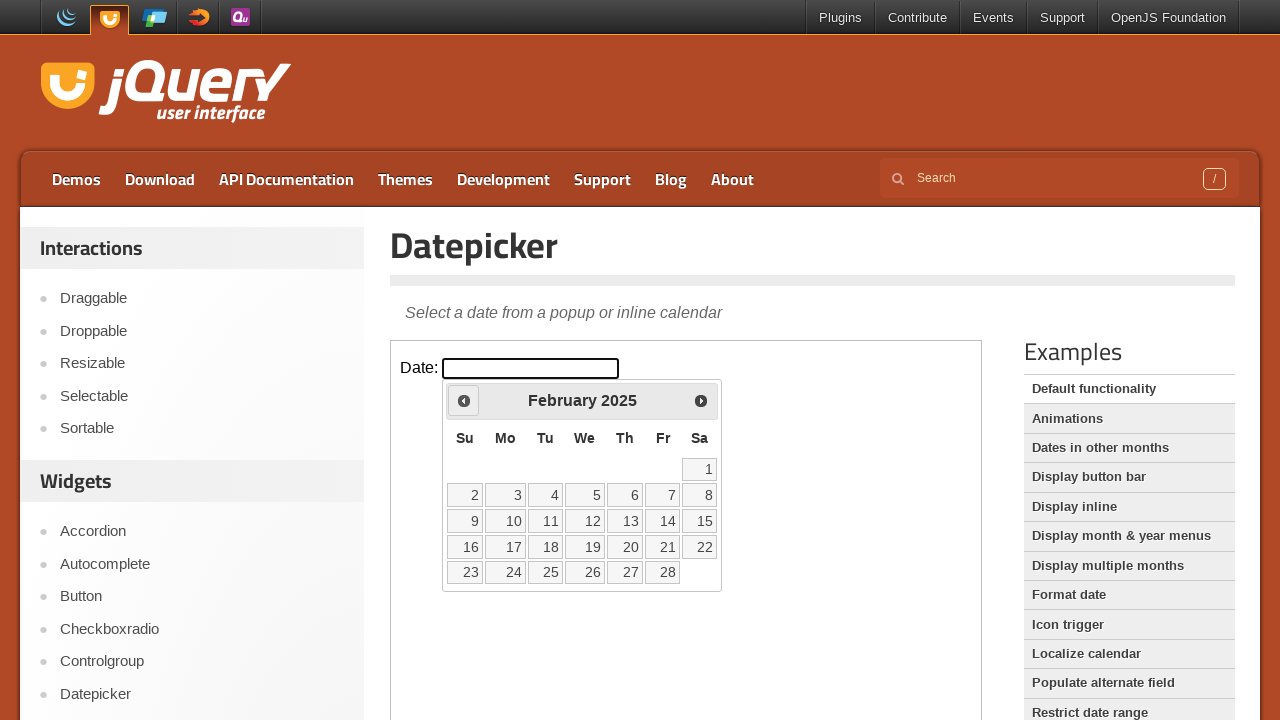

Retrieved current month: February
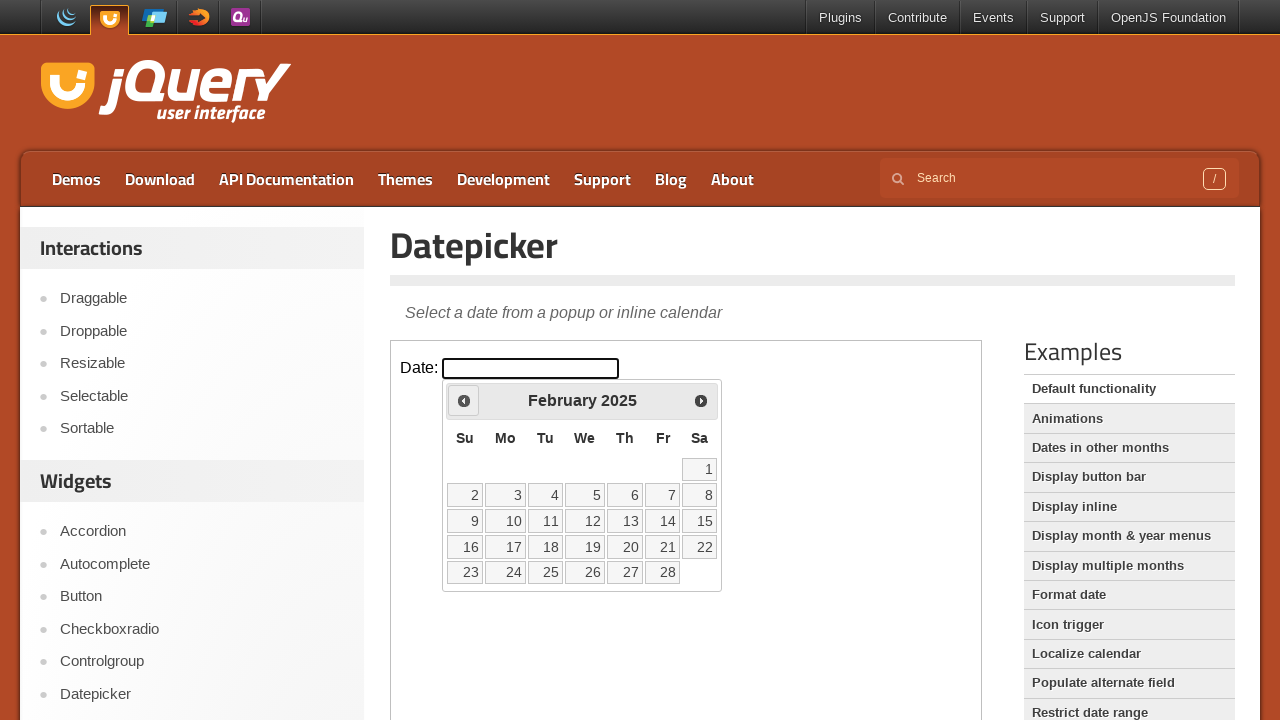

Retrieved current year: 2025
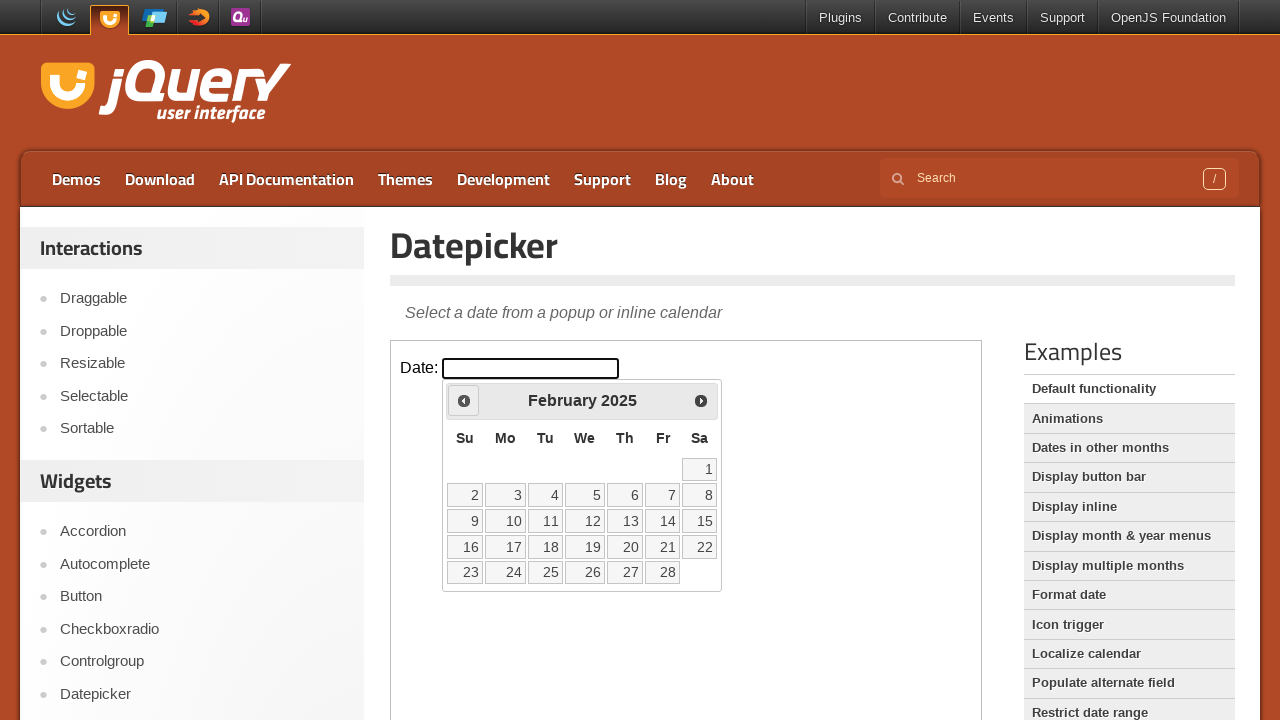

Clicked previous button to navigate to earlier month at (464, 400) on iframe.demo-frame >> internal:control=enter-frame >> a[title='Prev']
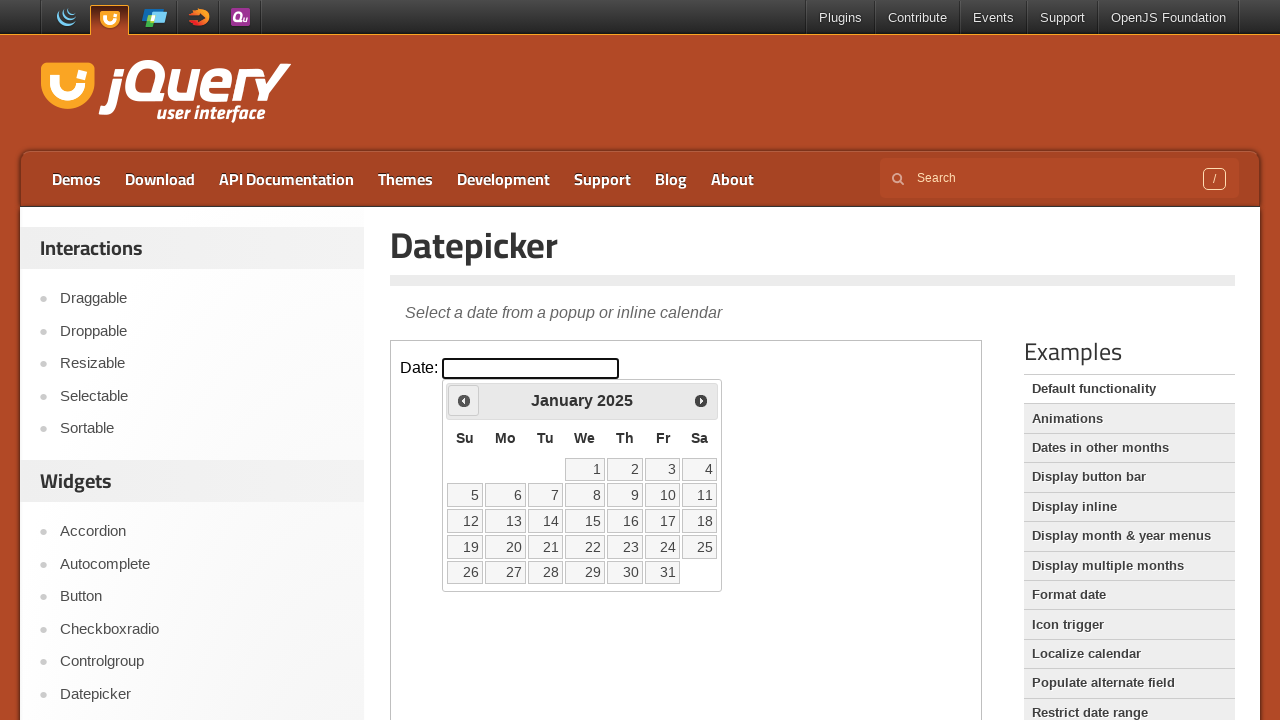

Retrieved current month: January
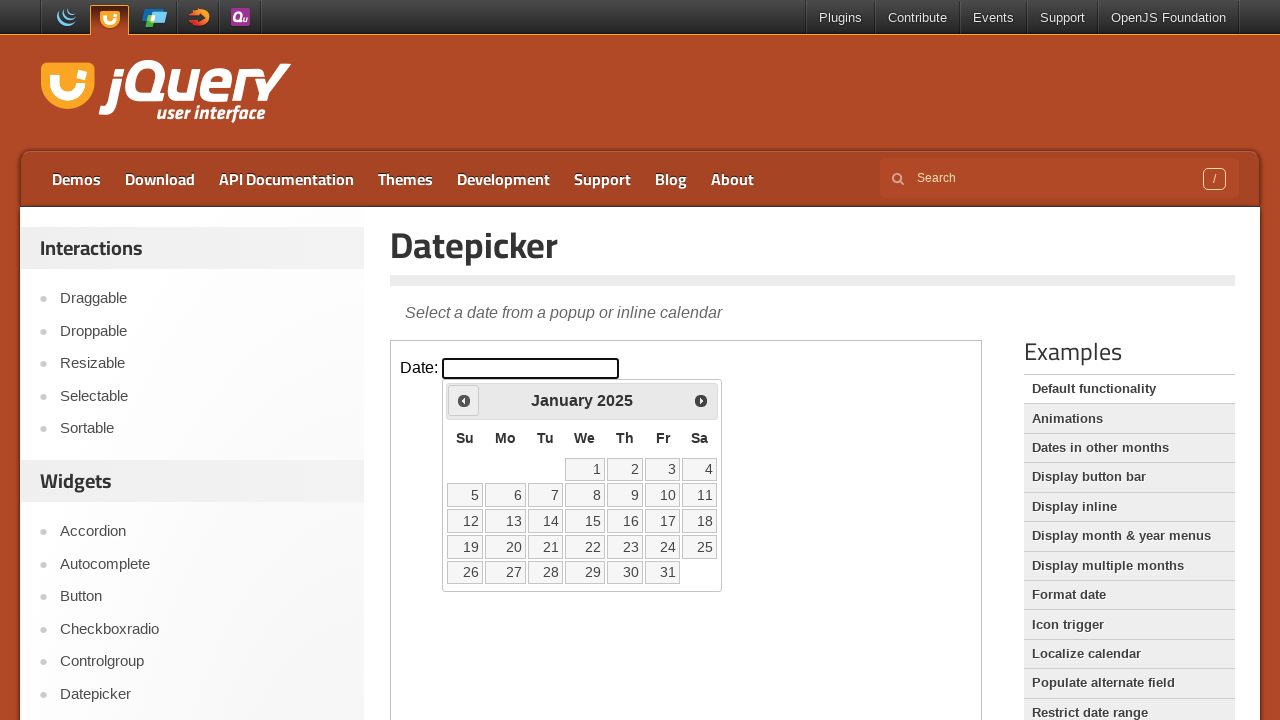

Retrieved current year: 2025
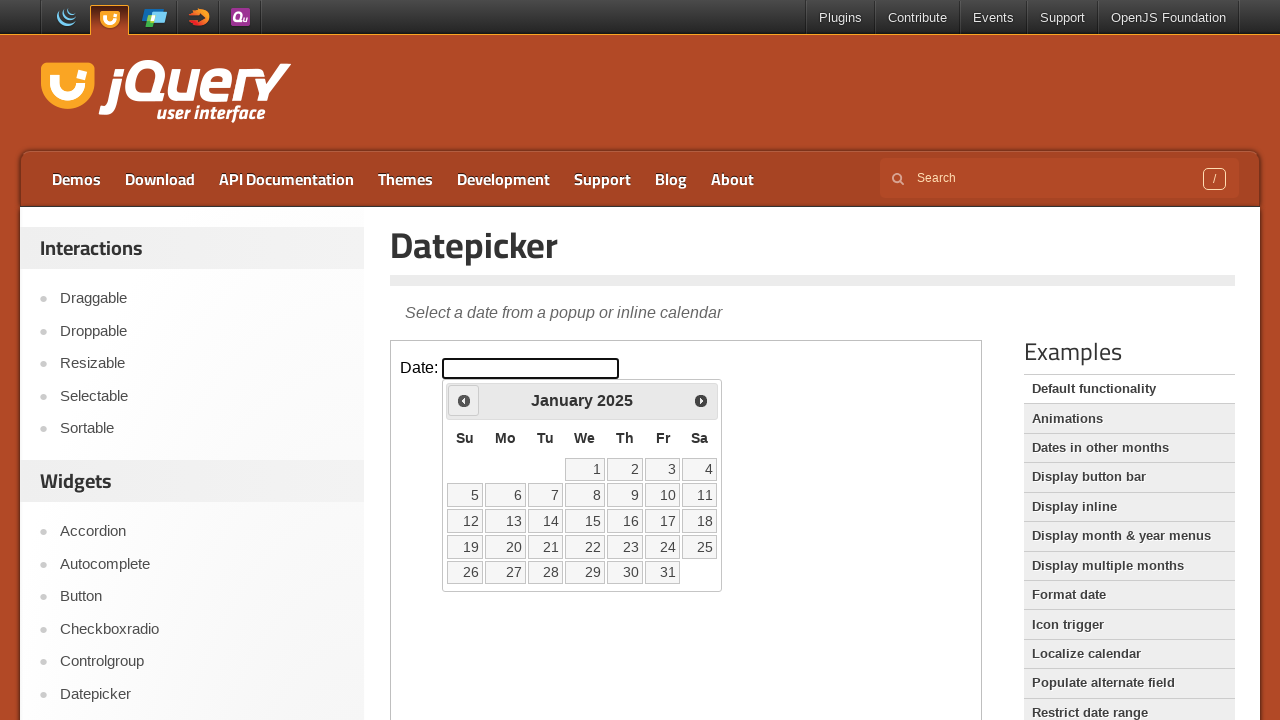

Clicked previous button to navigate to earlier month at (464, 400) on iframe.demo-frame >> internal:control=enter-frame >> a[title='Prev']
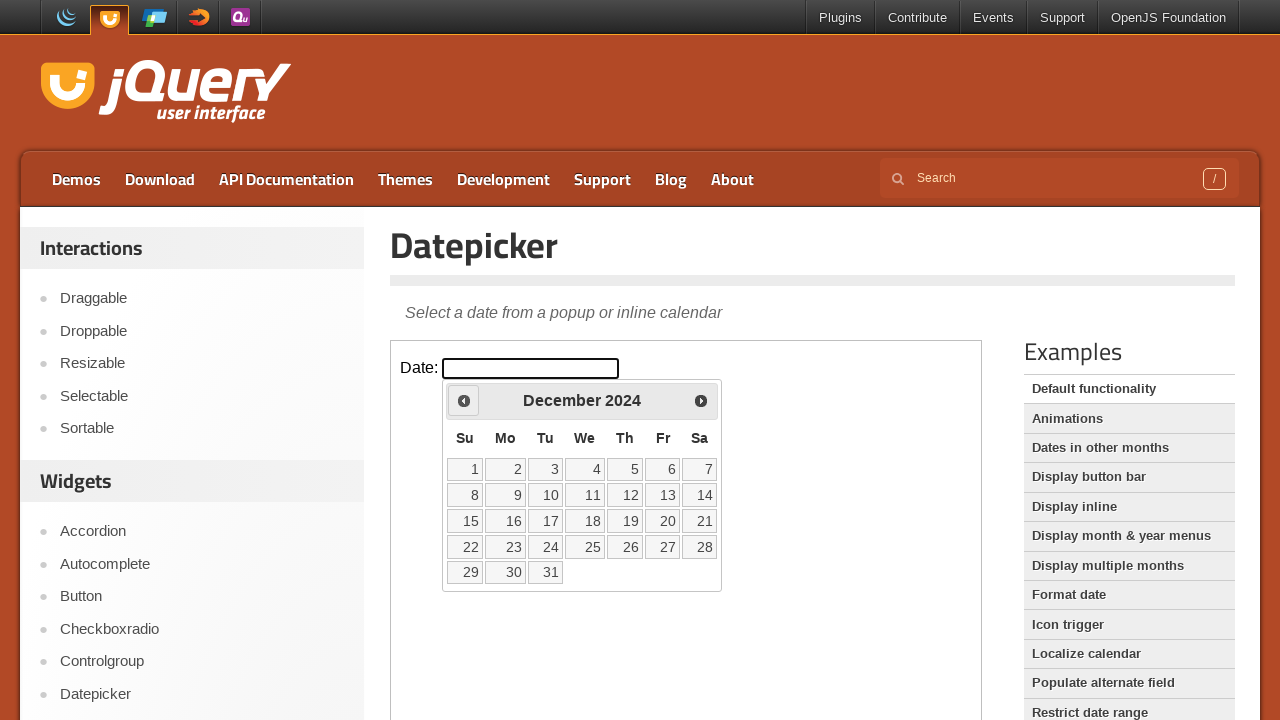

Retrieved current month: December
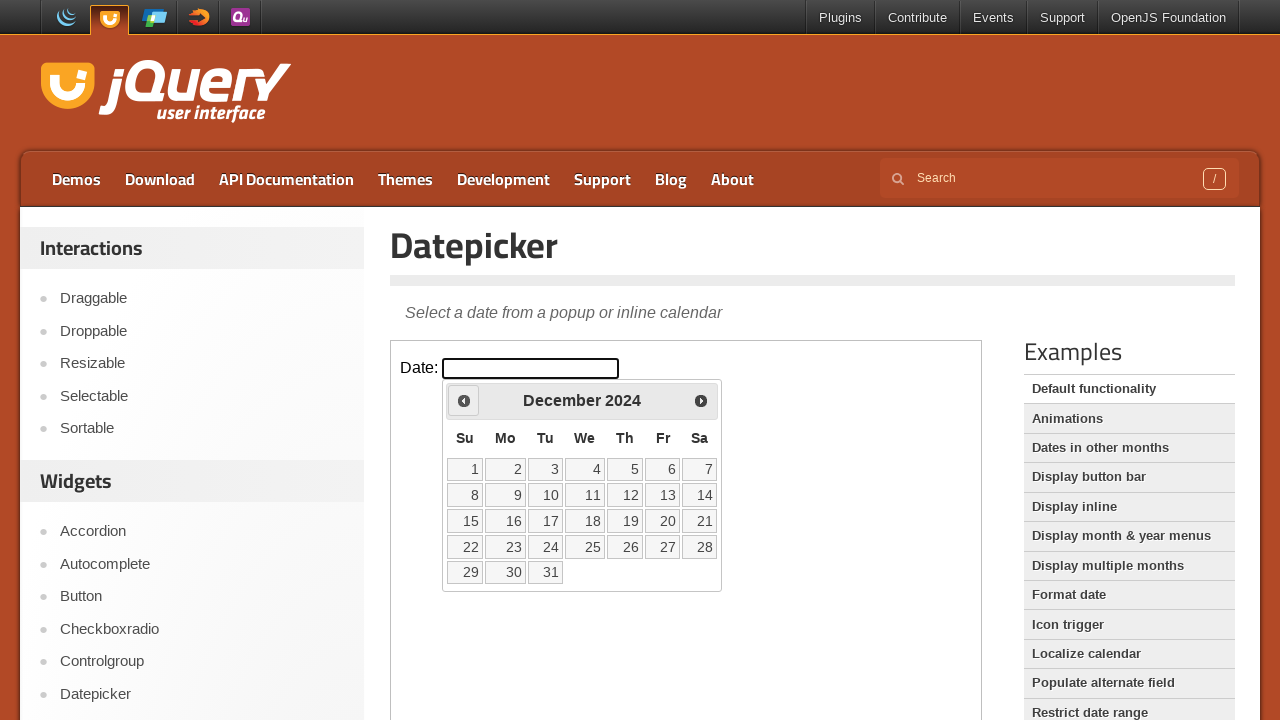

Retrieved current year: 2024
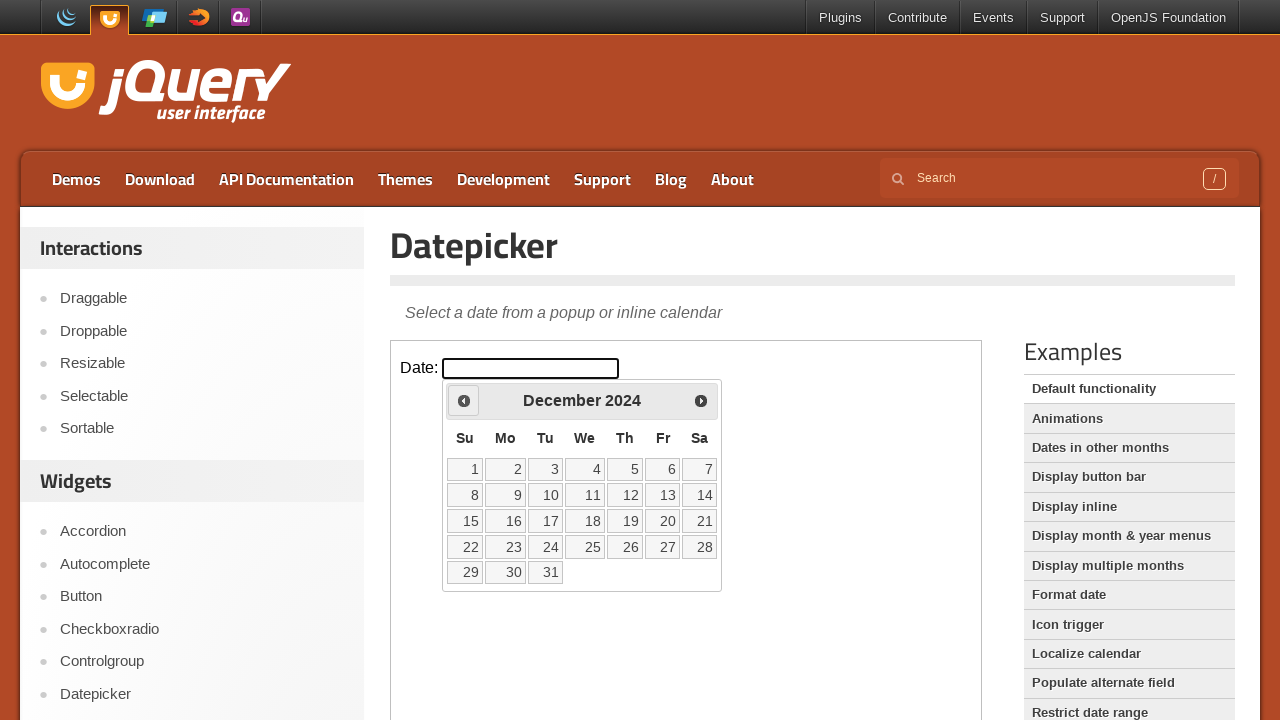

Clicked previous button to navigate to earlier month at (464, 400) on iframe.demo-frame >> internal:control=enter-frame >> a[title='Prev']
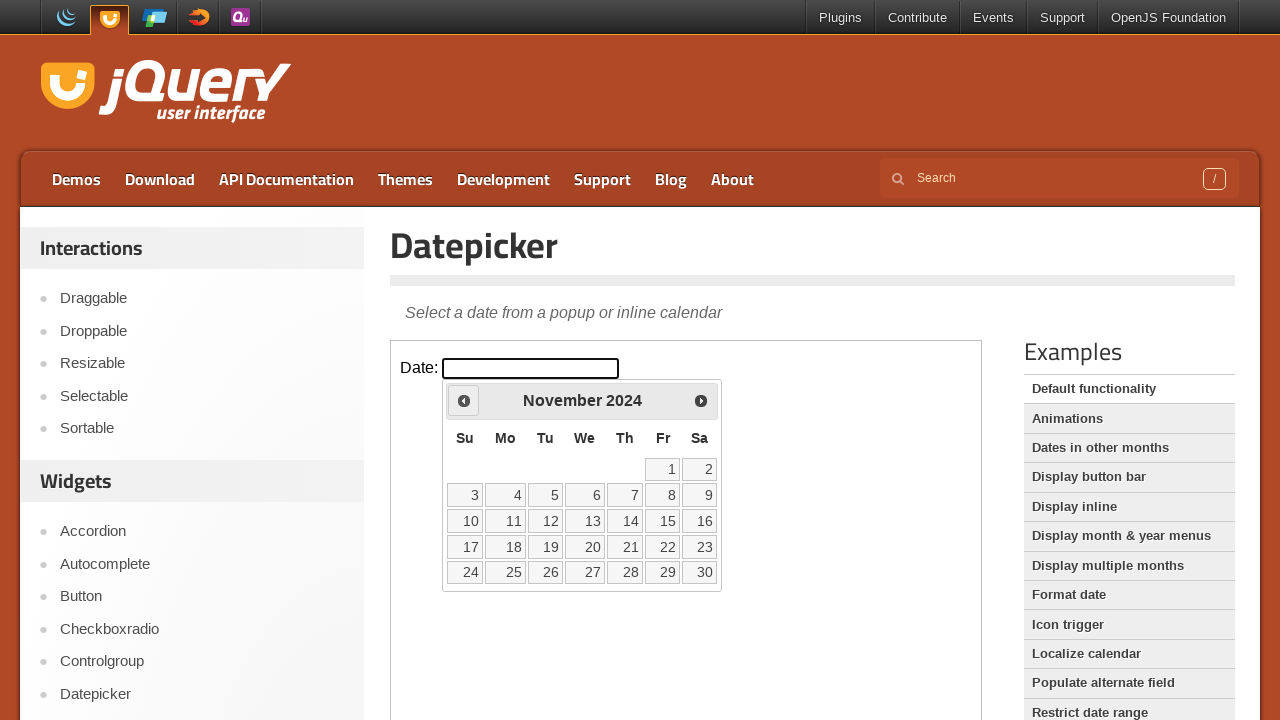

Retrieved current month: November
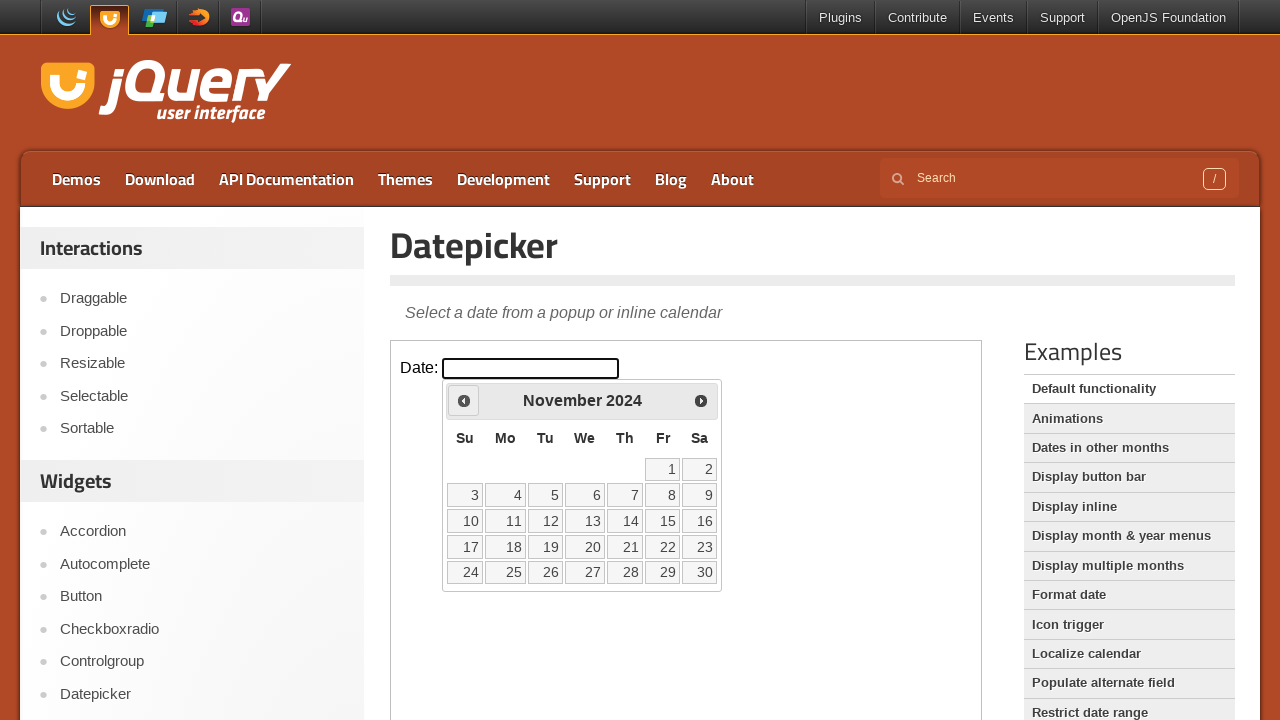

Retrieved current year: 2024
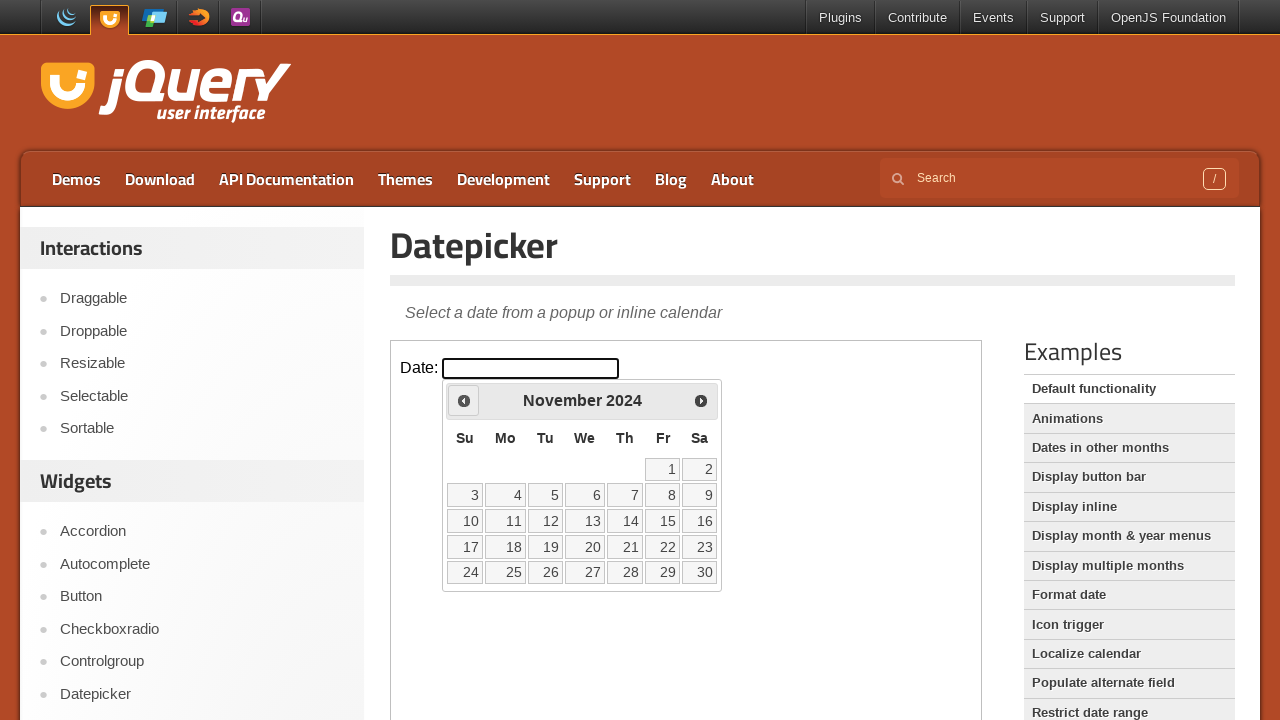

Clicked previous button to navigate to earlier month at (464, 400) on iframe.demo-frame >> internal:control=enter-frame >> a[title='Prev']
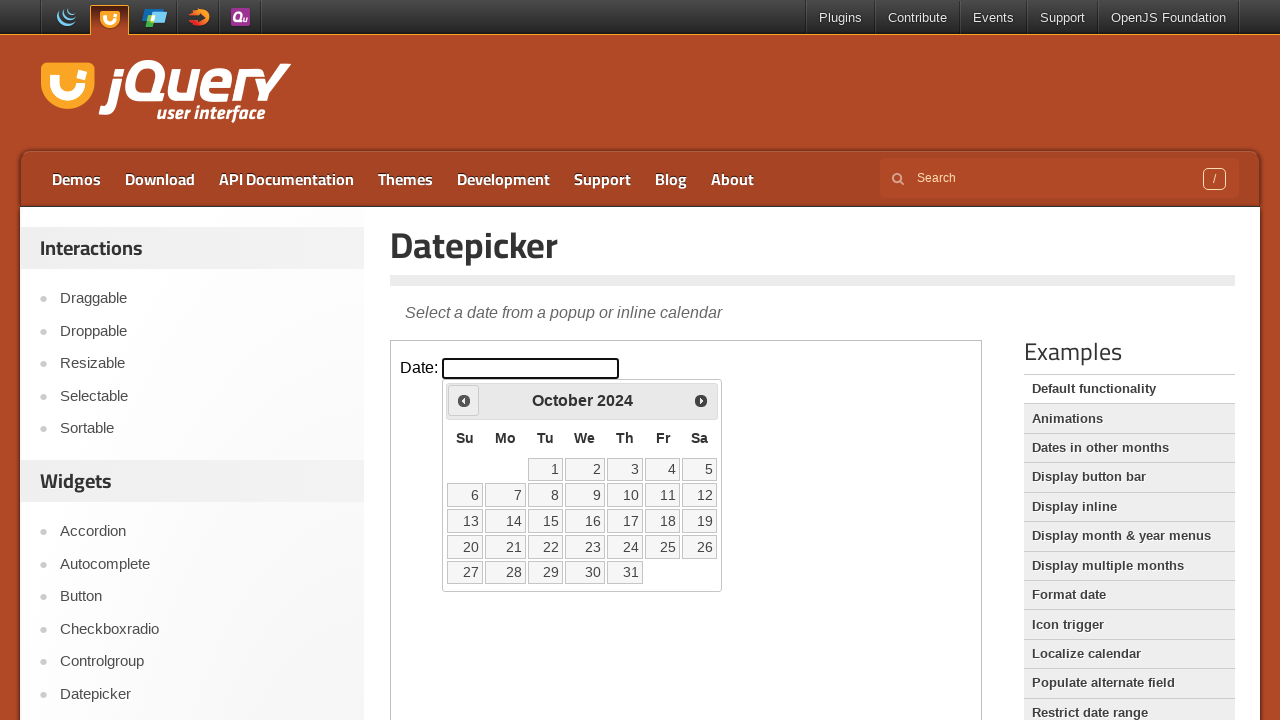

Retrieved current month: October
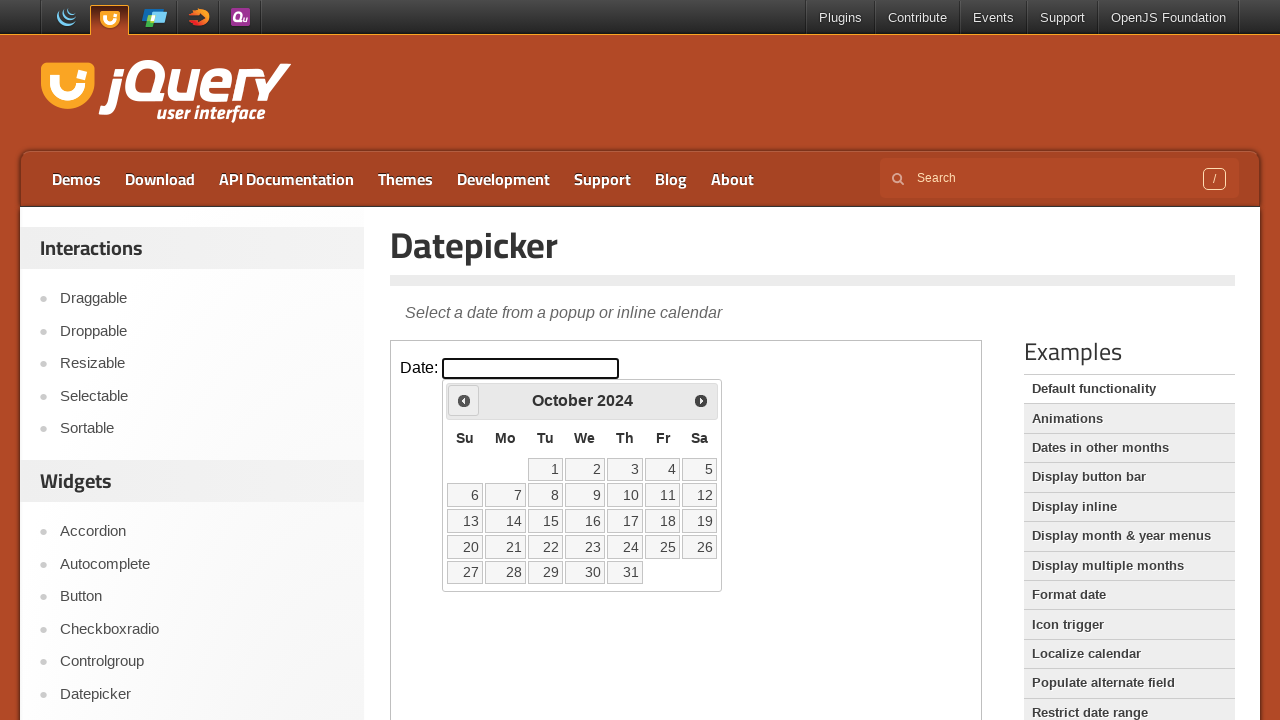

Retrieved current year: 2024
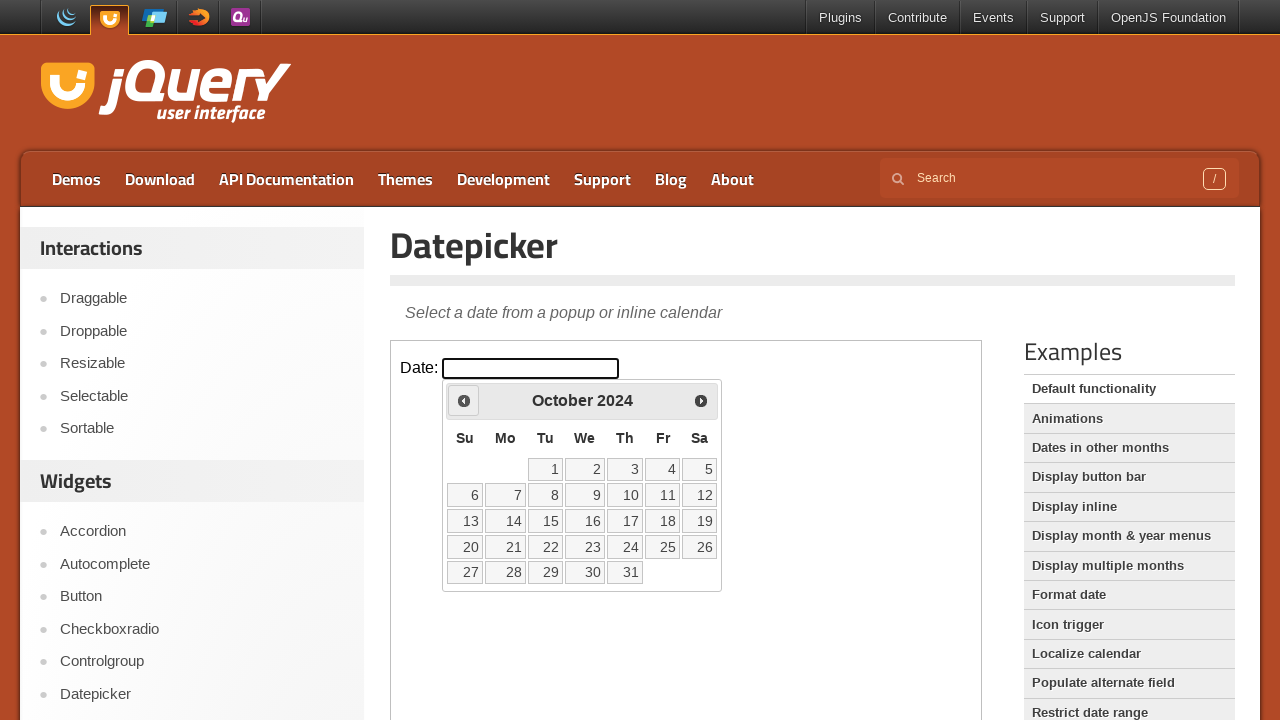

Clicked previous button to navigate to earlier month at (464, 400) on iframe.demo-frame >> internal:control=enter-frame >> a[title='Prev']
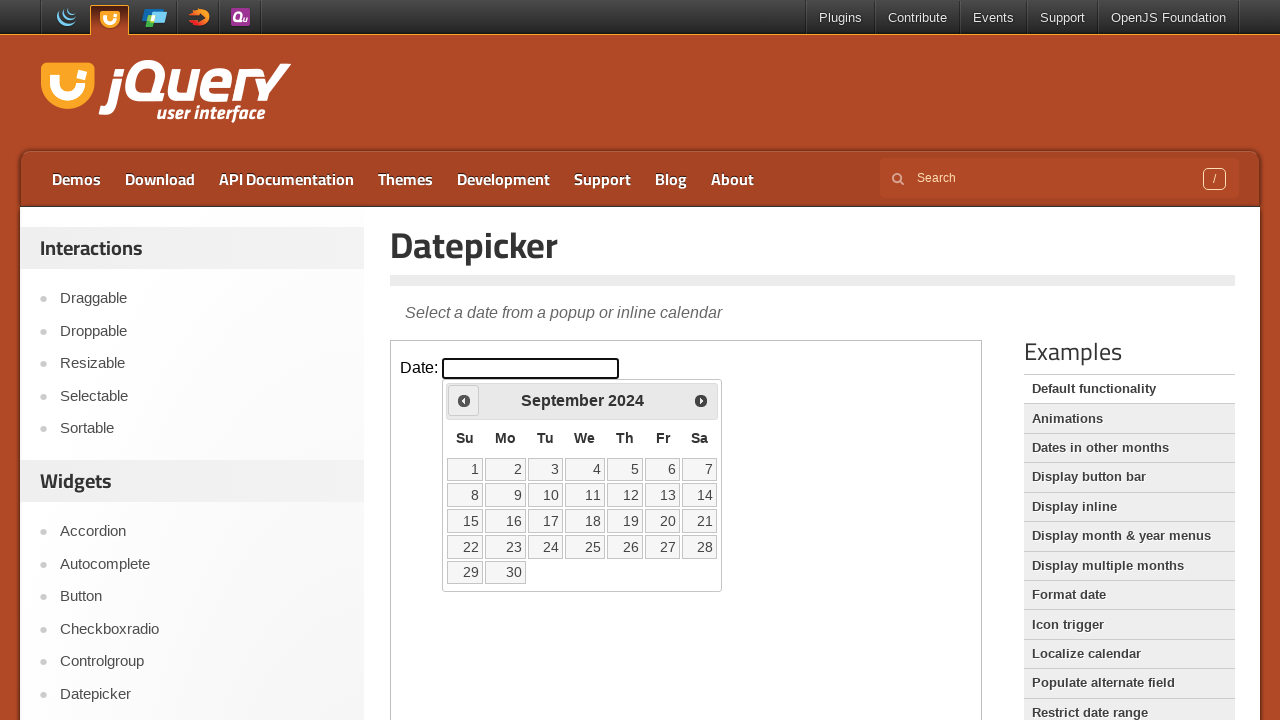

Retrieved current month: September
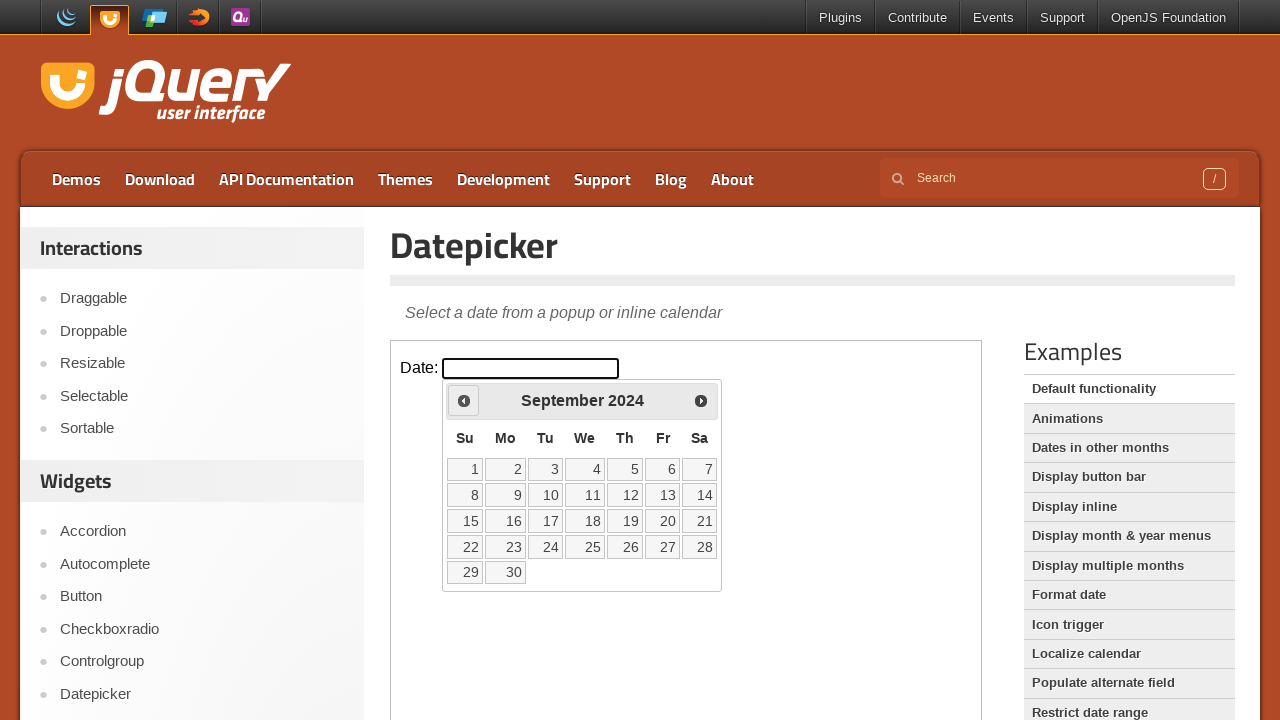

Retrieved current year: 2024
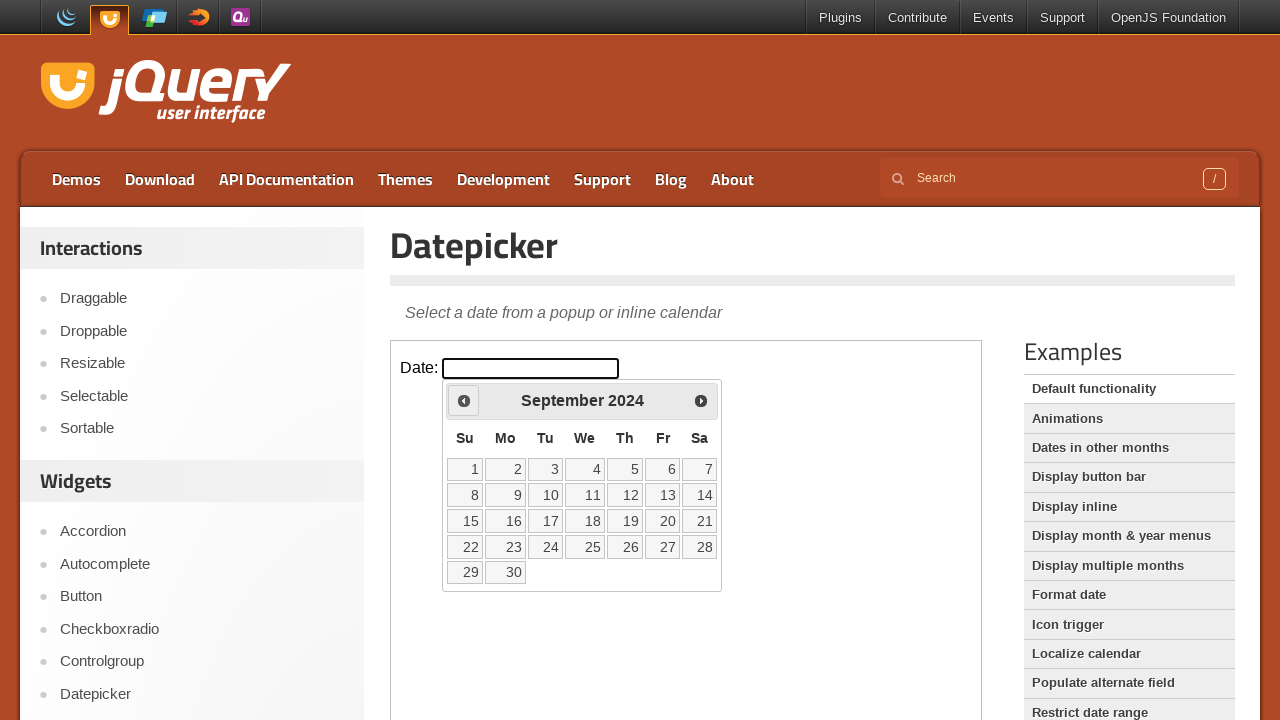

Clicked previous button to navigate to earlier month at (464, 400) on iframe.demo-frame >> internal:control=enter-frame >> a[title='Prev']
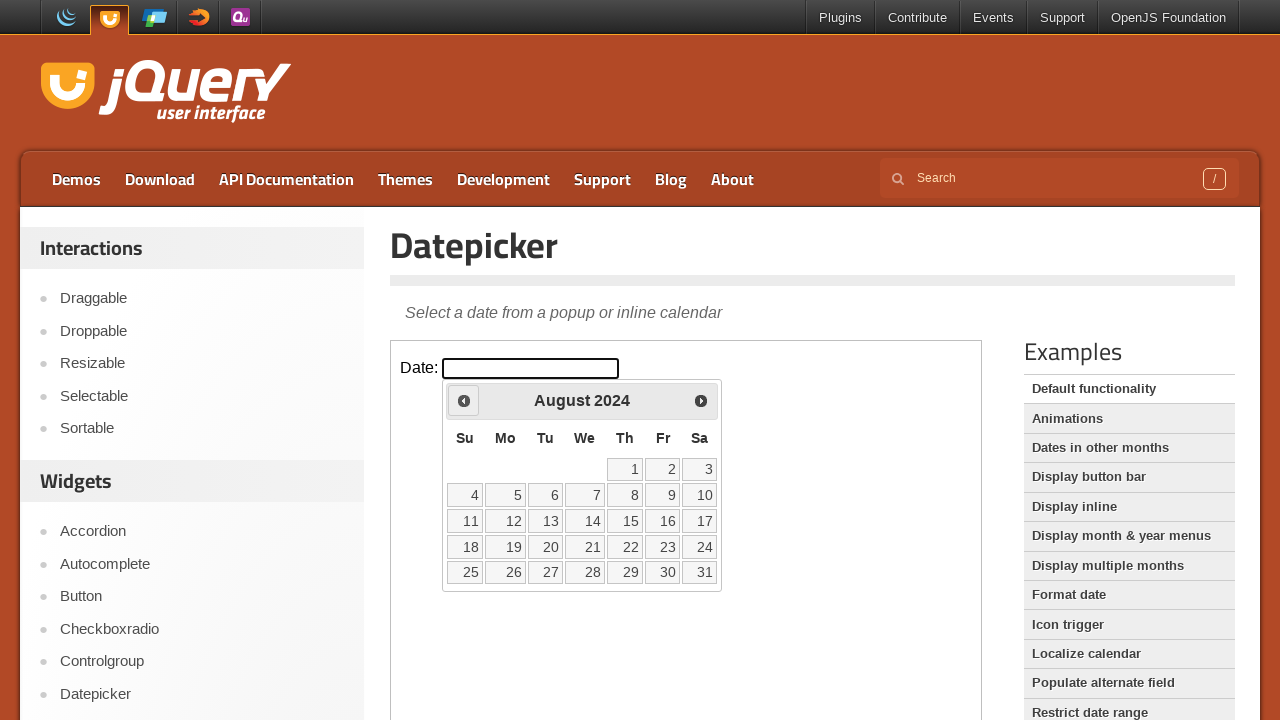

Retrieved current month: August
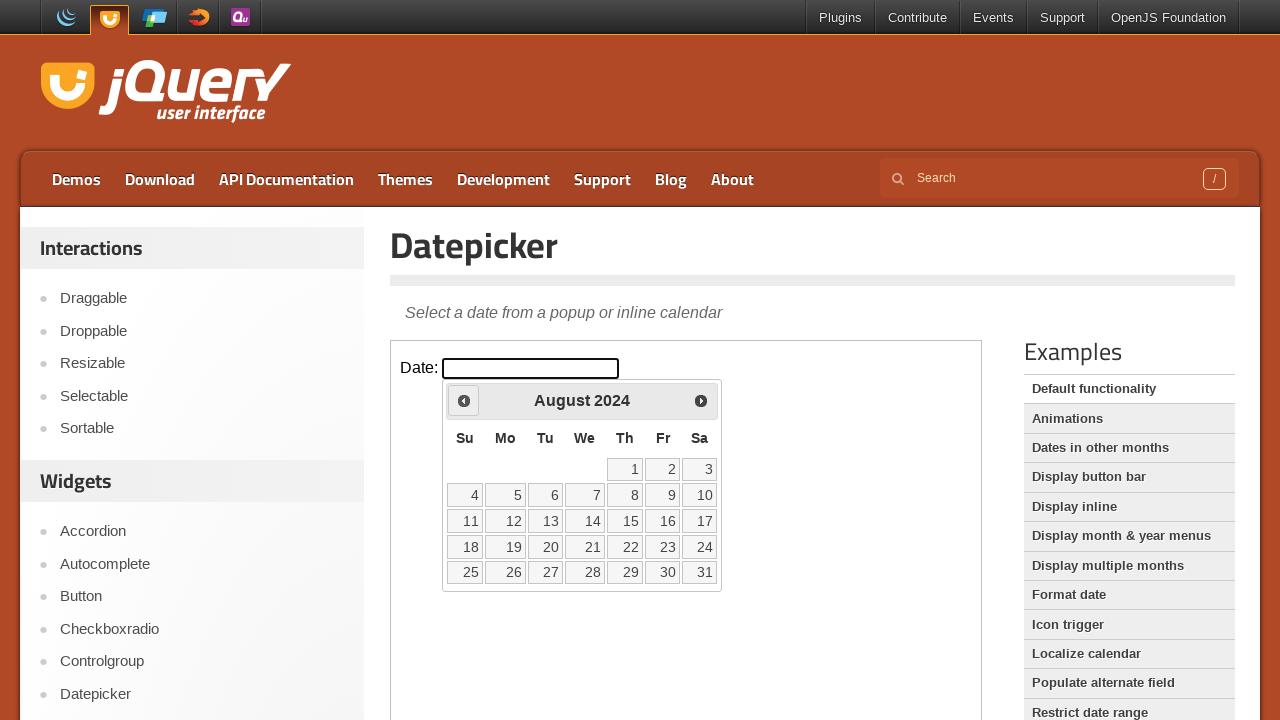

Retrieved current year: 2024
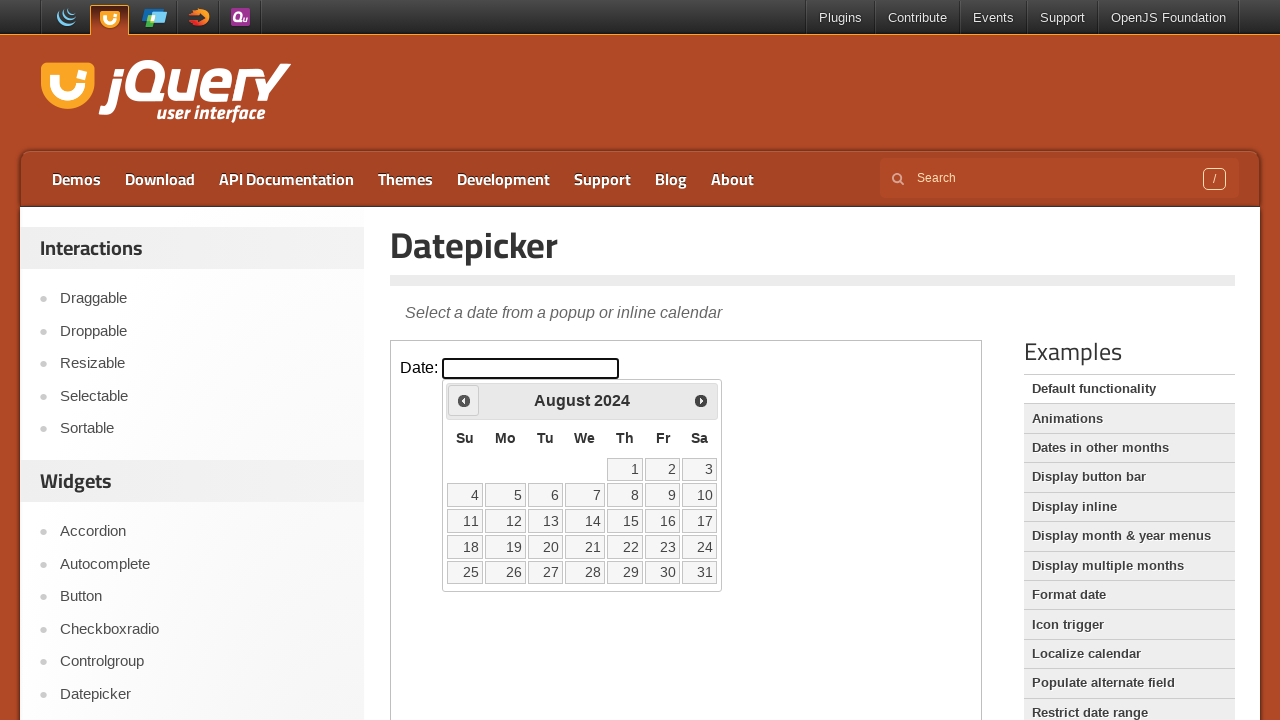

Clicked previous button to navigate to earlier month at (464, 400) on iframe.demo-frame >> internal:control=enter-frame >> a[title='Prev']
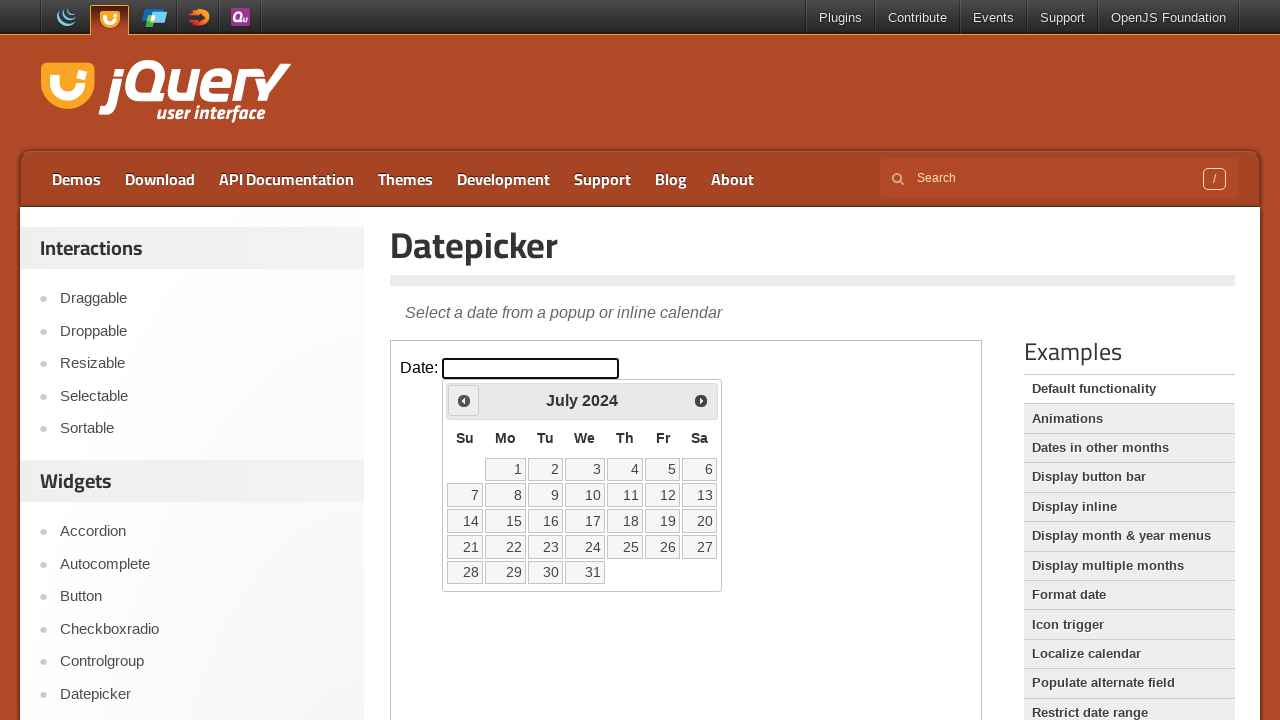

Retrieved current month: July
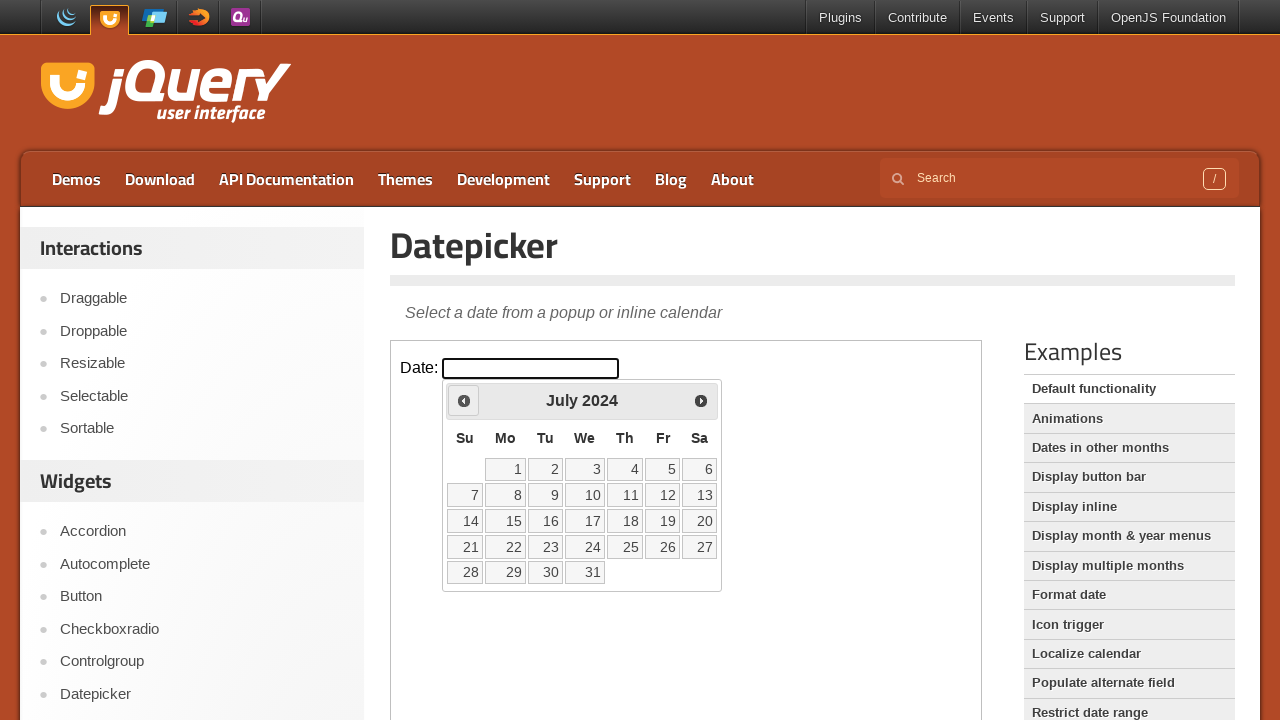

Retrieved current year: 2024
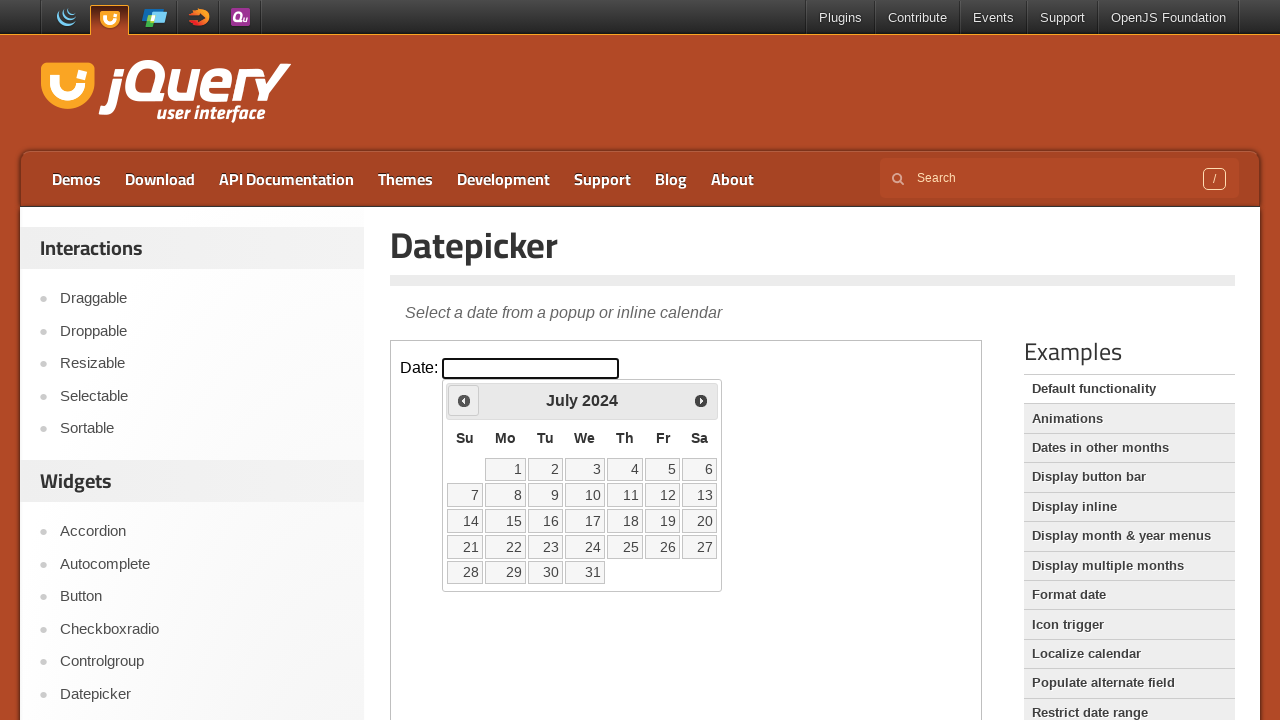

Clicked previous button to navigate to earlier month at (464, 400) on iframe.demo-frame >> internal:control=enter-frame >> a[title='Prev']
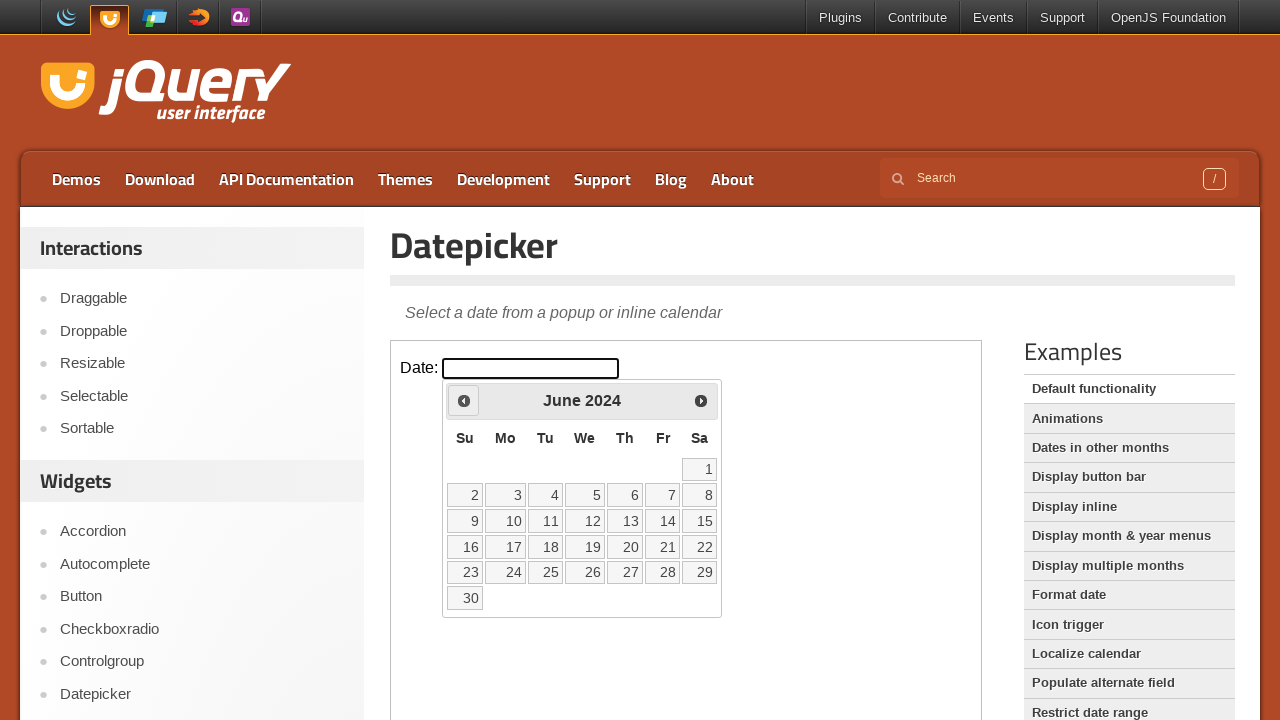

Retrieved current month: June
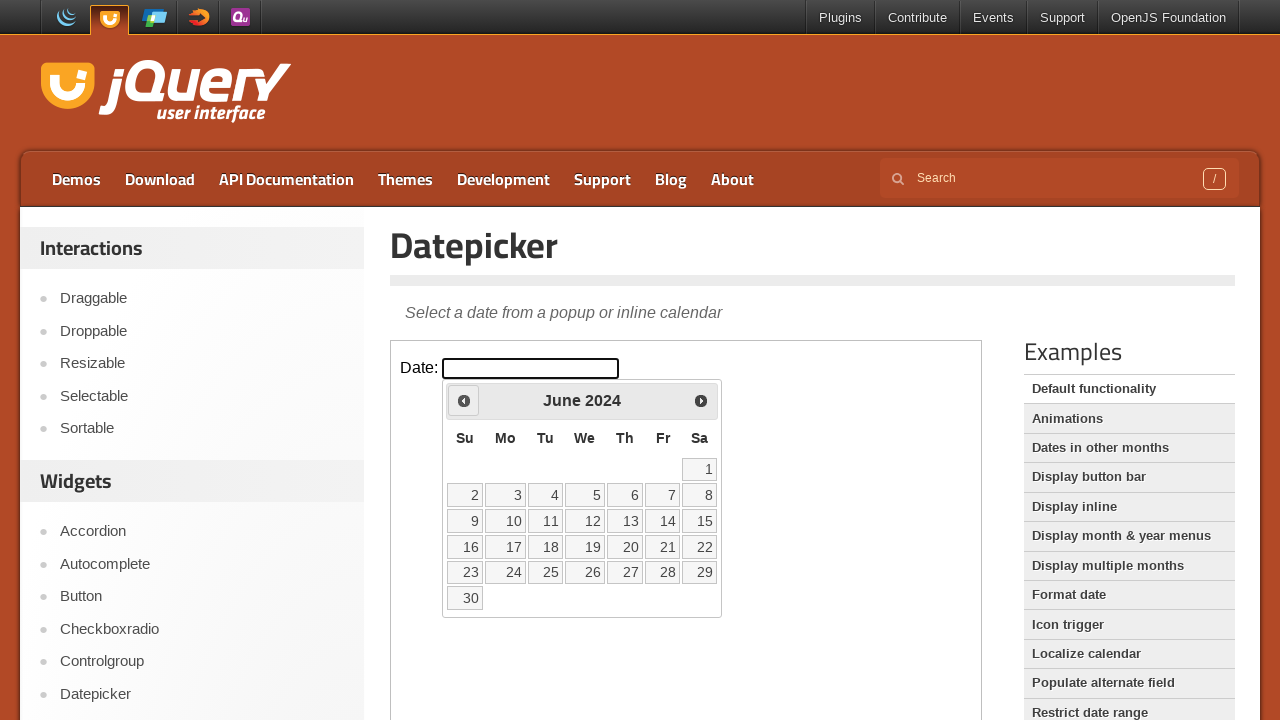

Retrieved current year: 2024
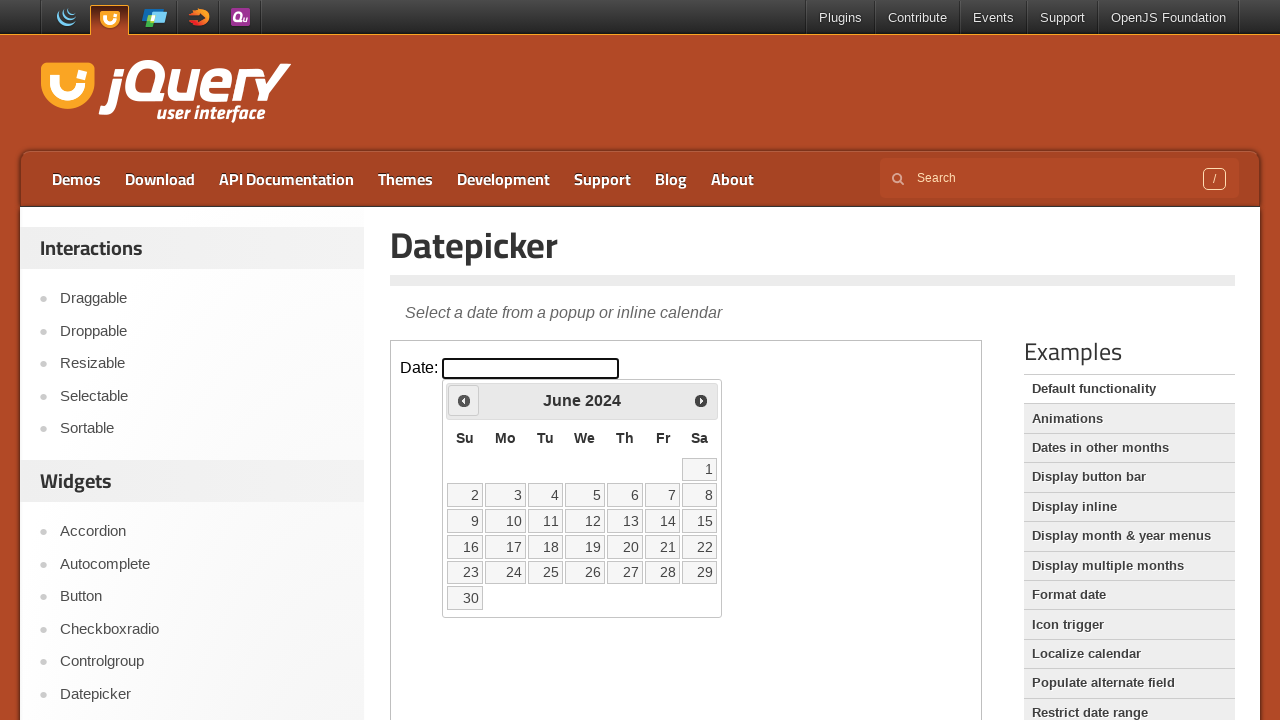

Clicked previous button to navigate to earlier month at (464, 400) on iframe.demo-frame >> internal:control=enter-frame >> a[title='Prev']
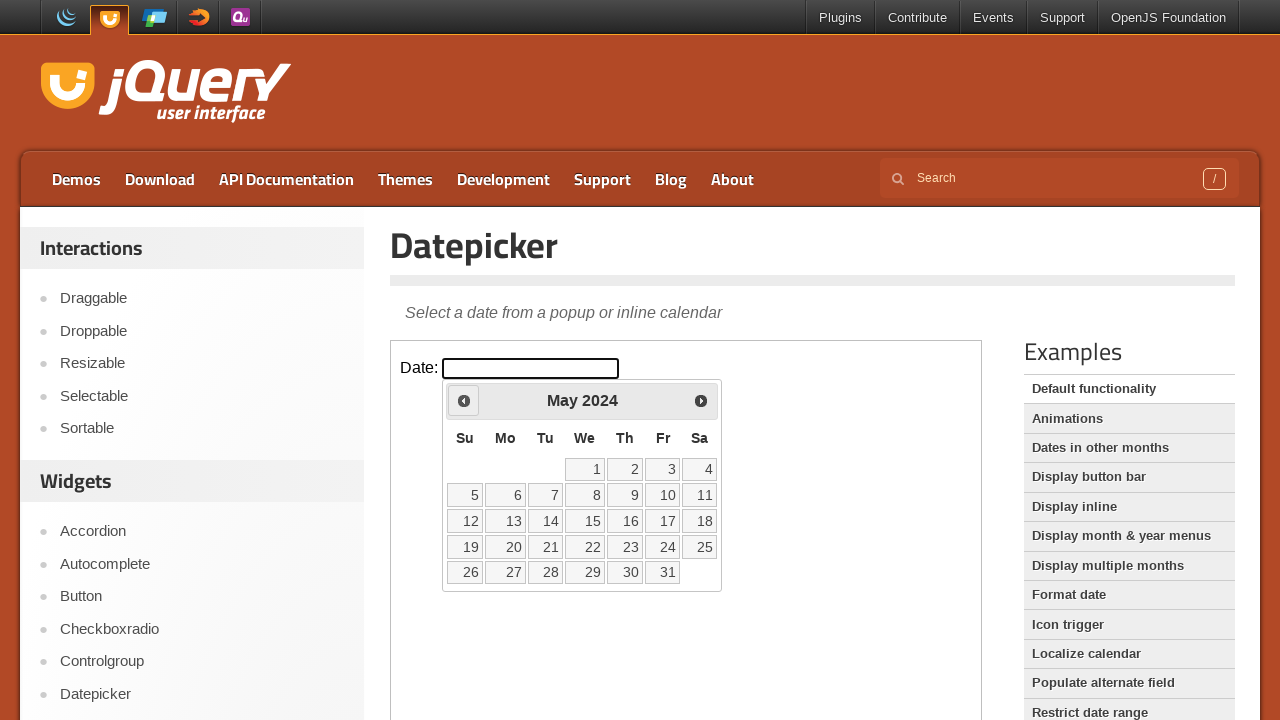

Retrieved current month: May
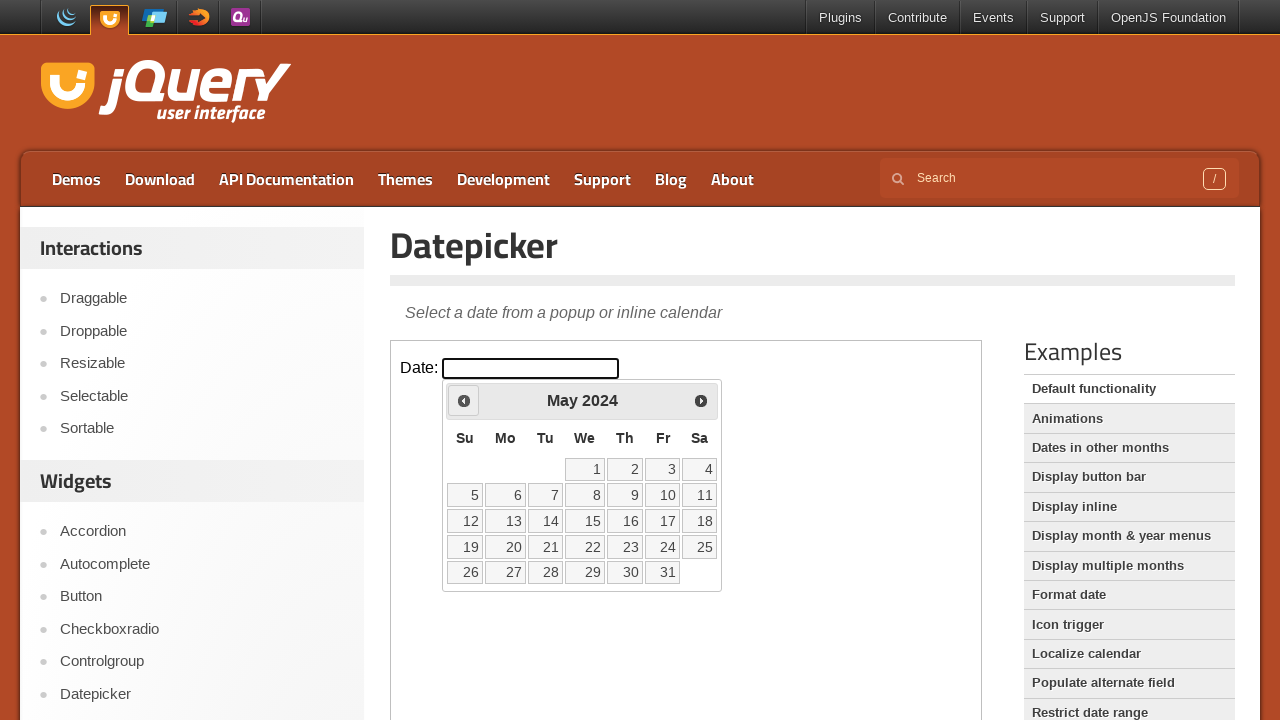

Retrieved current year: 2024
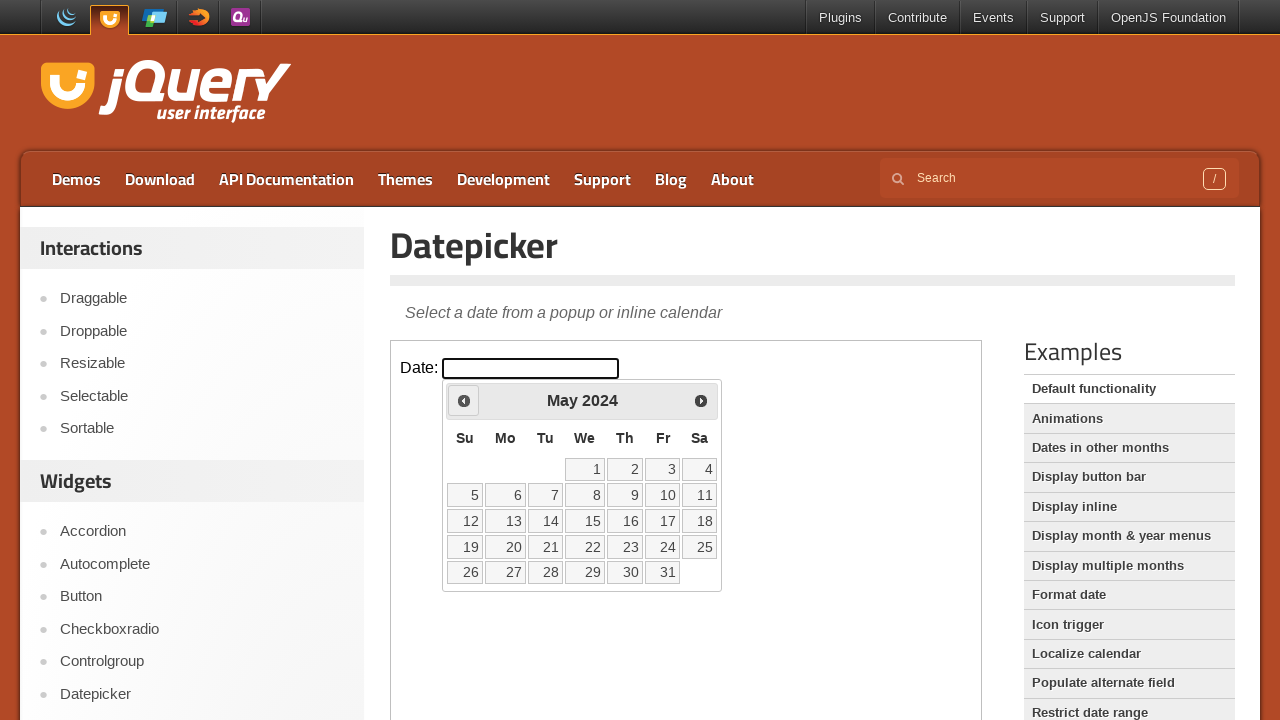

Clicked previous button to navigate to earlier month at (464, 400) on iframe.demo-frame >> internal:control=enter-frame >> a[title='Prev']
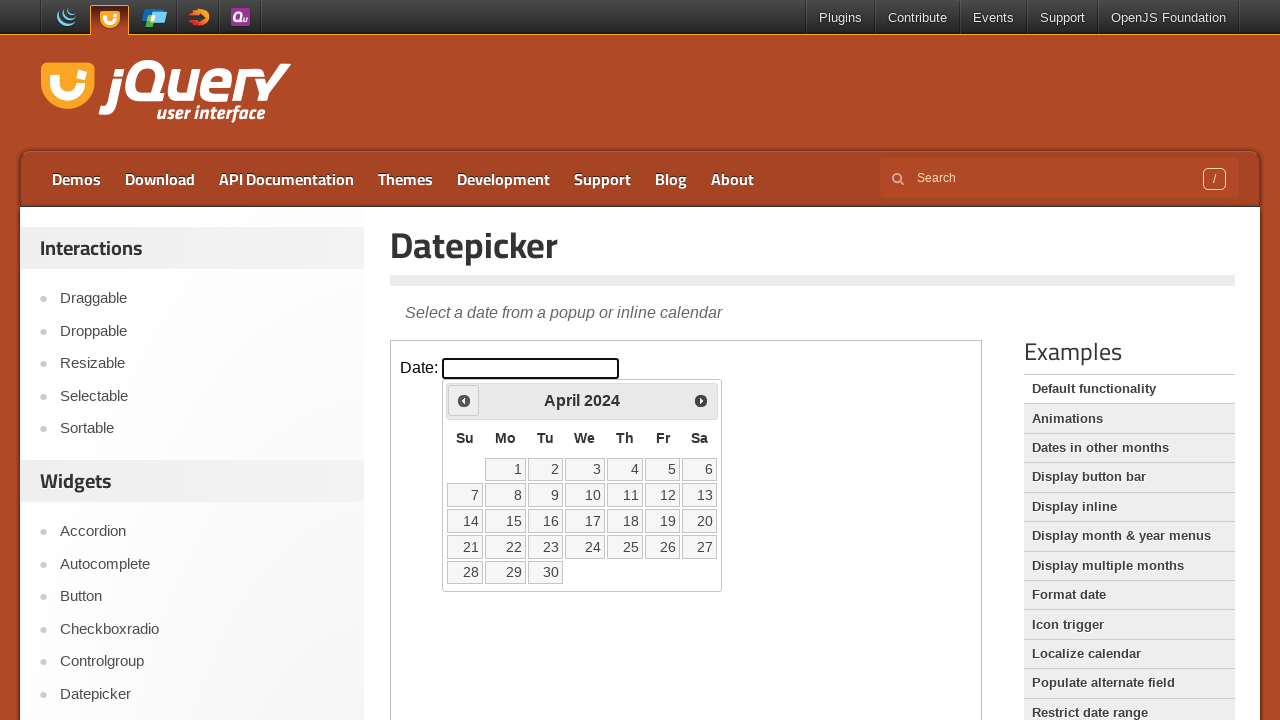

Retrieved current month: April
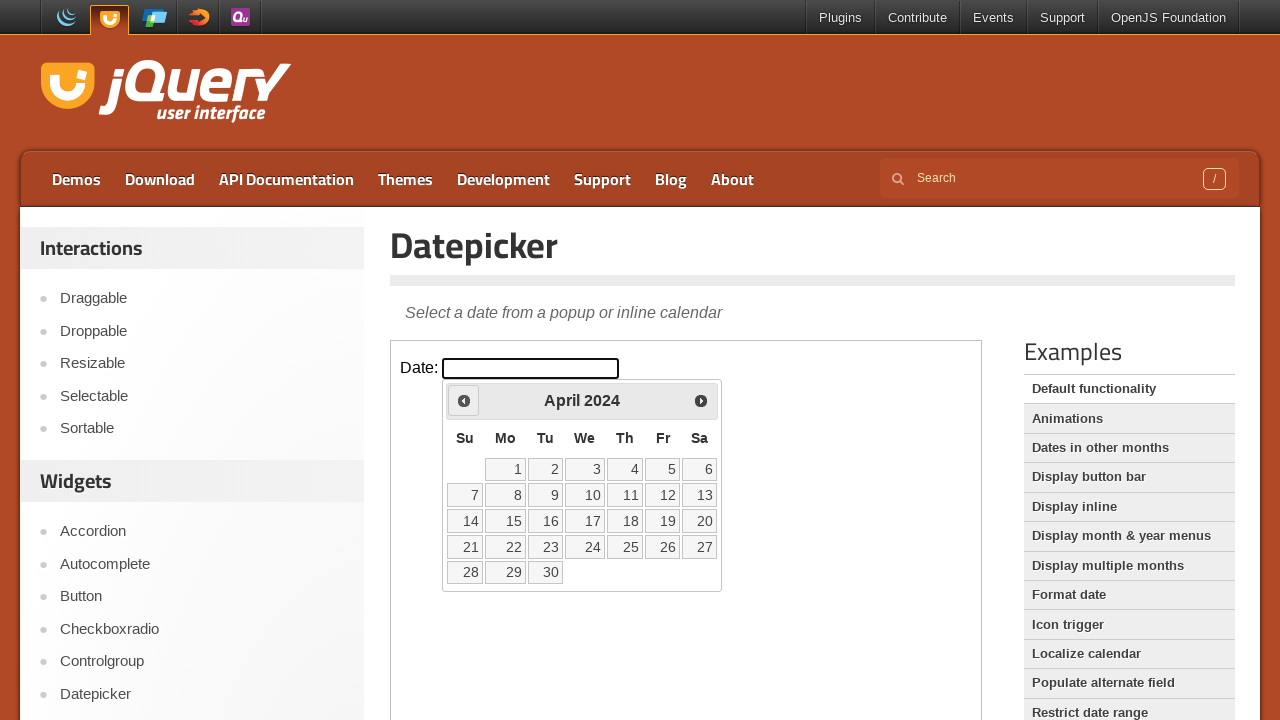

Retrieved current year: 2024
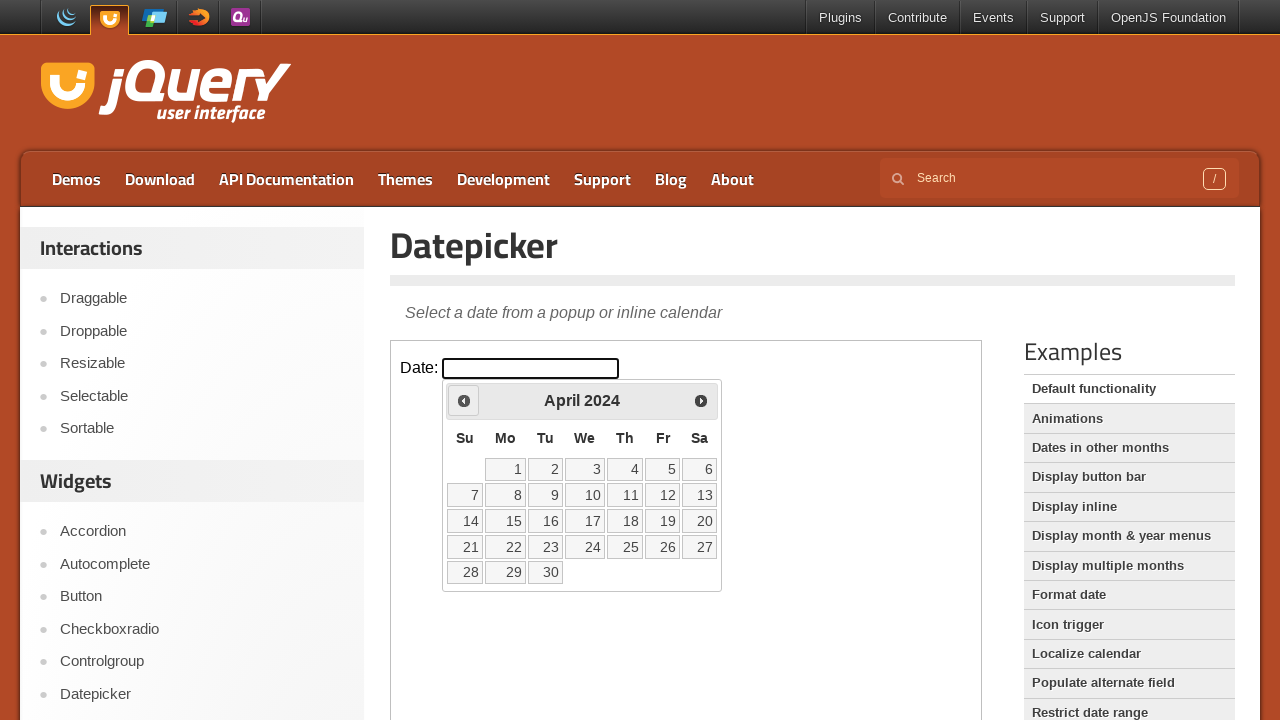

Clicked previous button to navigate to earlier month at (464, 400) on iframe.demo-frame >> internal:control=enter-frame >> a[title='Prev']
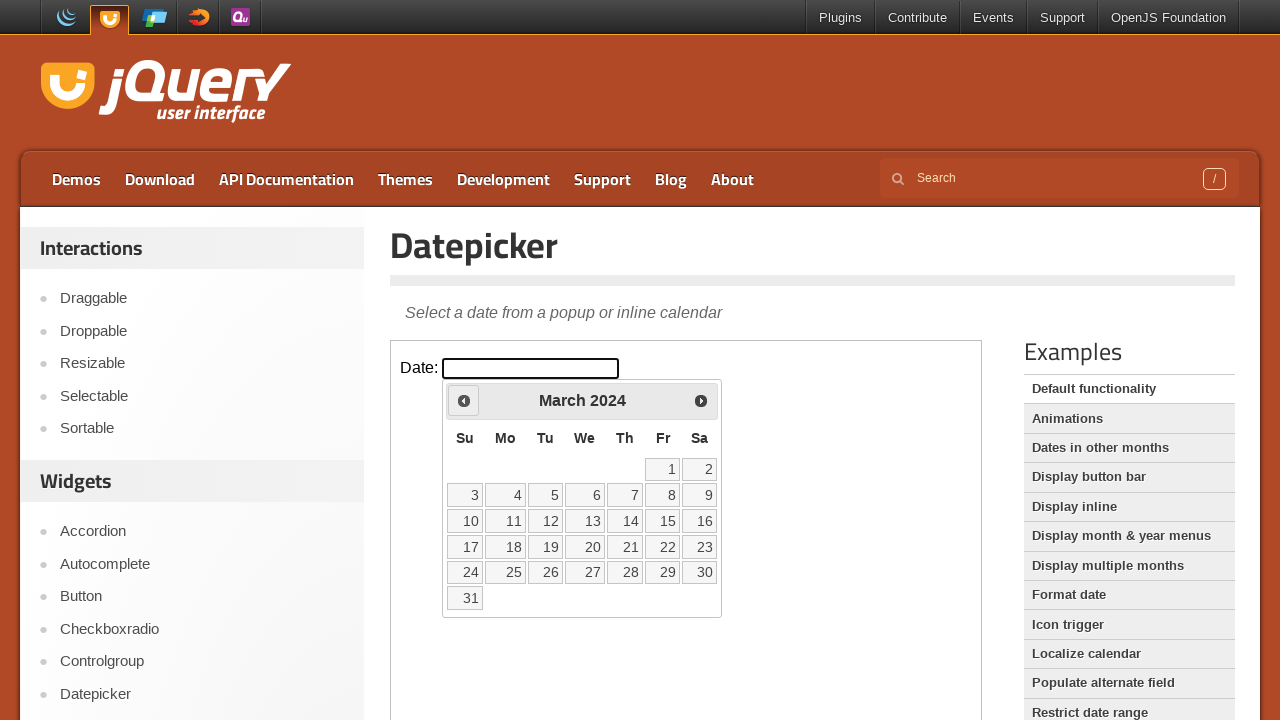

Retrieved current month: March
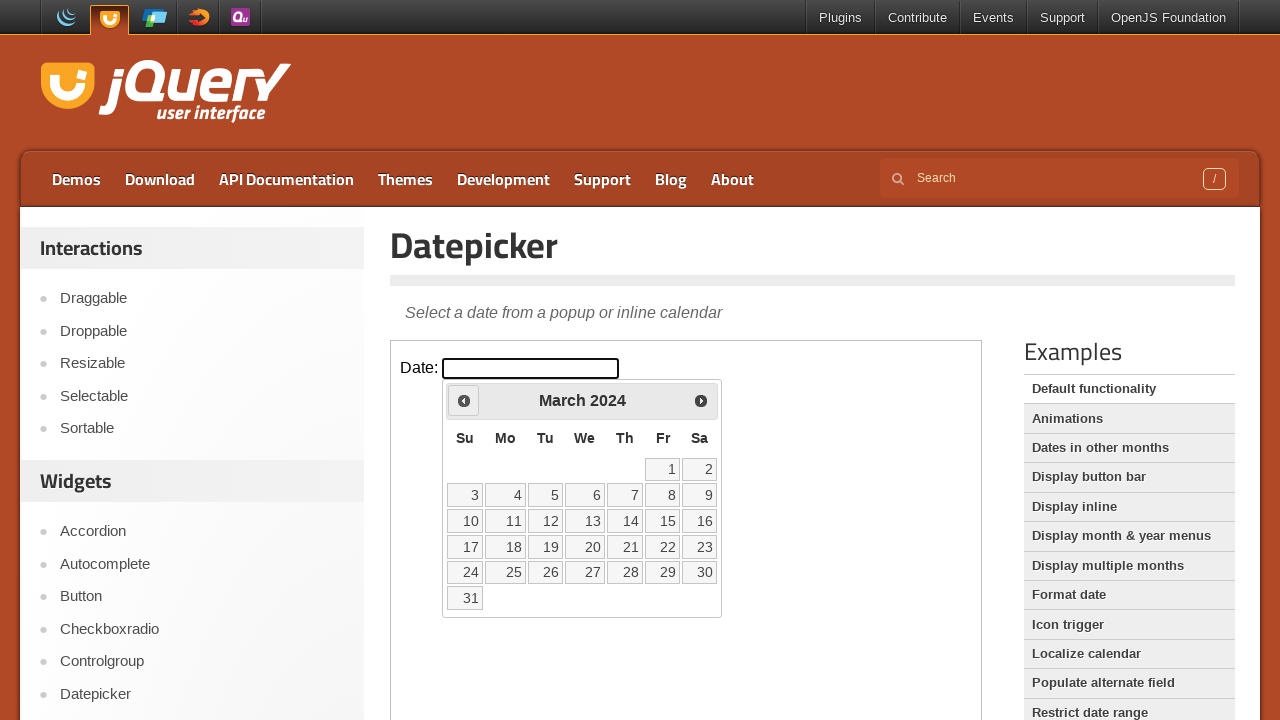

Retrieved current year: 2024
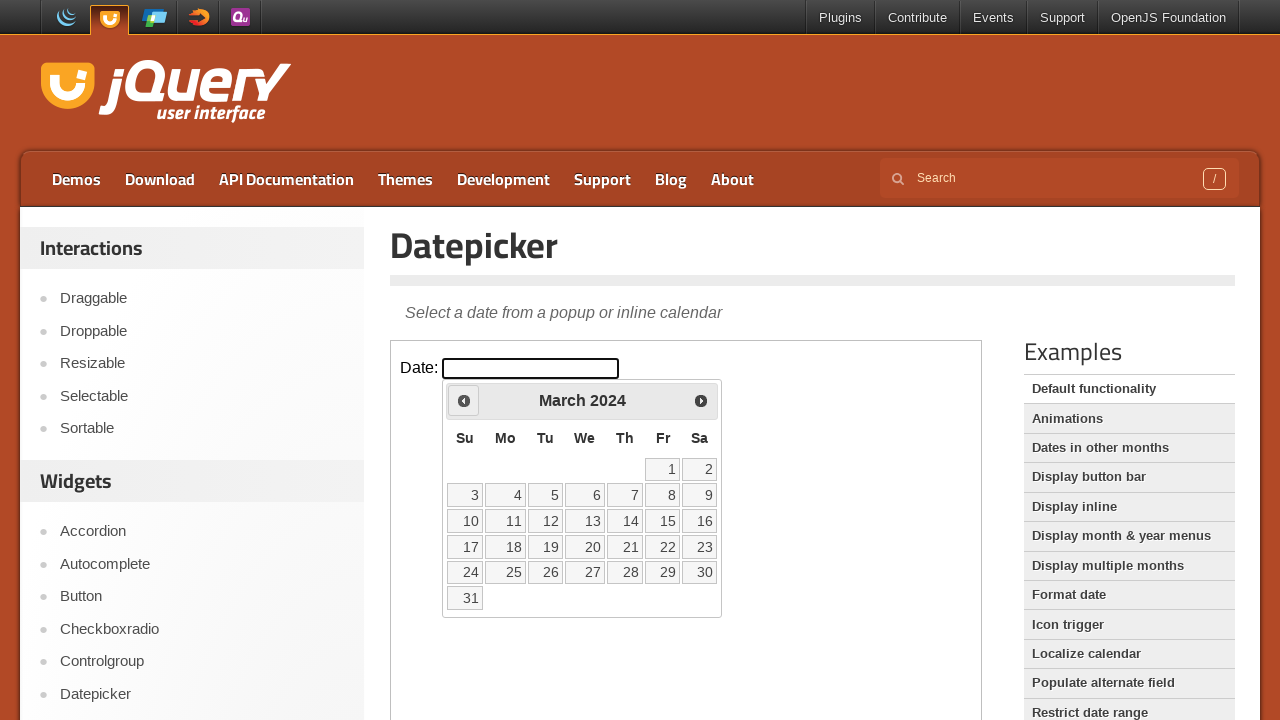

Clicked previous button to navigate to earlier month at (464, 400) on iframe.demo-frame >> internal:control=enter-frame >> a[title='Prev']
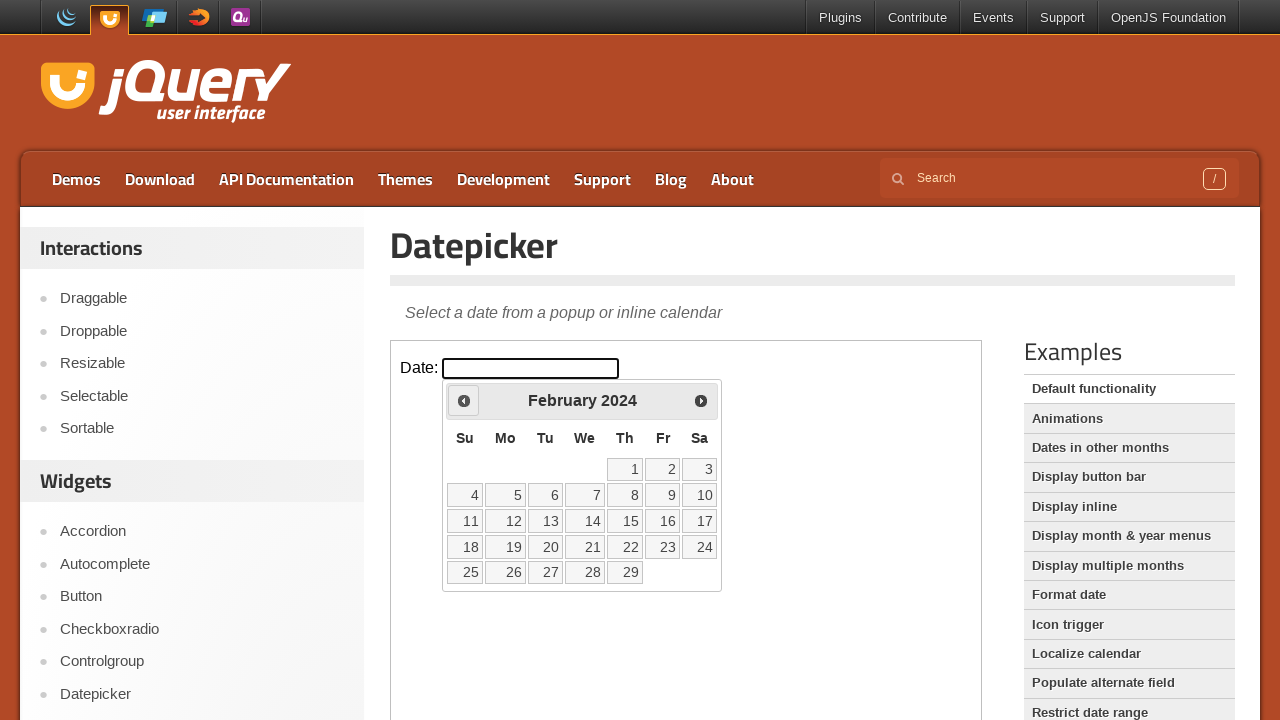

Retrieved current month: February
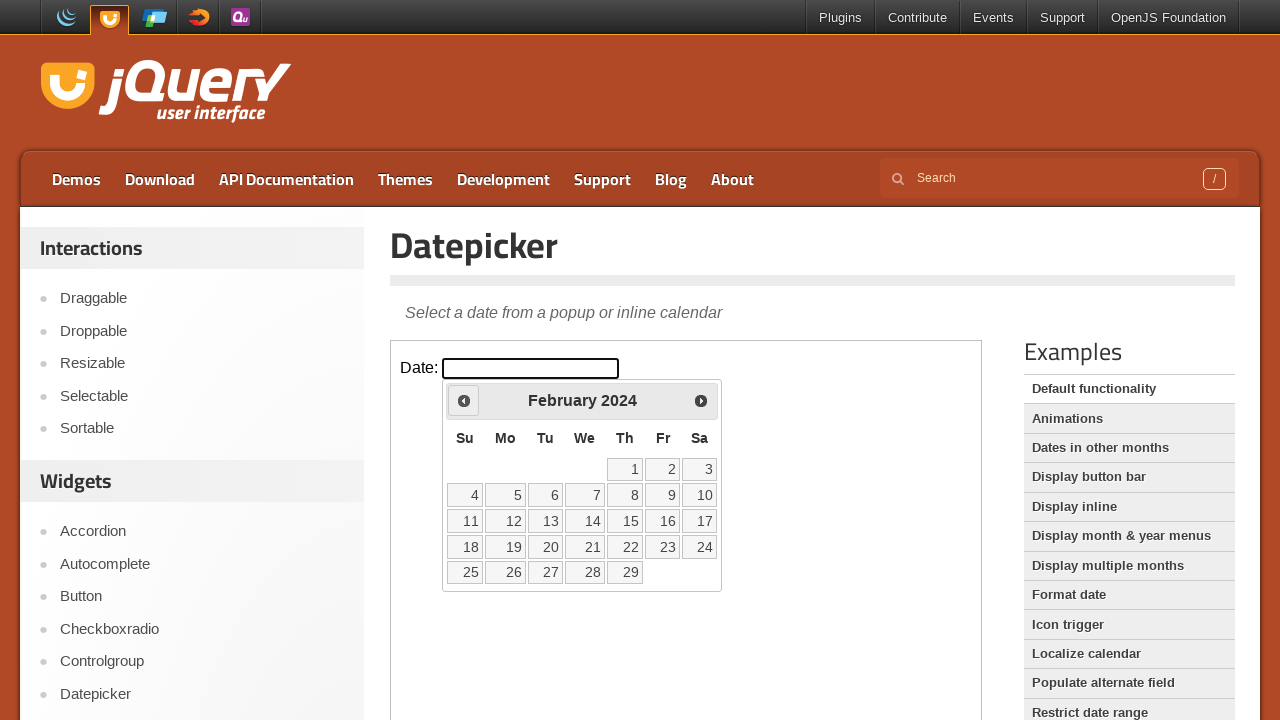

Retrieved current year: 2024
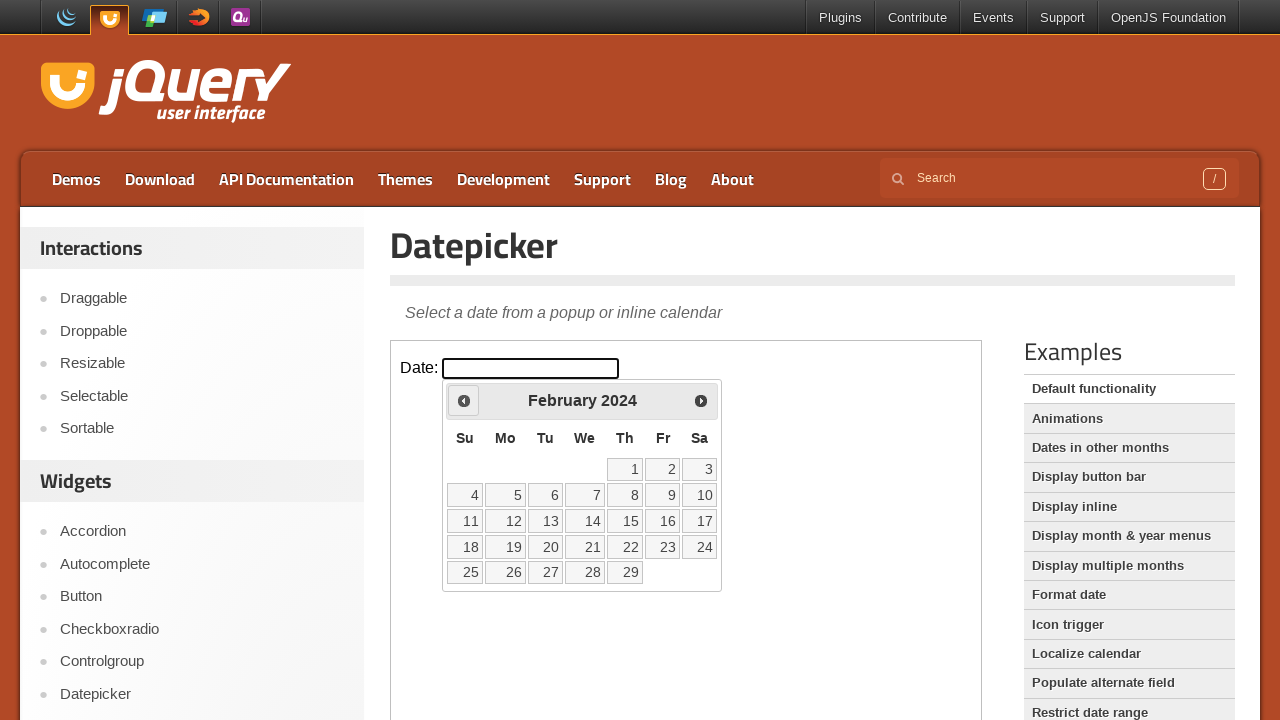

Clicked previous button to navigate to earlier month at (464, 400) on iframe.demo-frame >> internal:control=enter-frame >> a[title='Prev']
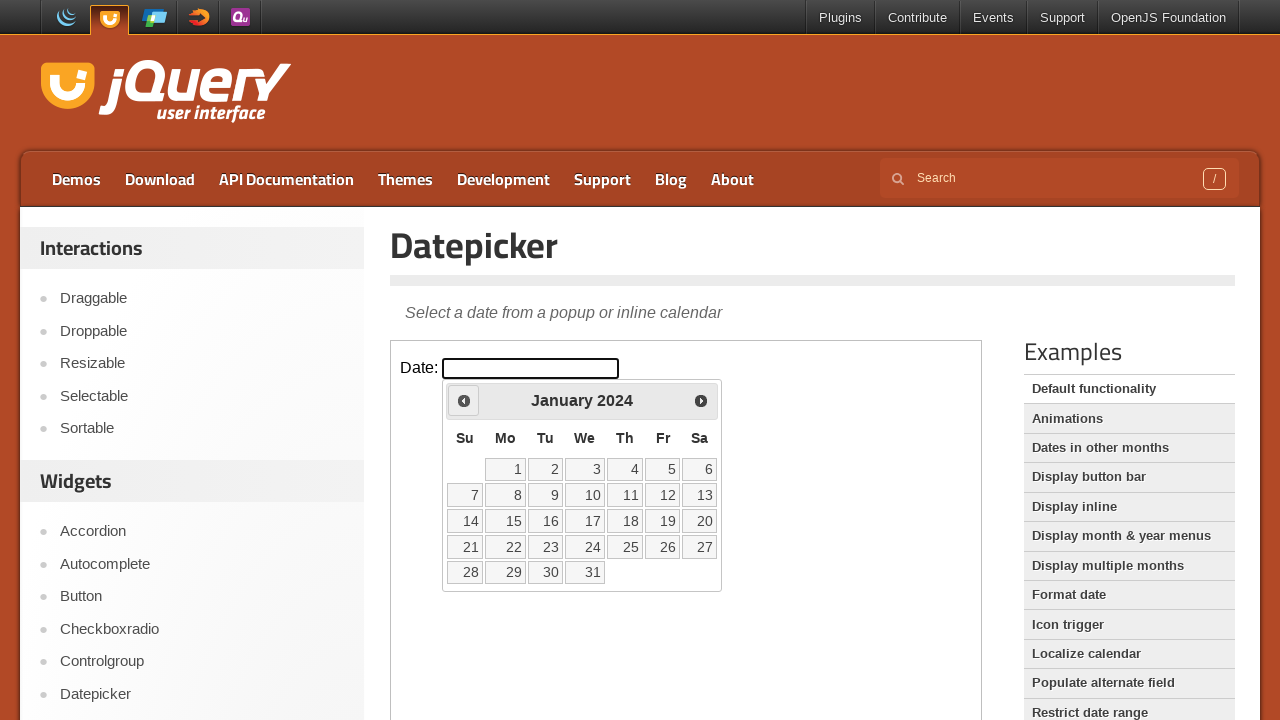

Retrieved current month: January
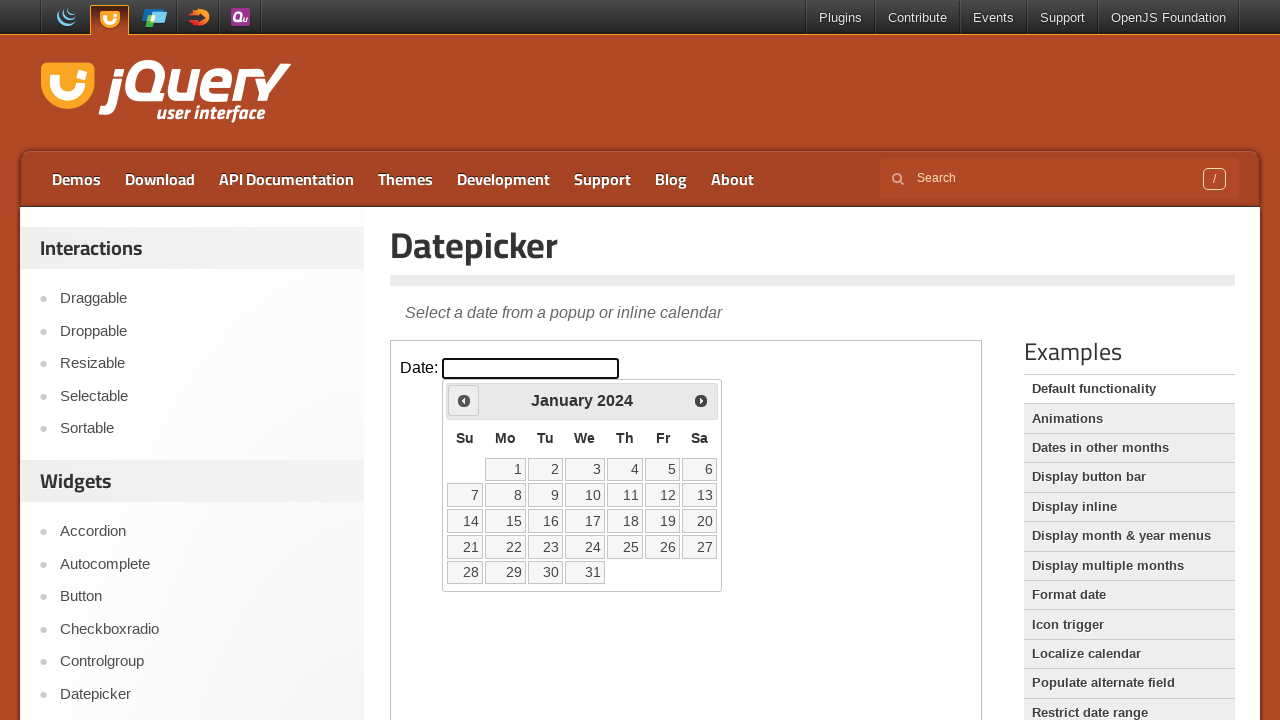

Retrieved current year: 2024
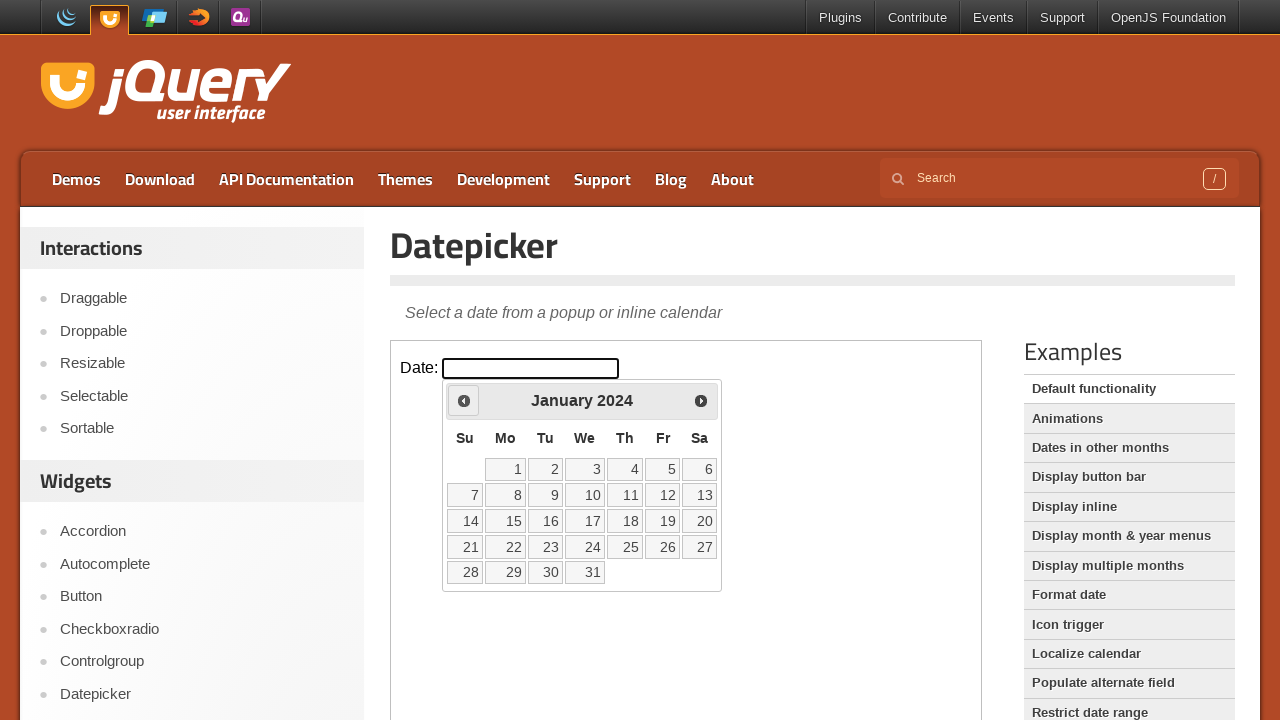

Clicked previous button to navigate to earlier month at (464, 400) on iframe.demo-frame >> internal:control=enter-frame >> a[title='Prev']
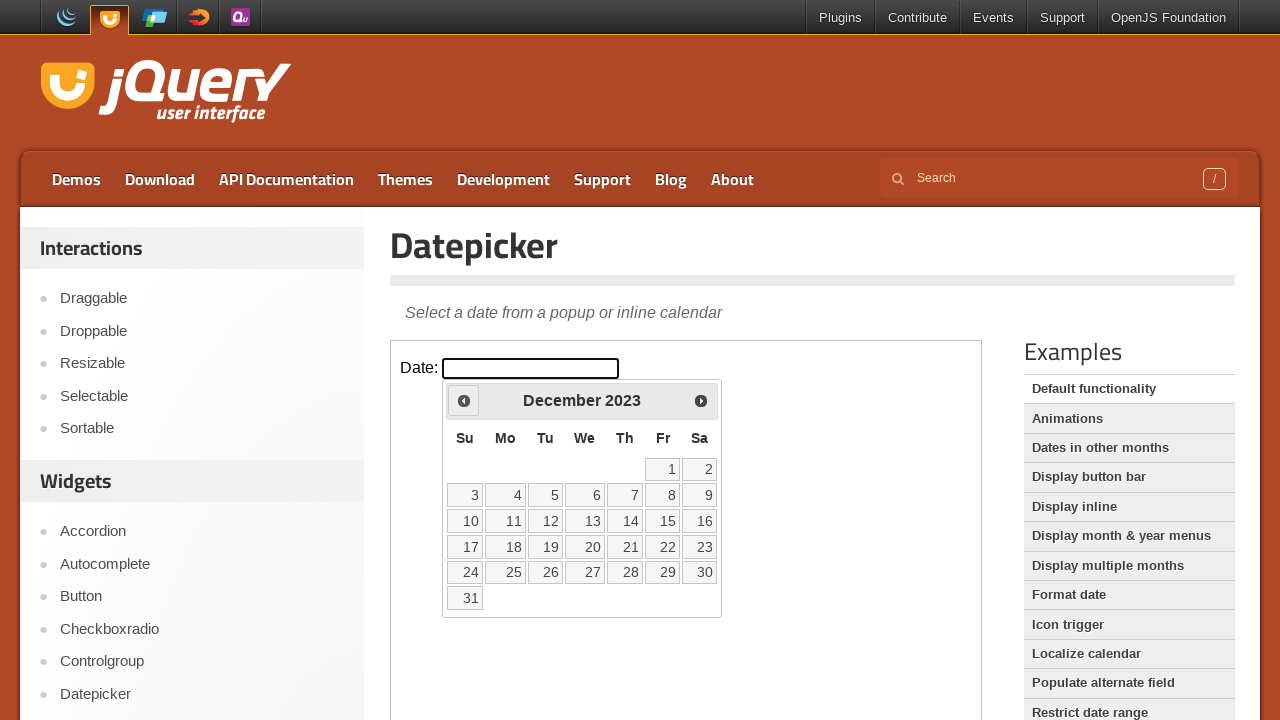

Retrieved current month: December
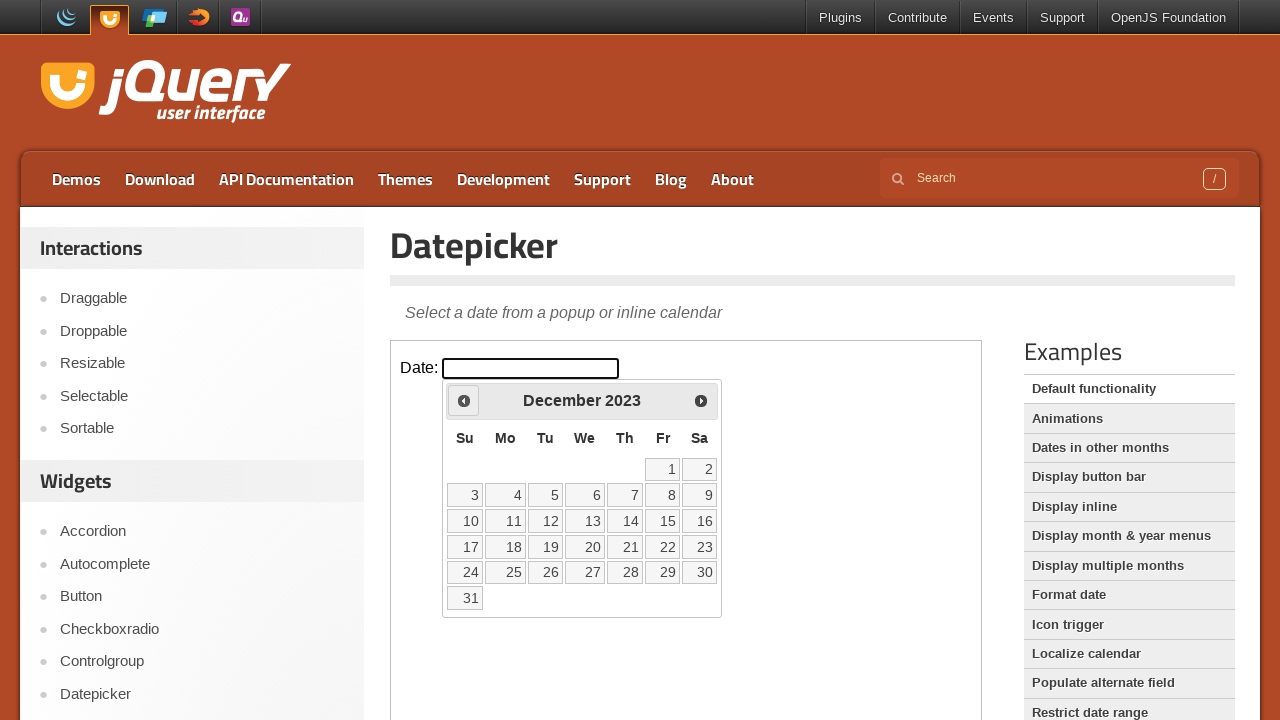

Retrieved current year: 2023
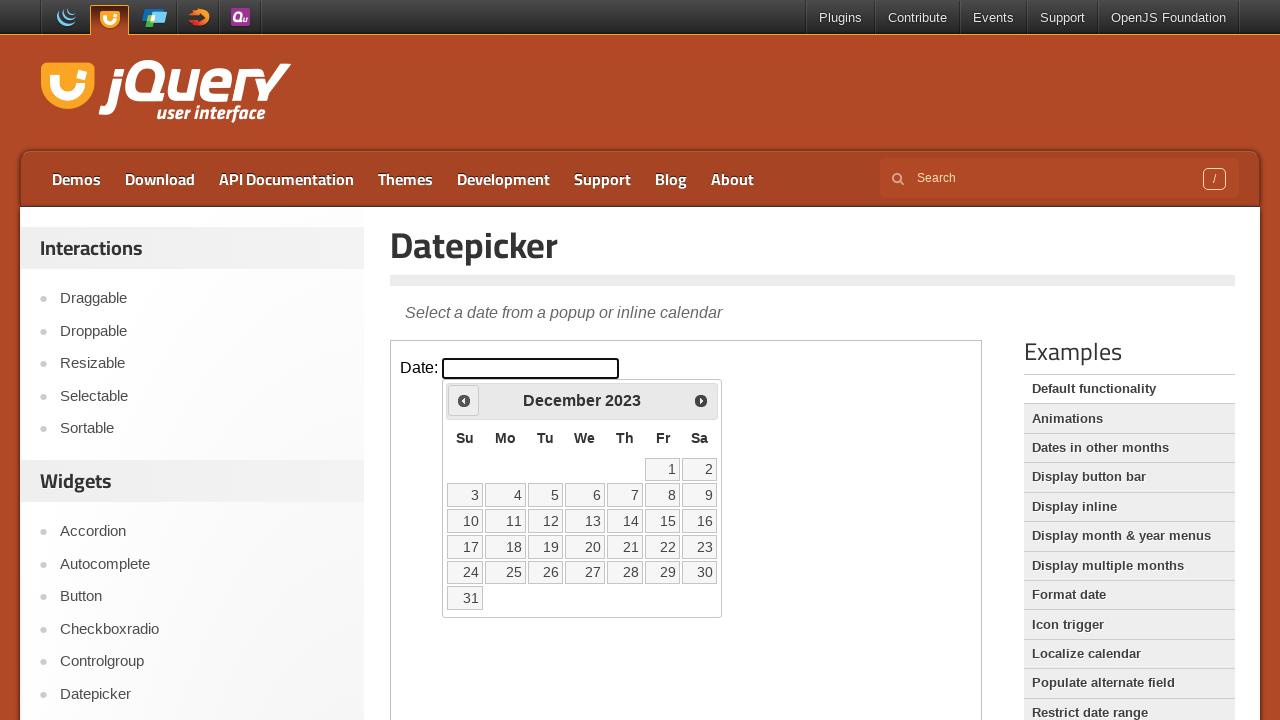

Clicked previous button to navigate to earlier month at (464, 400) on iframe.demo-frame >> internal:control=enter-frame >> a[title='Prev']
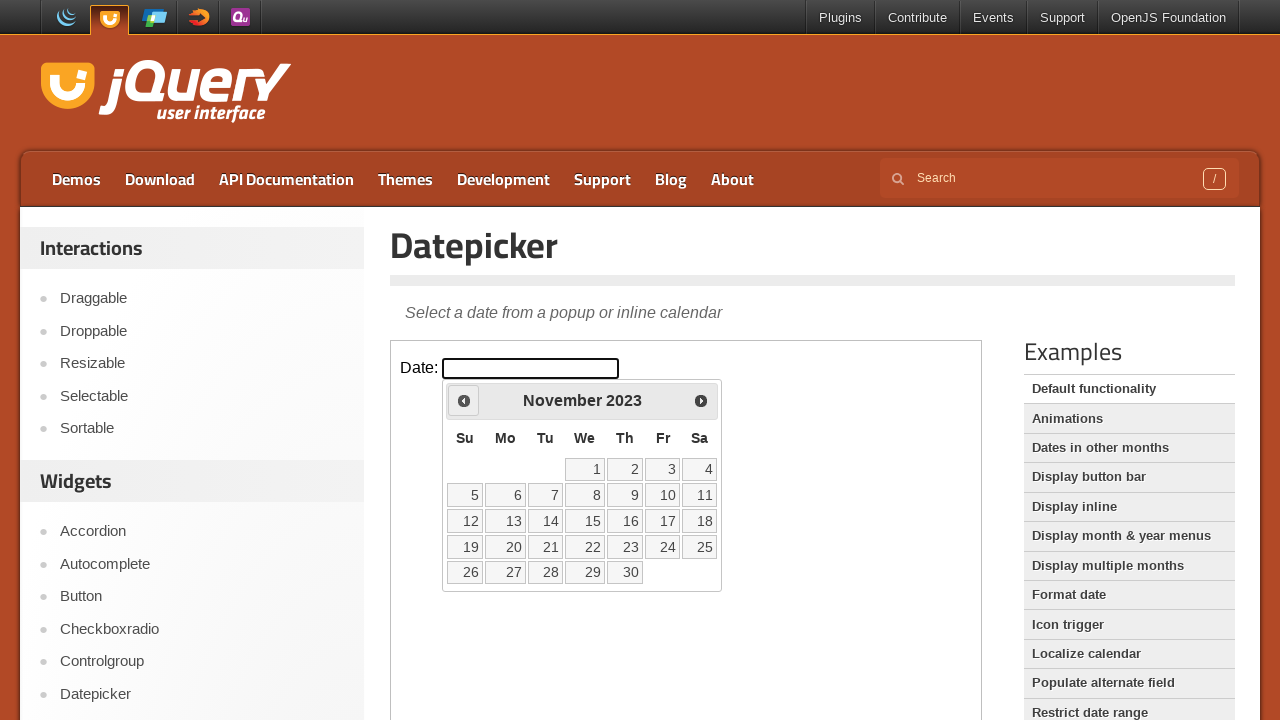

Retrieved current month: November
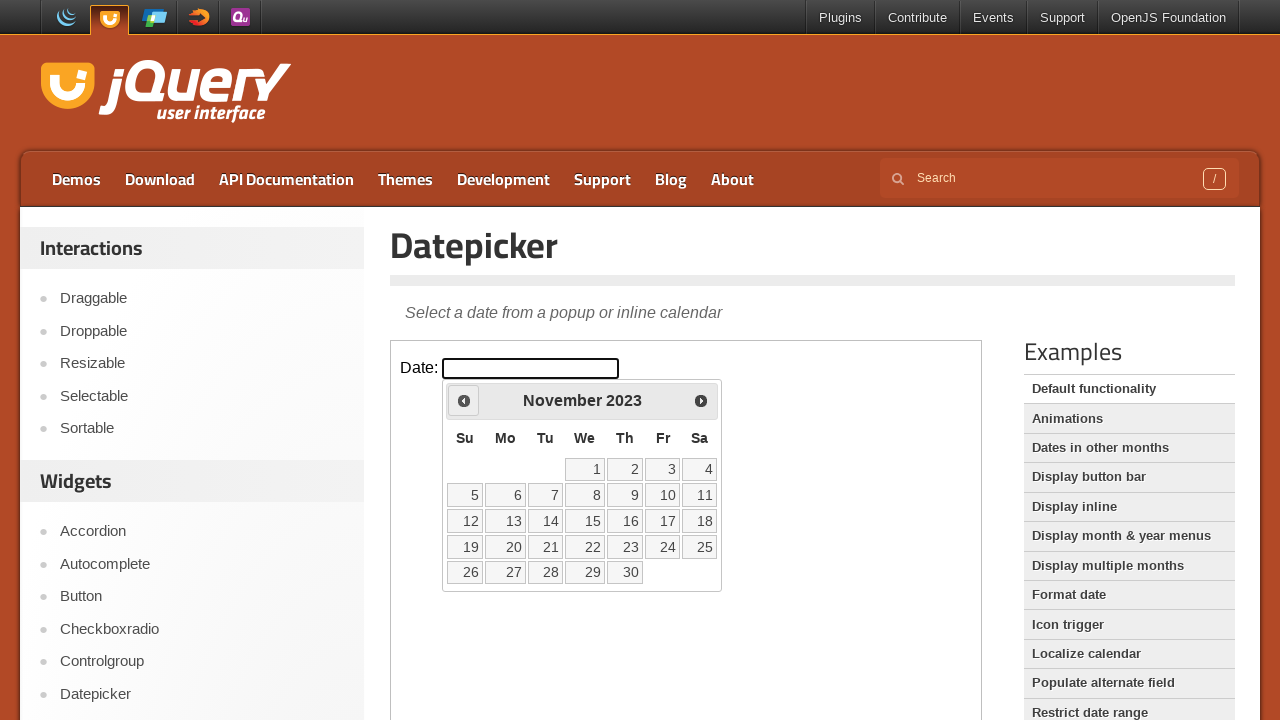

Retrieved current year: 2023
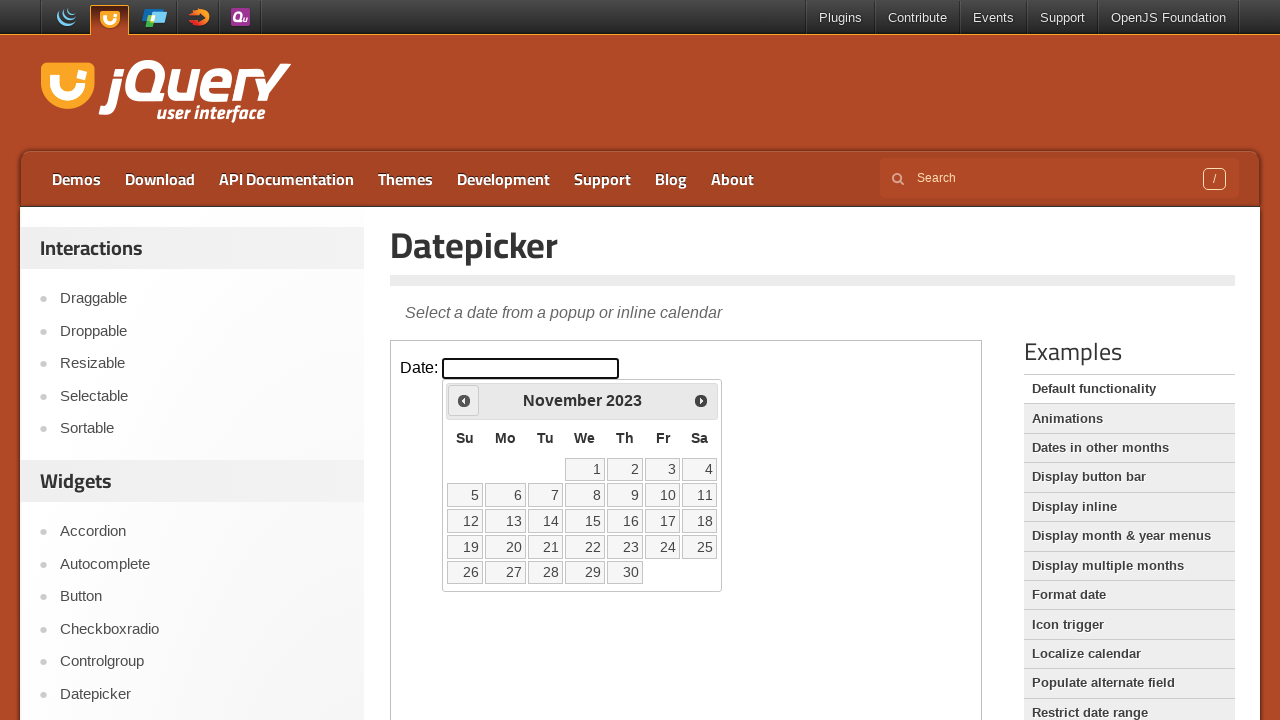

Clicked previous button to navigate to earlier month at (464, 400) on iframe.demo-frame >> internal:control=enter-frame >> a[title='Prev']
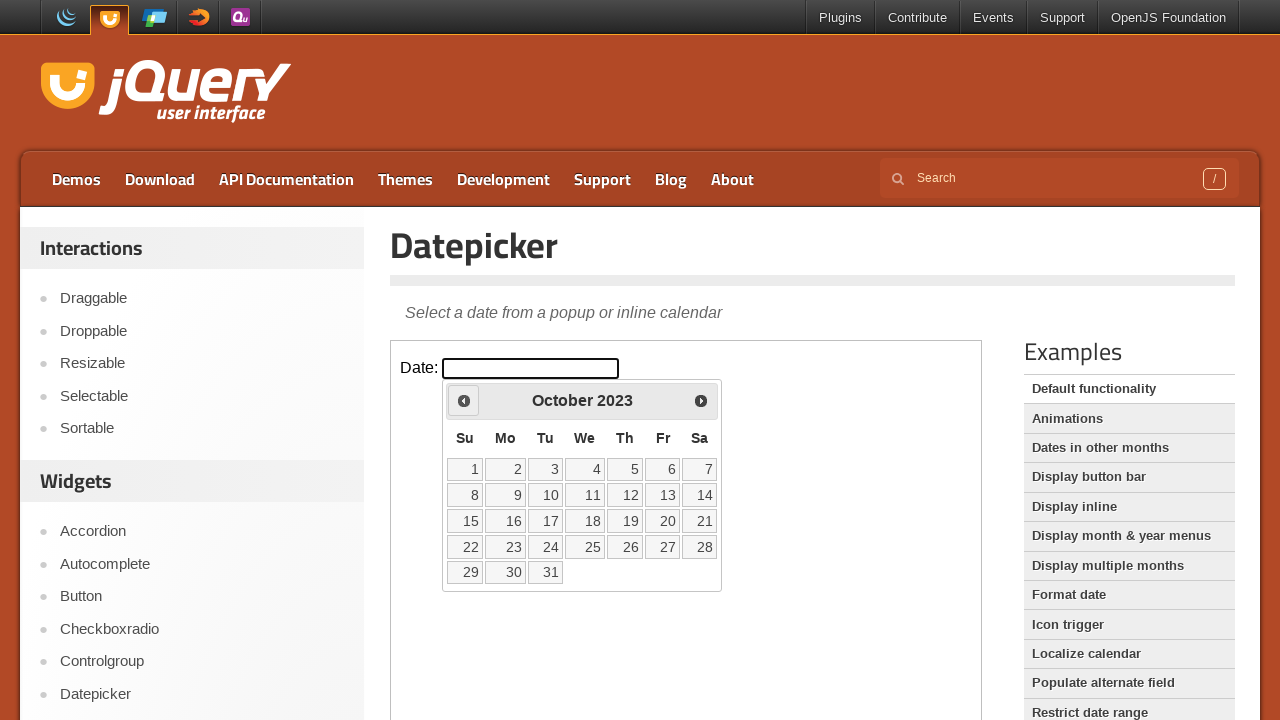

Retrieved current month: October
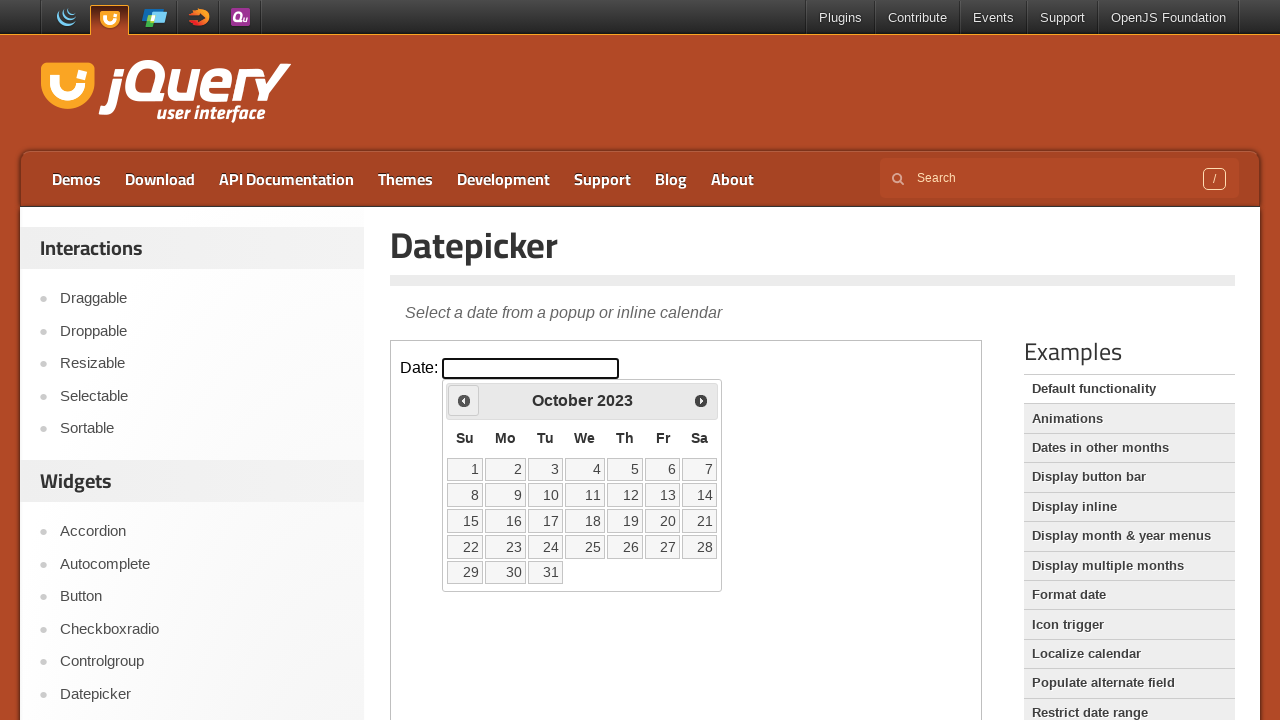

Retrieved current year: 2023
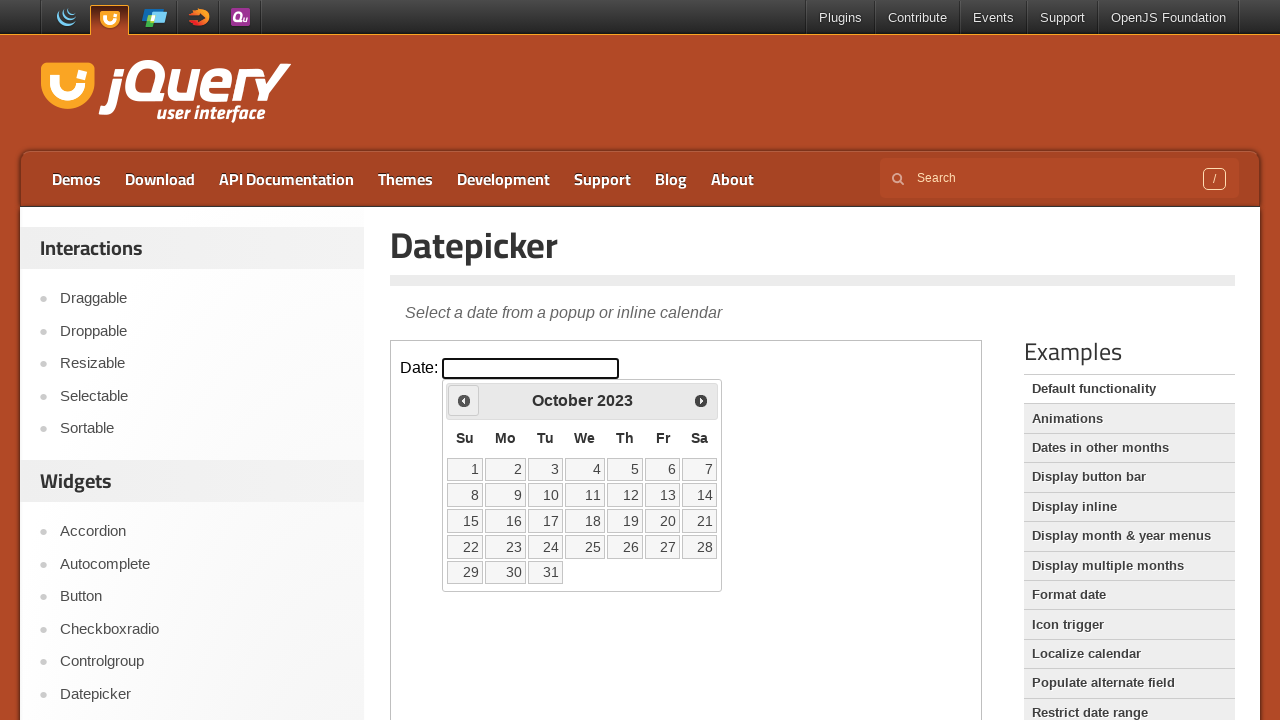

Clicked previous button to navigate to earlier month at (464, 400) on iframe.demo-frame >> internal:control=enter-frame >> a[title='Prev']
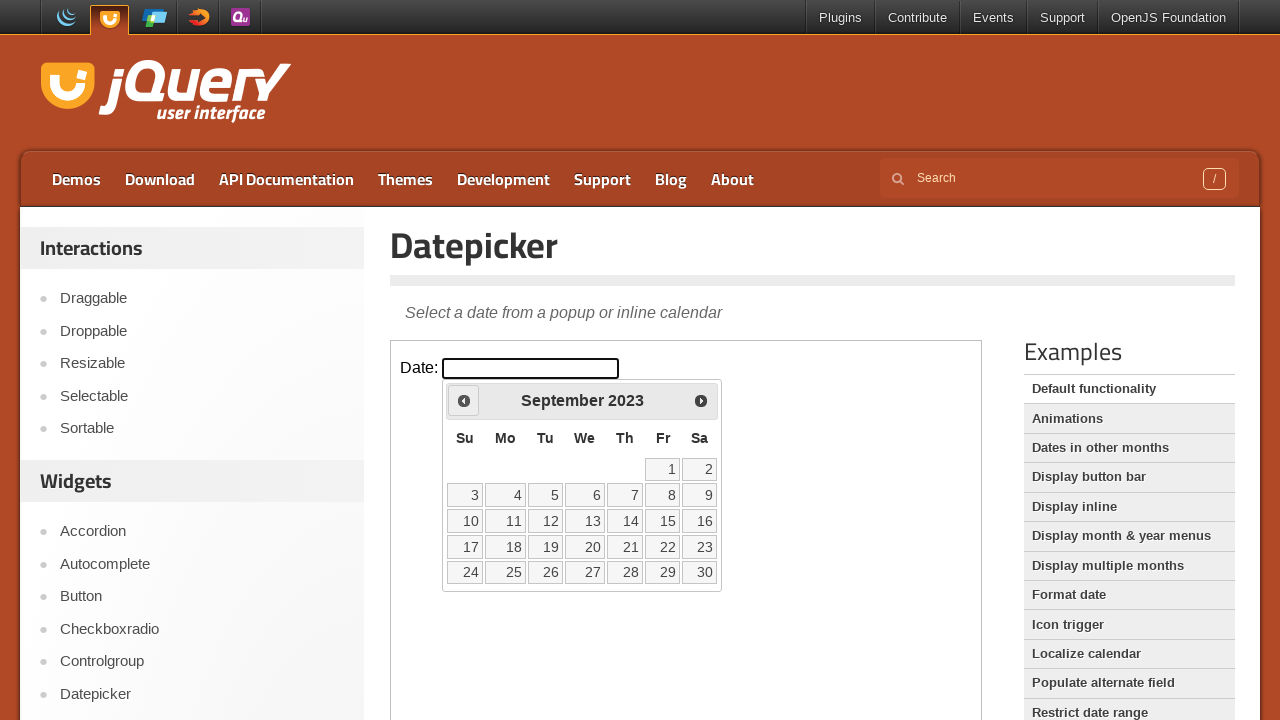

Retrieved current month: September
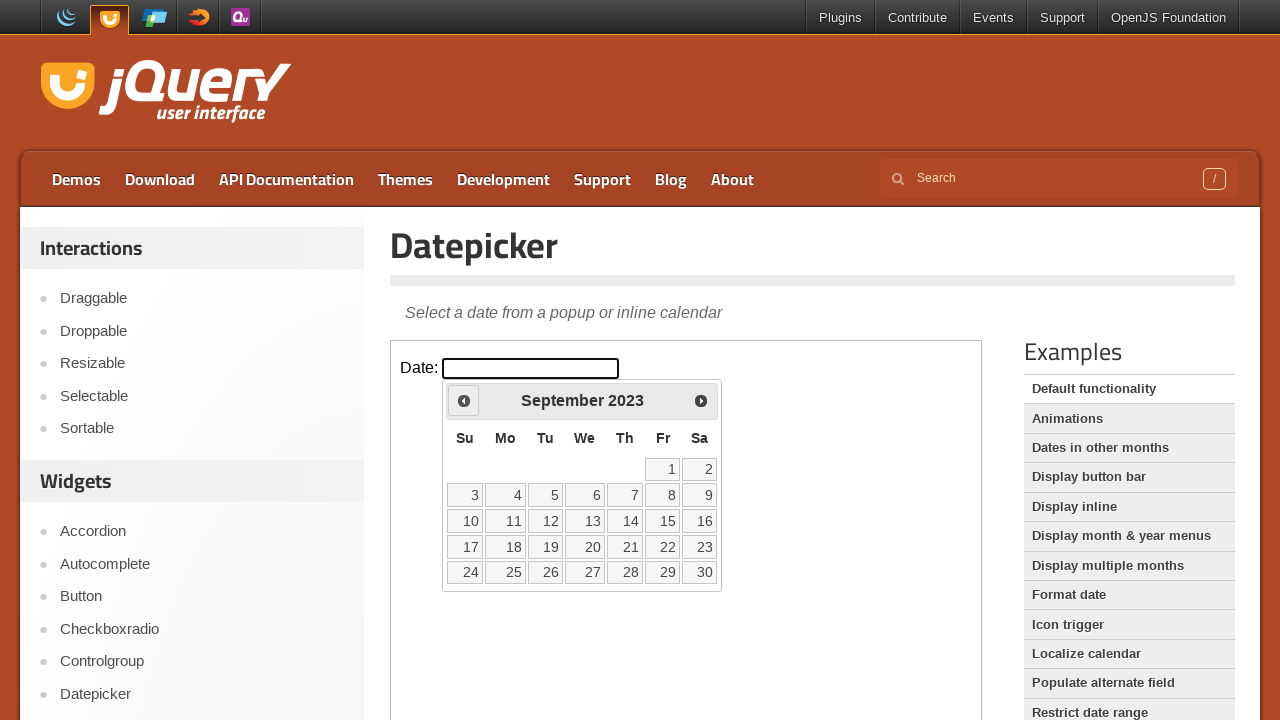

Retrieved current year: 2023
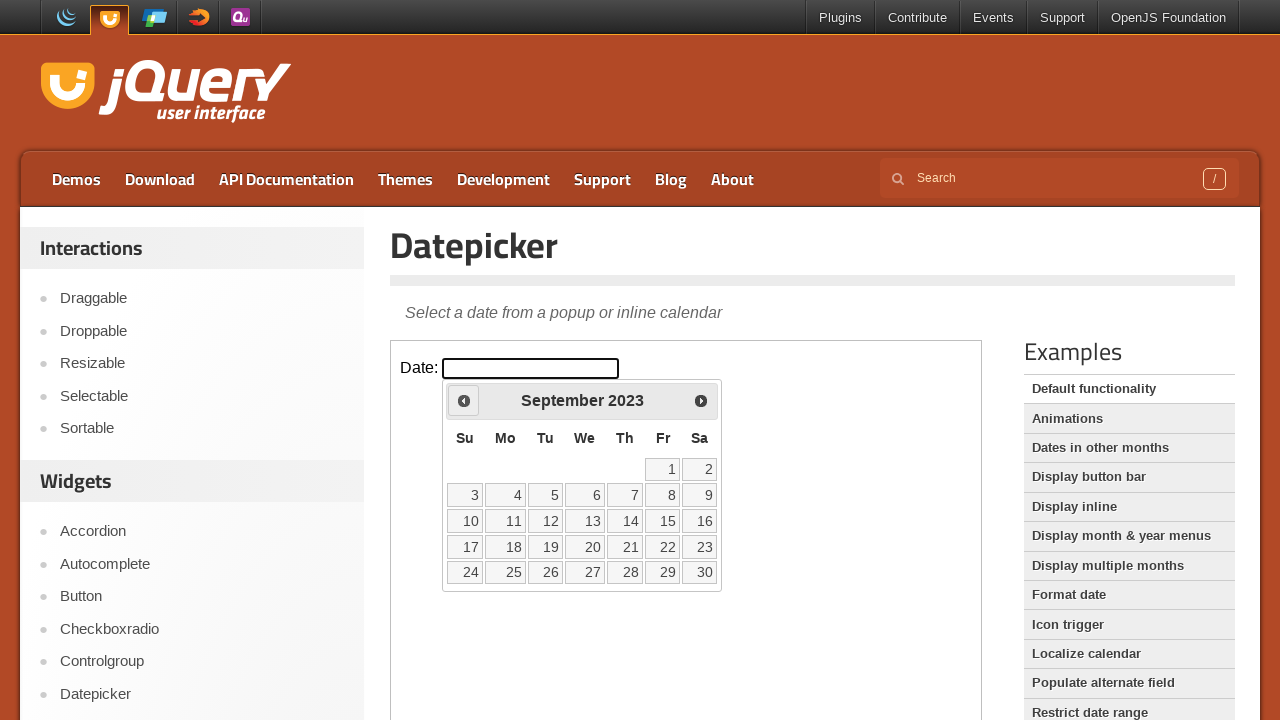

Clicked previous button to navigate to earlier month at (464, 400) on iframe.demo-frame >> internal:control=enter-frame >> a[title='Prev']
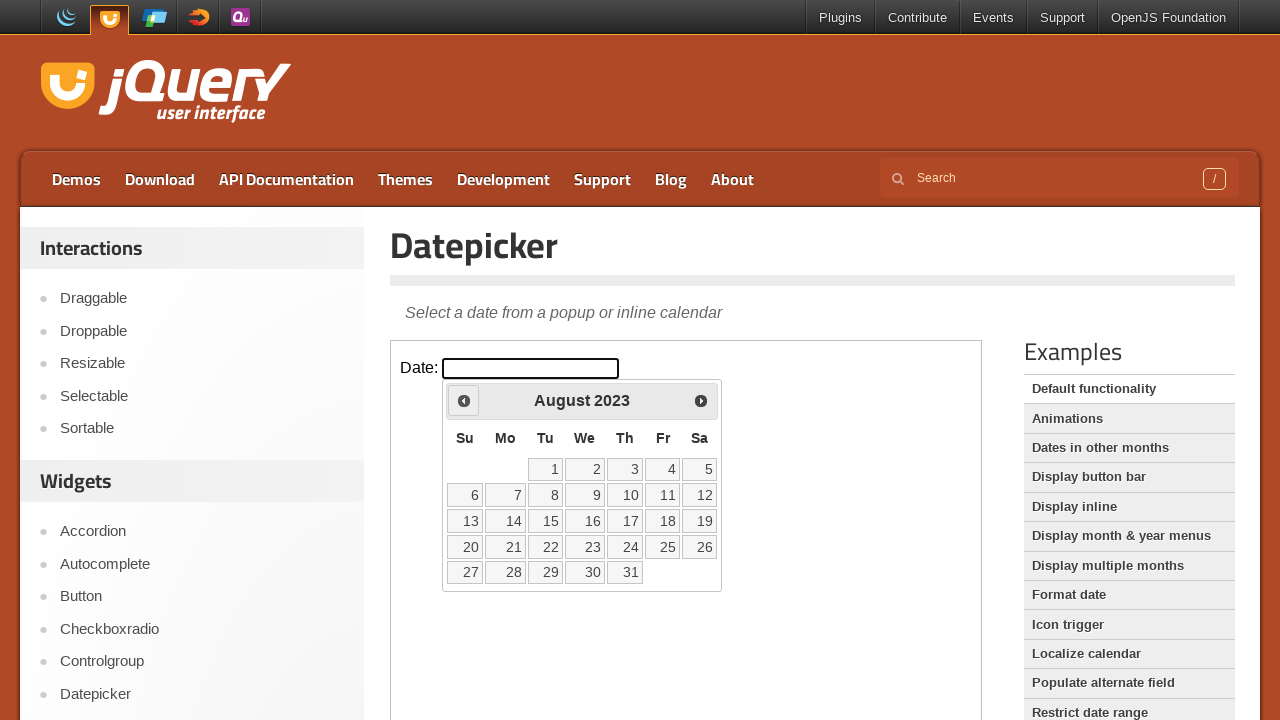

Retrieved current month: August
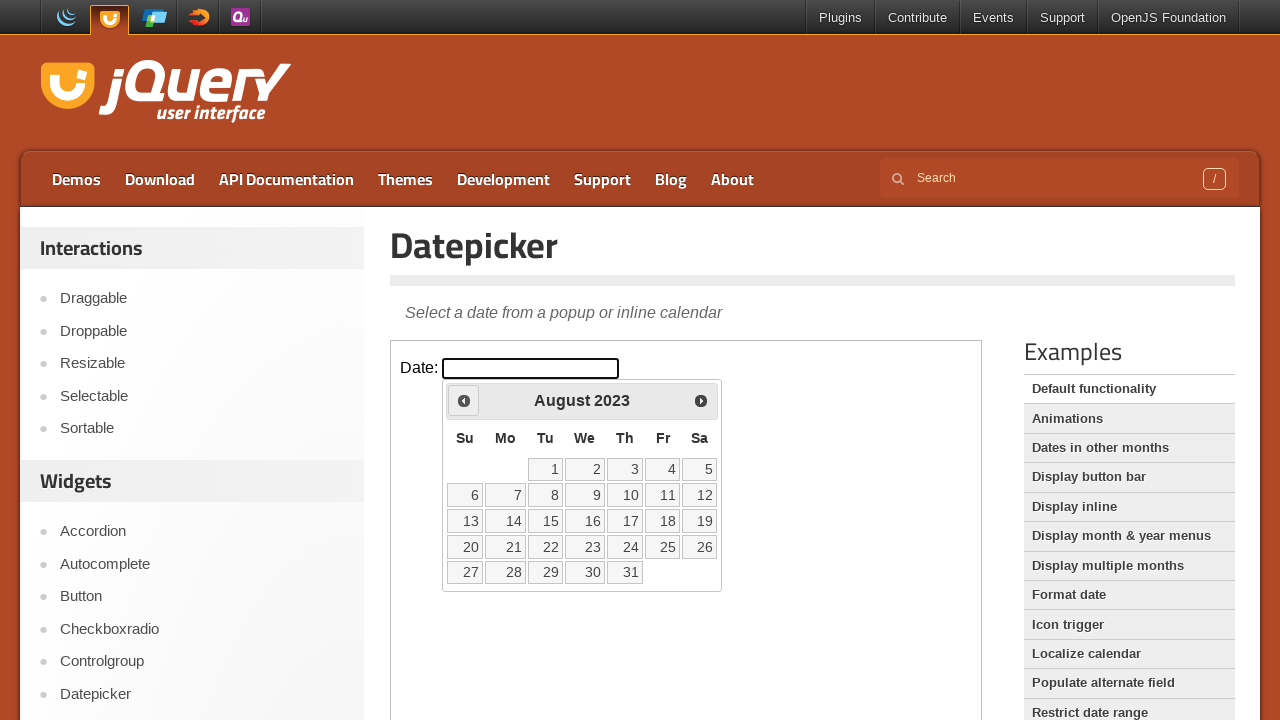

Retrieved current year: 2023
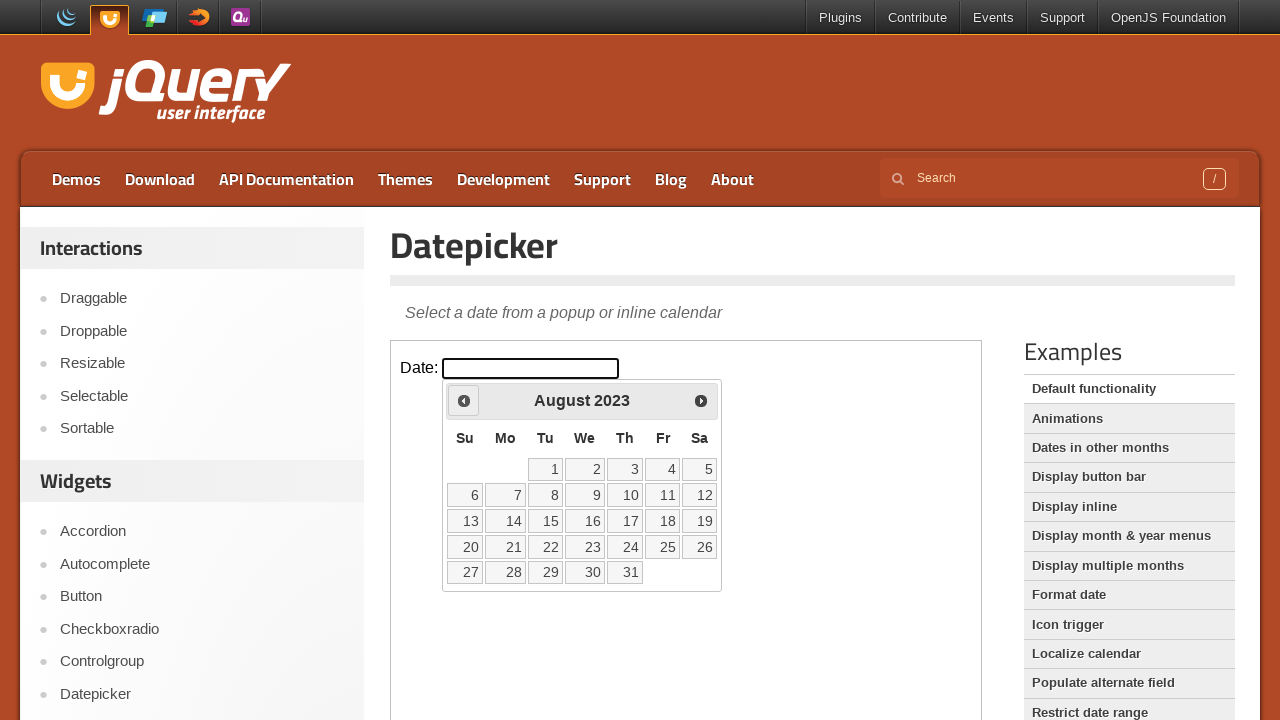

Clicked previous button to navigate to earlier month at (464, 400) on iframe.demo-frame >> internal:control=enter-frame >> a[title='Prev']
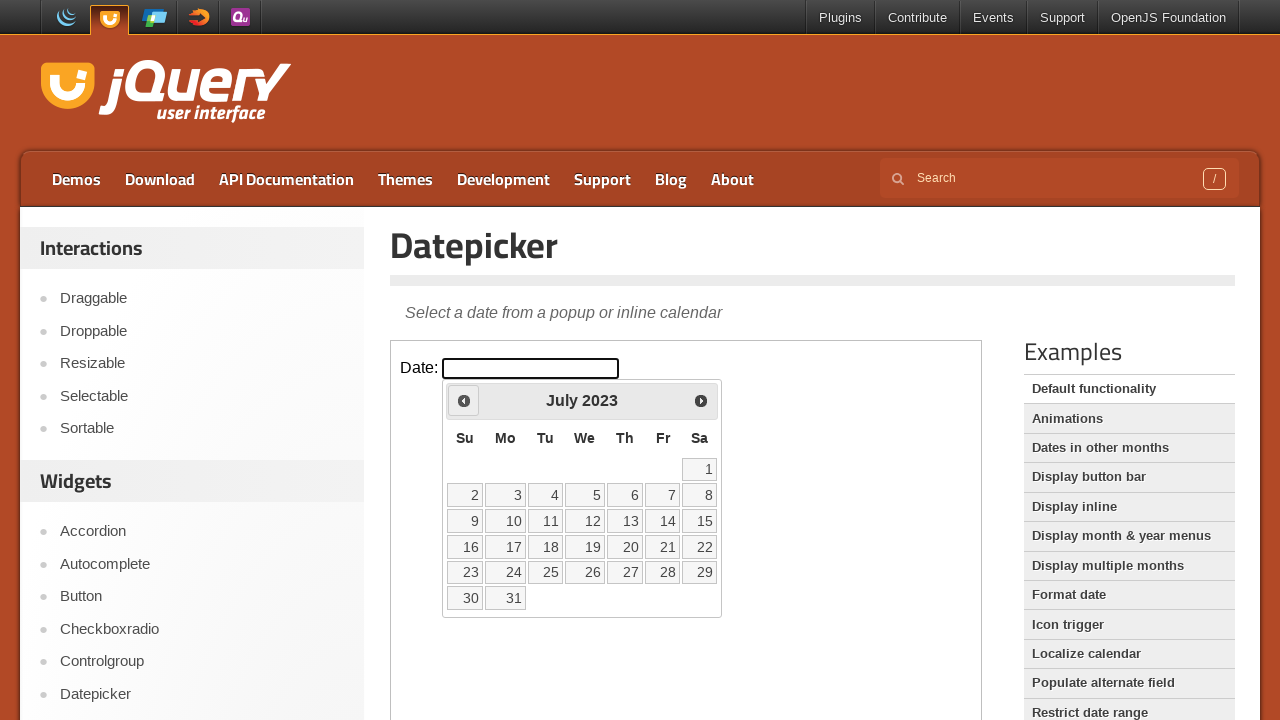

Retrieved current month: July
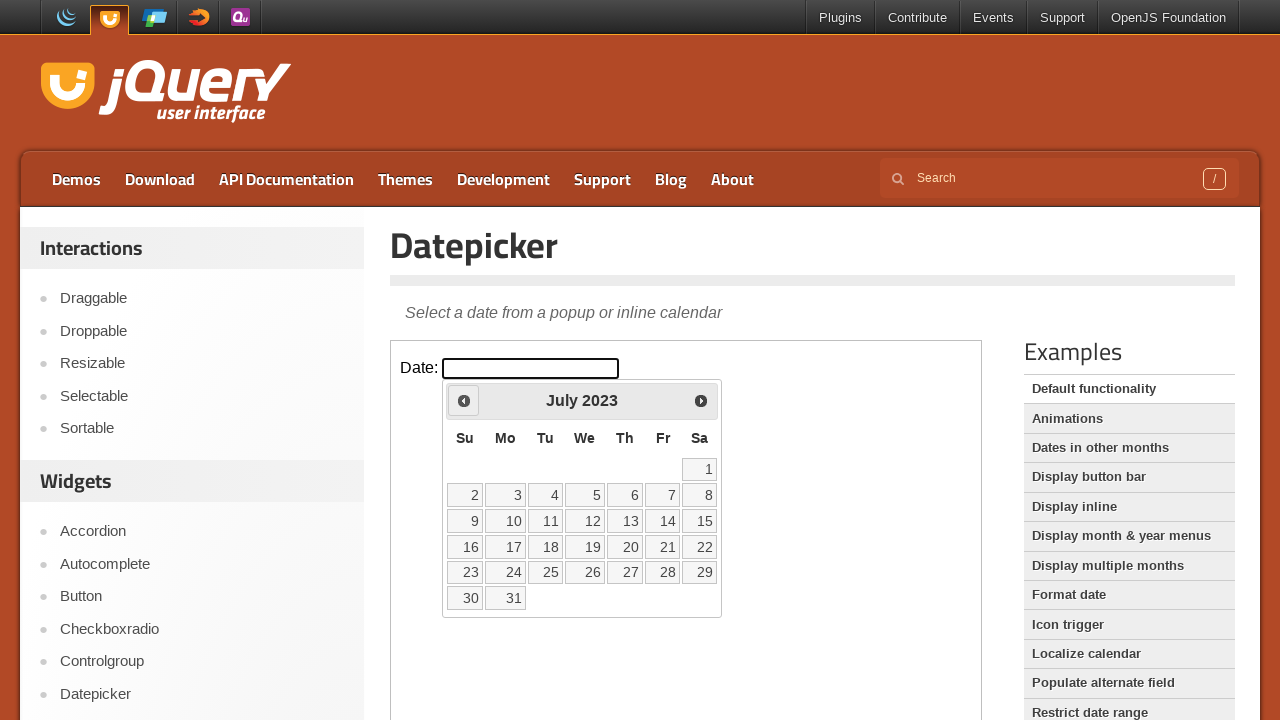

Retrieved current year: 2023
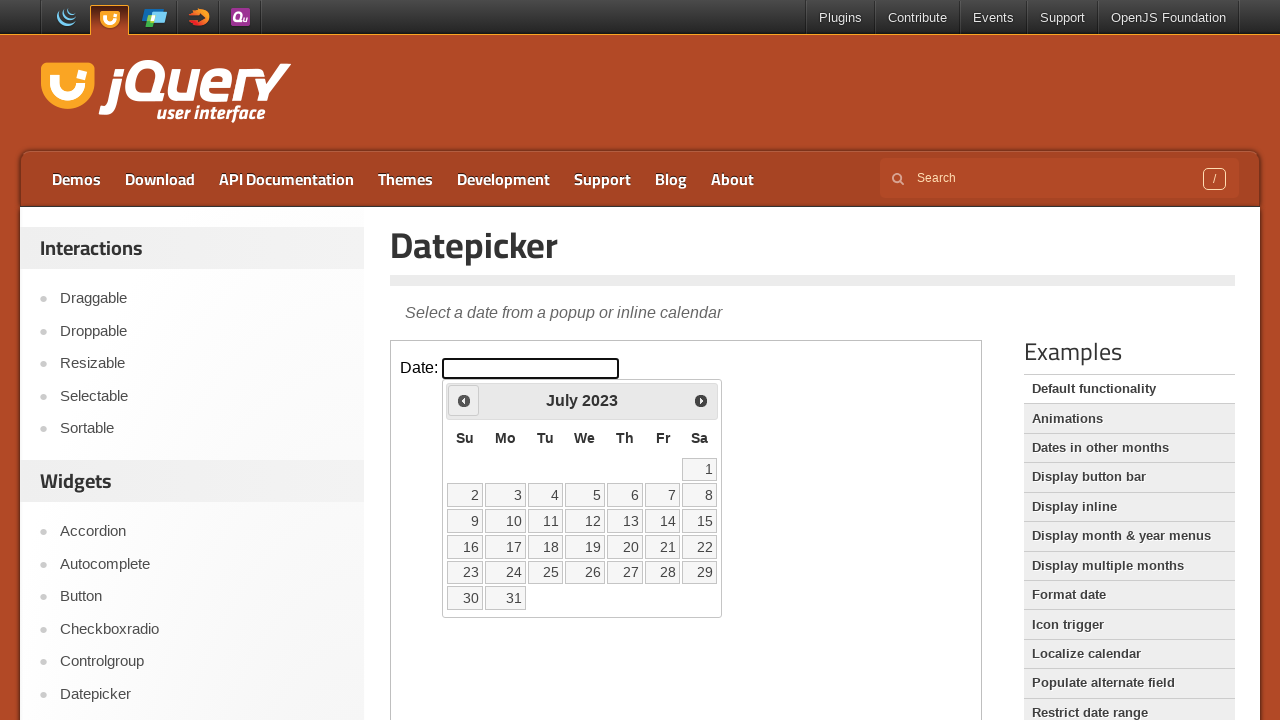

Clicked previous button to navigate to earlier month at (464, 400) on iframe.demo-frame >> internal:control=enter-frame >> a[title='Prev']
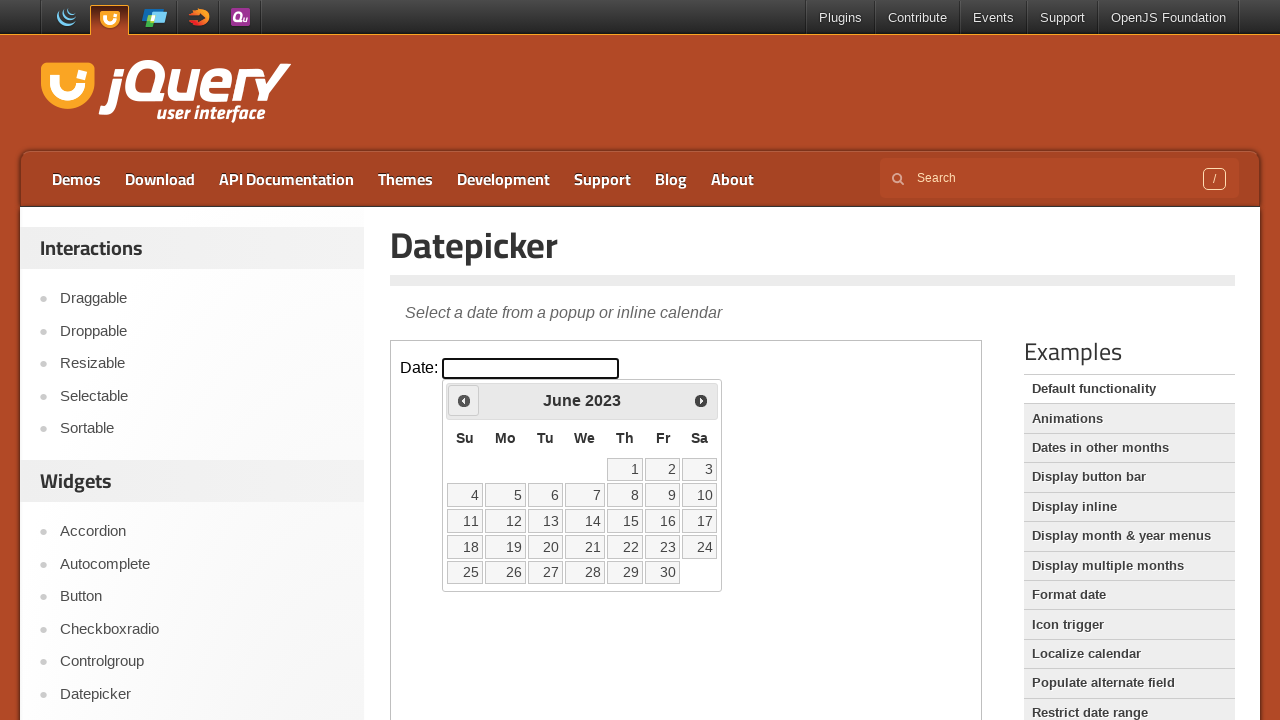

Retrieved current month: June
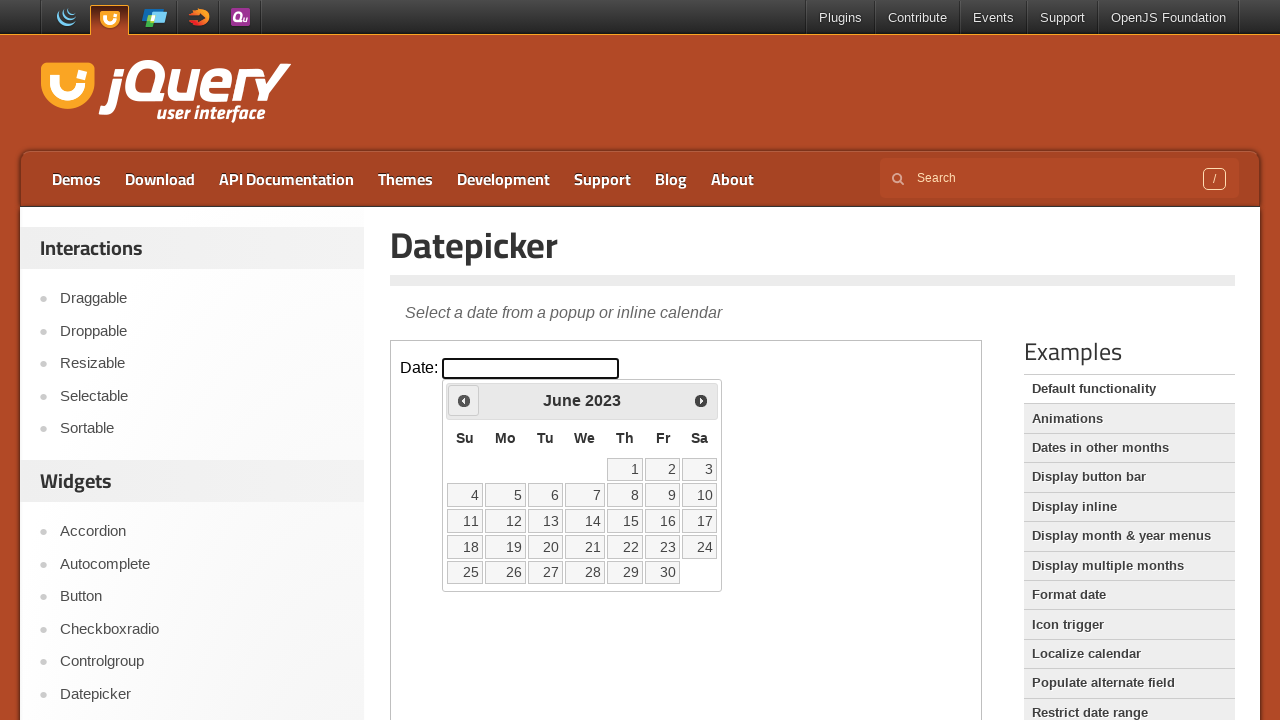

Retrieved current year: 2023
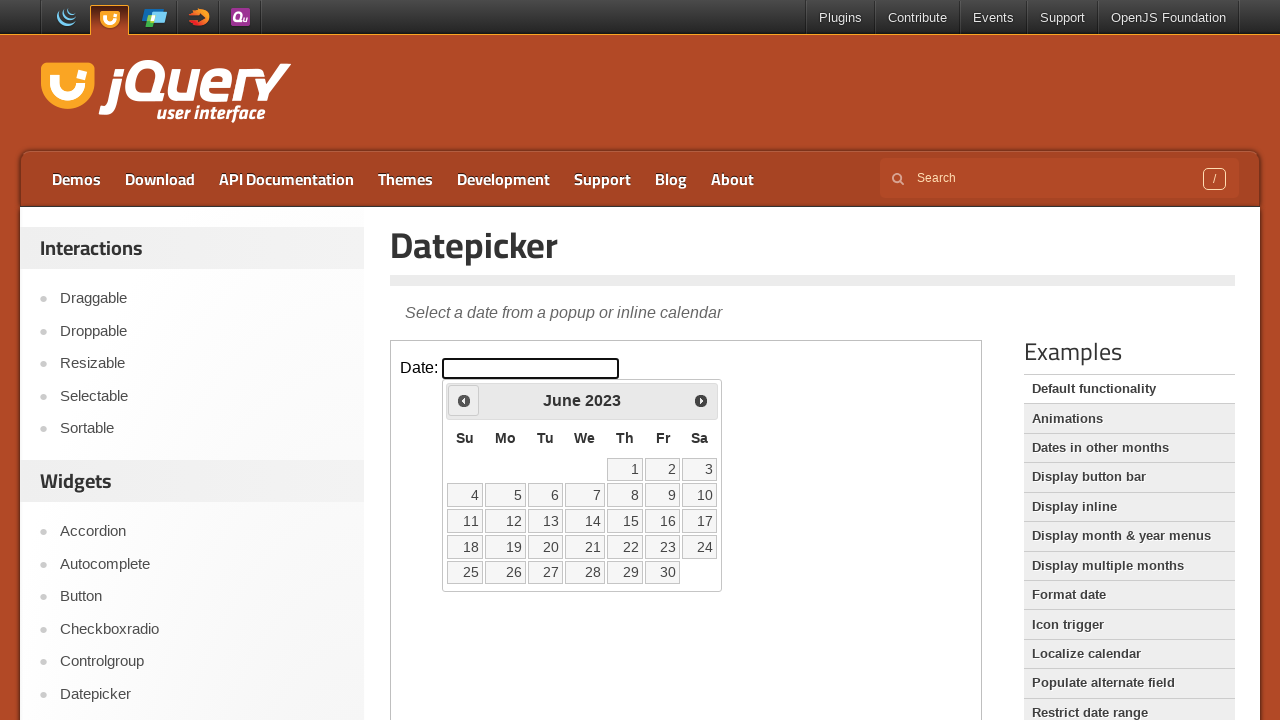

Clicked previous button to navigate to earlier month at (464, 400) on iframe.demo-frame >> internal:control=enter-frame >> a[title='Prev']
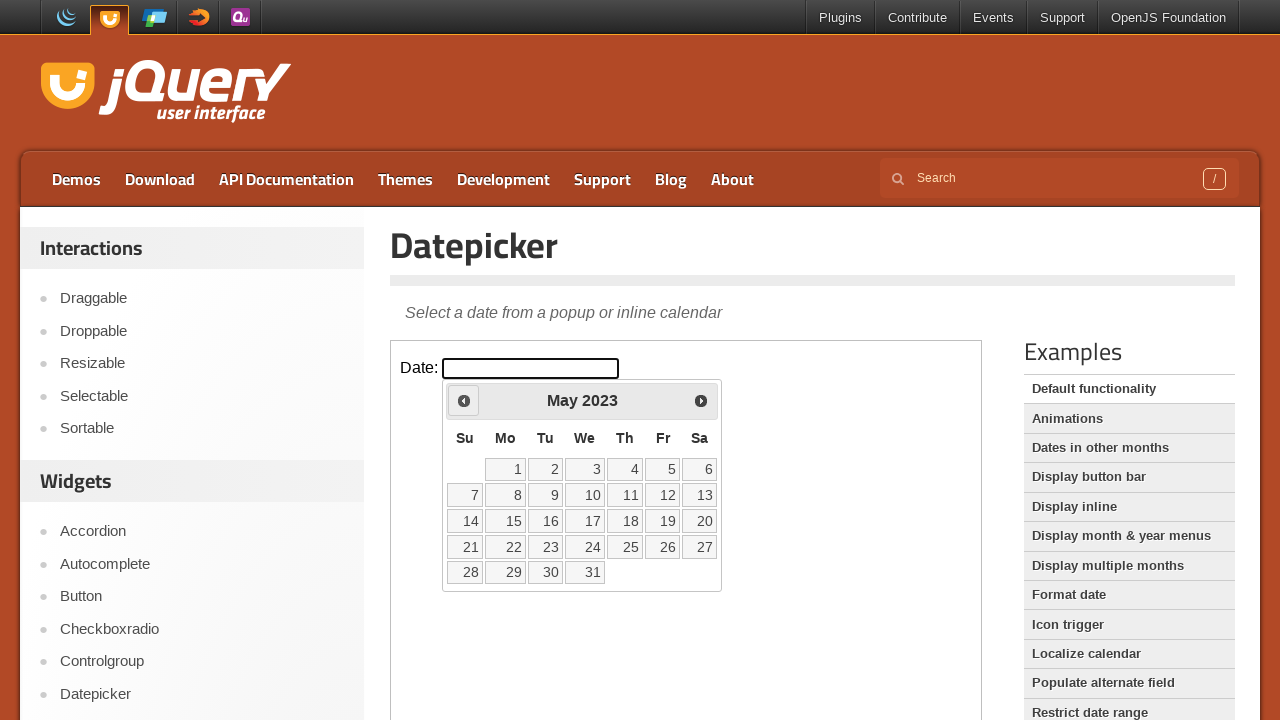

Retrieved current month: May
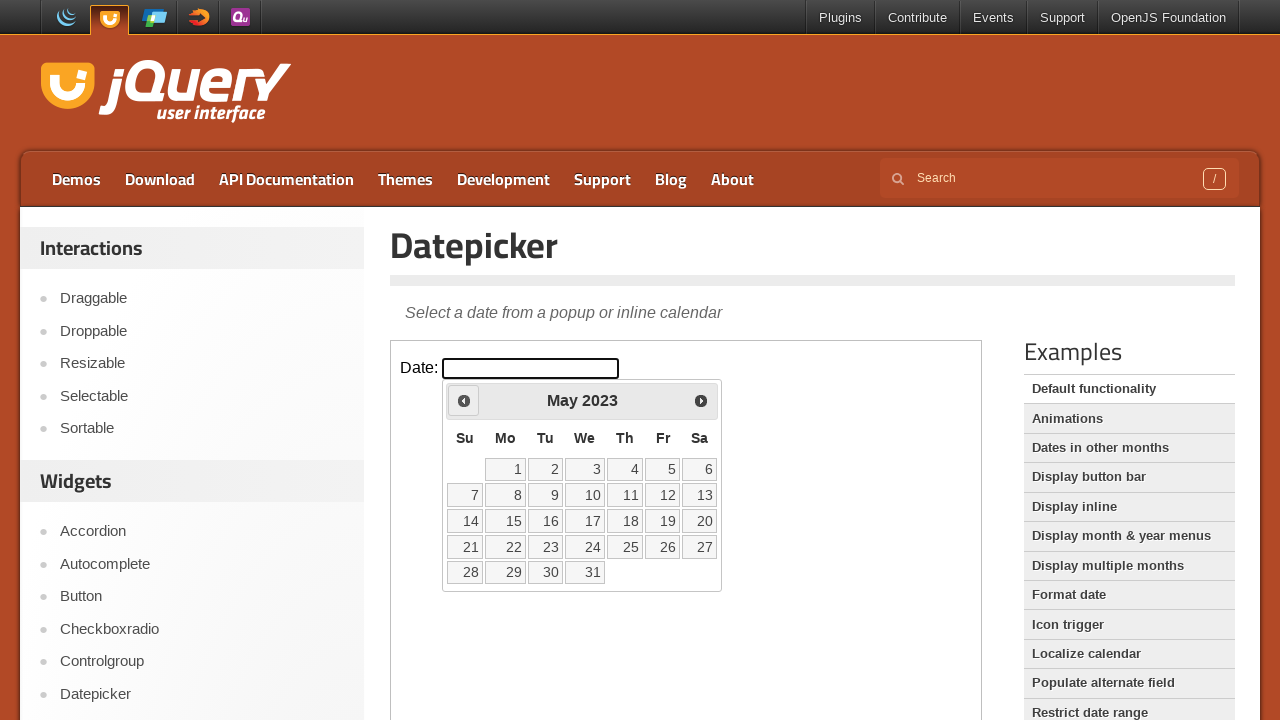

Retrieved current year: 2023
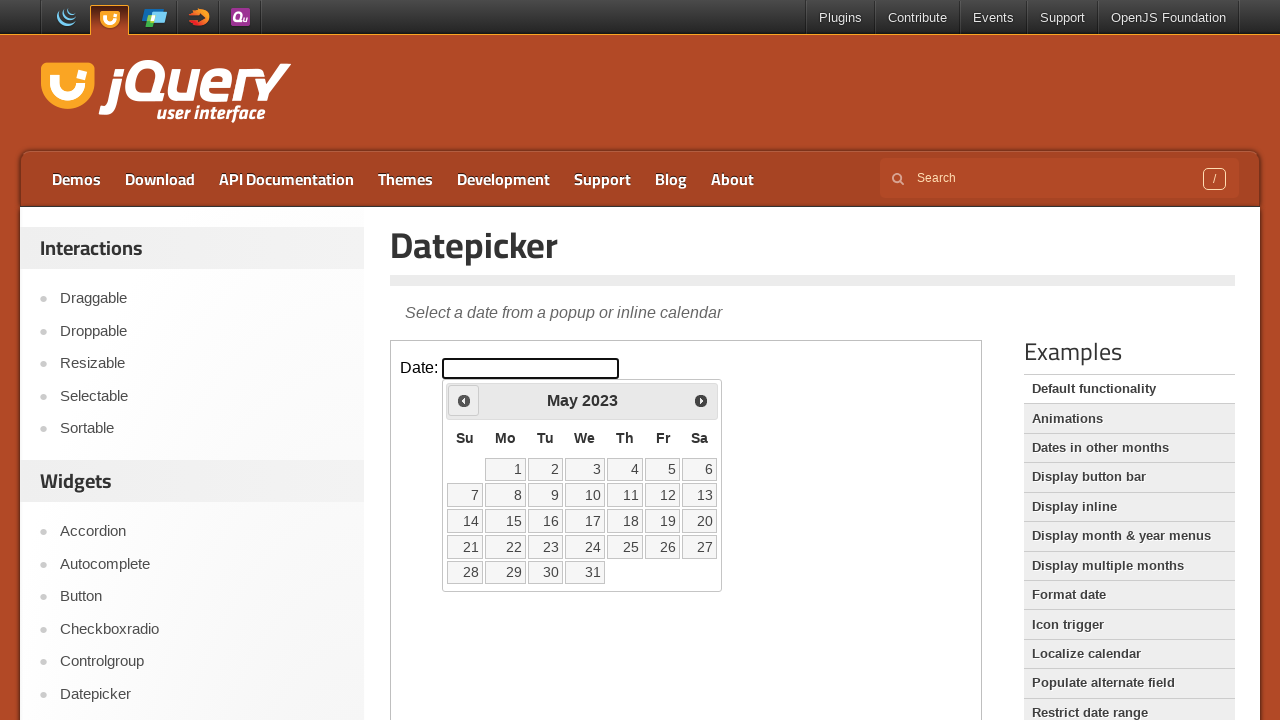

Clicked previous button to navigate to earlier month at (464, 400) on iframe.demo-frame >> internal:control=enter-frame >> a[title='Prev']
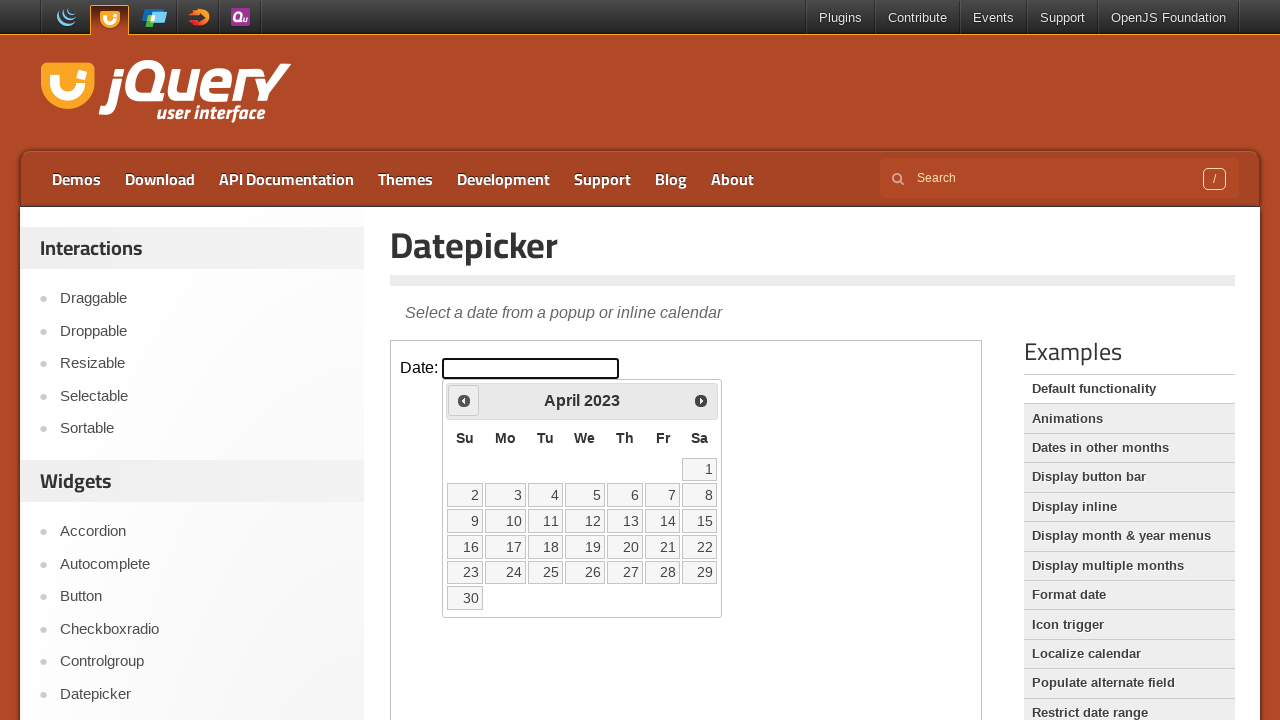

Retrieved current month: April
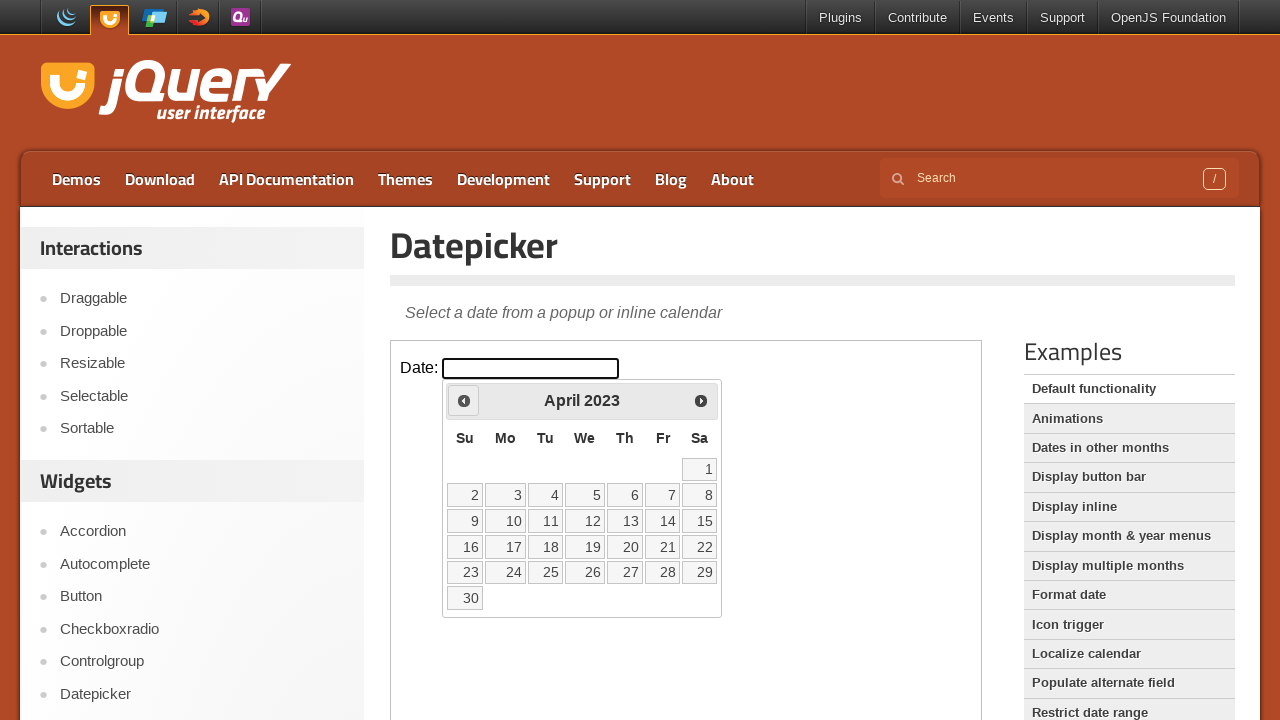

Retrieved current year: 2023
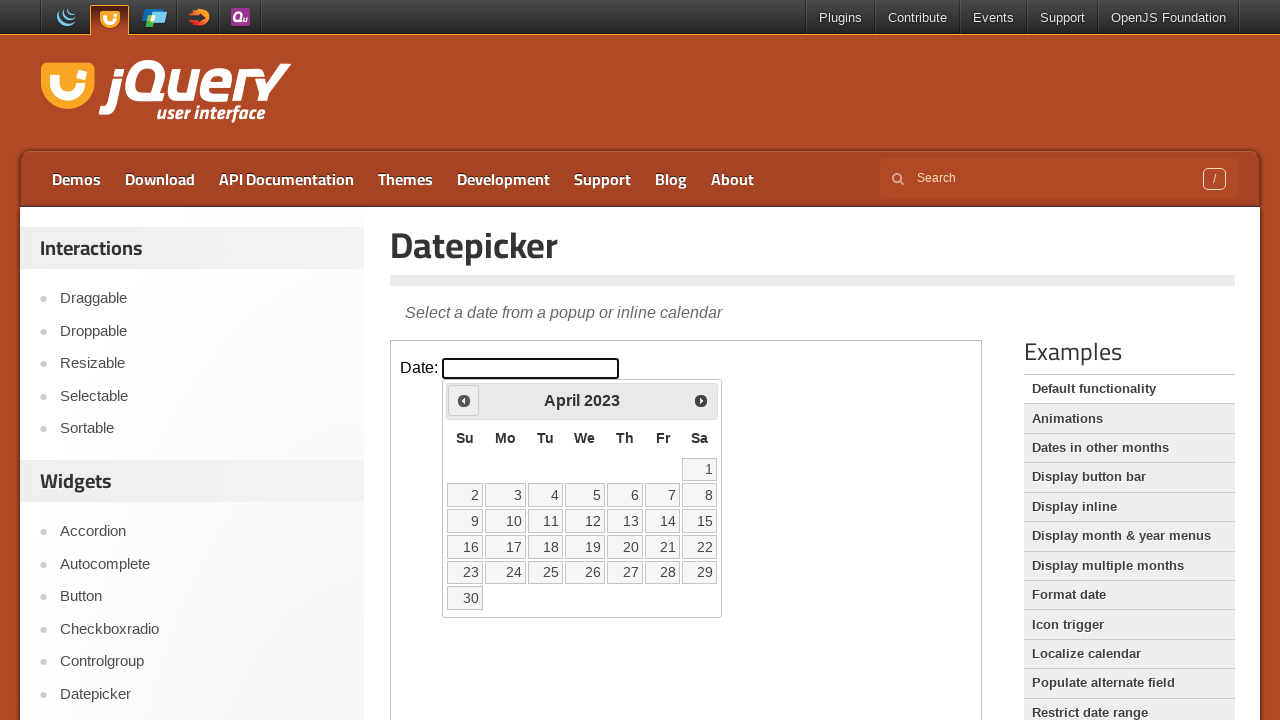

Clicked previous button to navigate to earlier month at (464, 400) on iframe.demo-frame >> internal:control=enter-frame >> a[title='Prev']
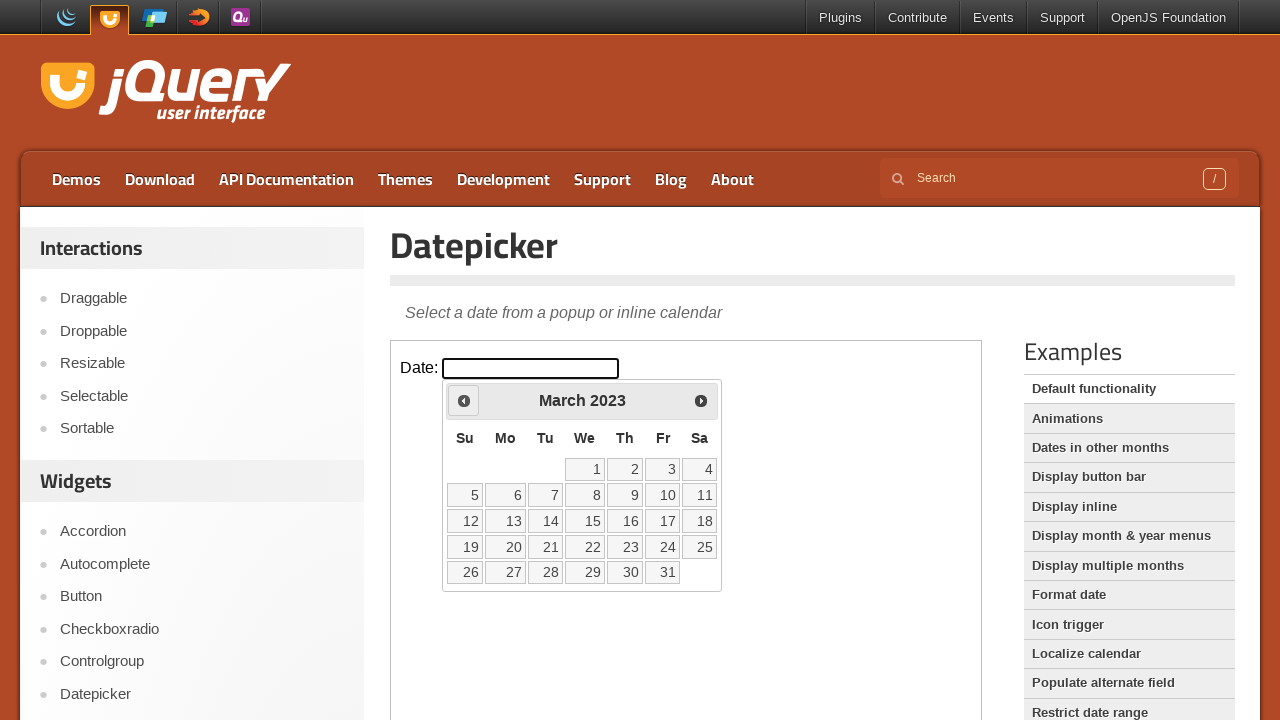

Retrieved current month: March
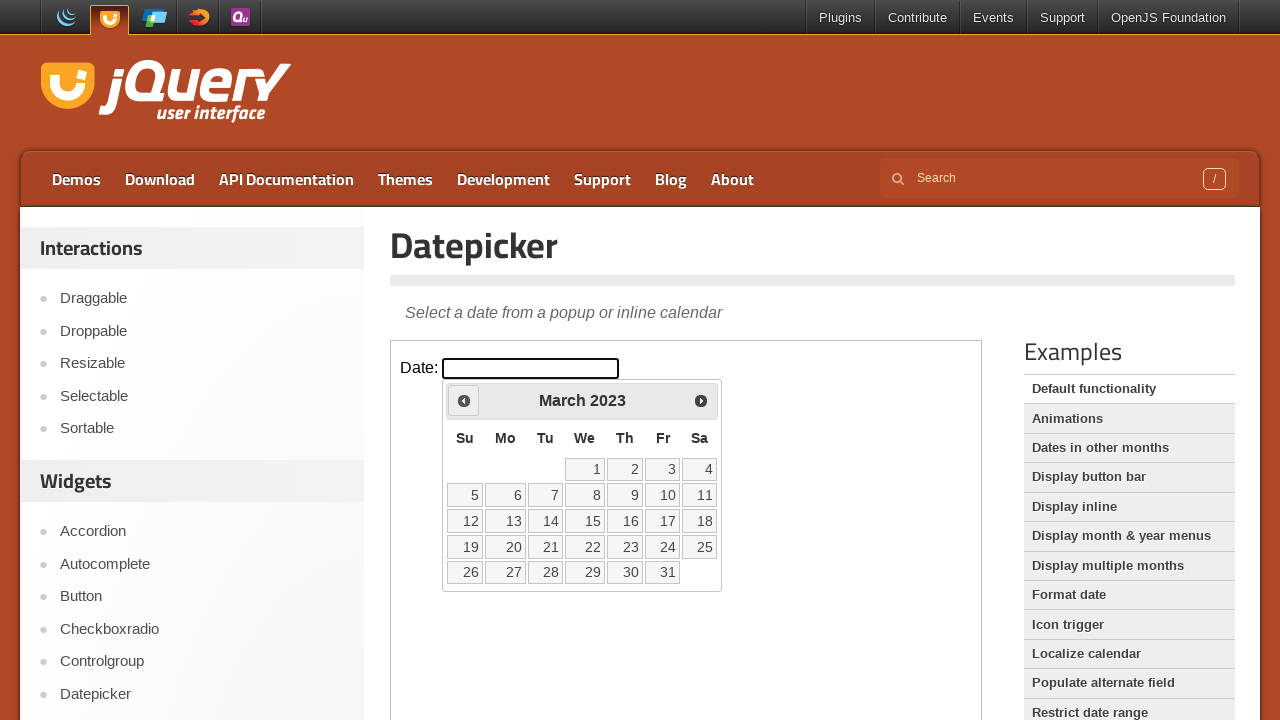

Retrieved current year: 2023
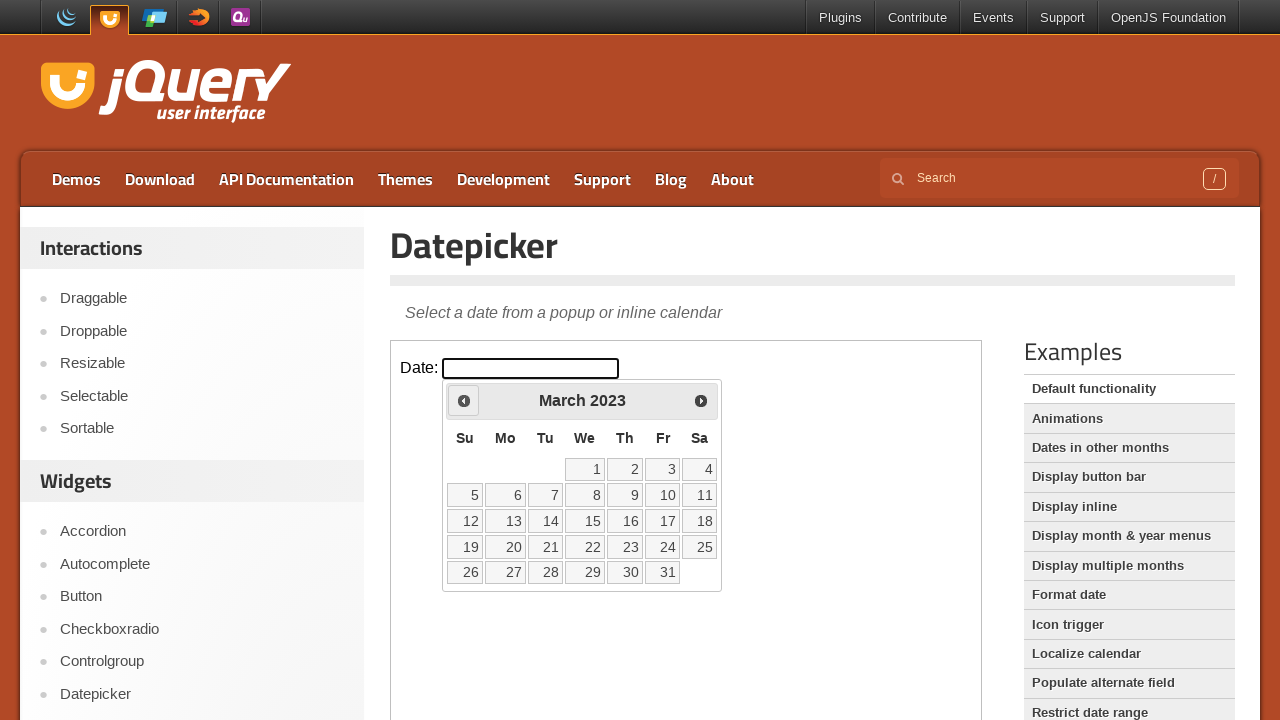

Clicked previous button to navigate to earlier month at (464, 400) on iframe.demo-frame >> internal:control=enter-frame >> a[title='Prev']
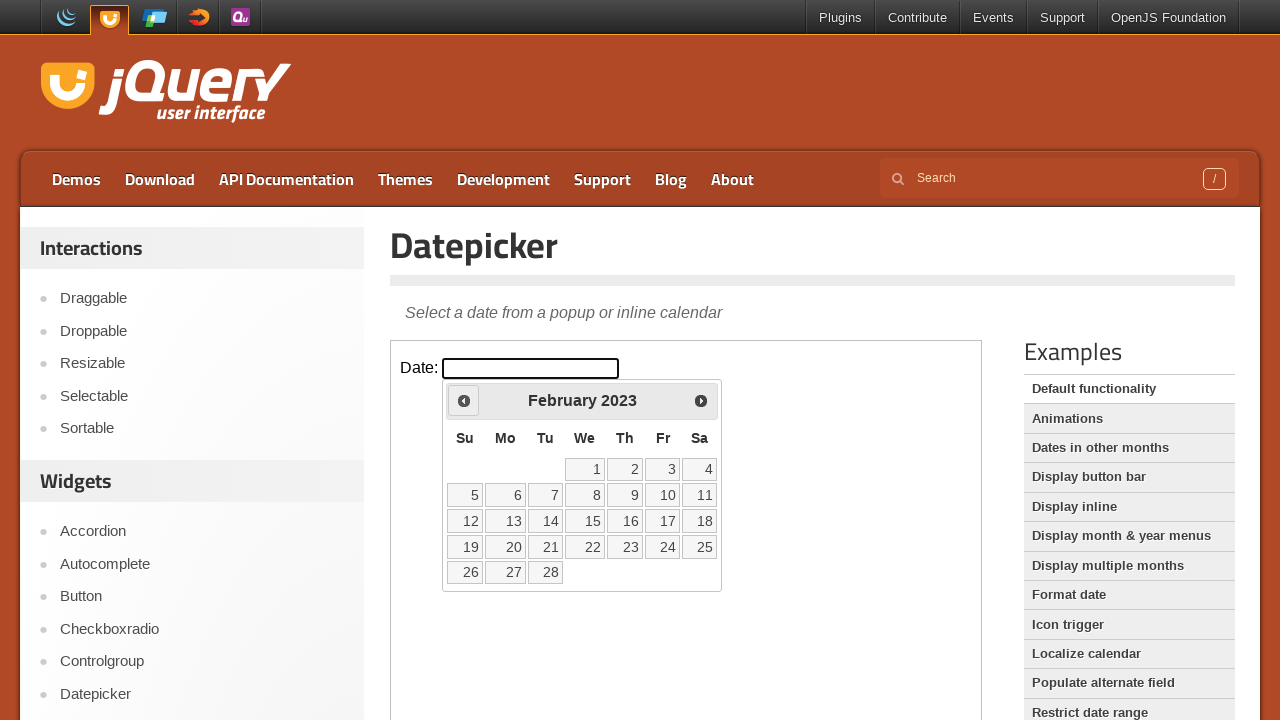

Retrieved current month: February
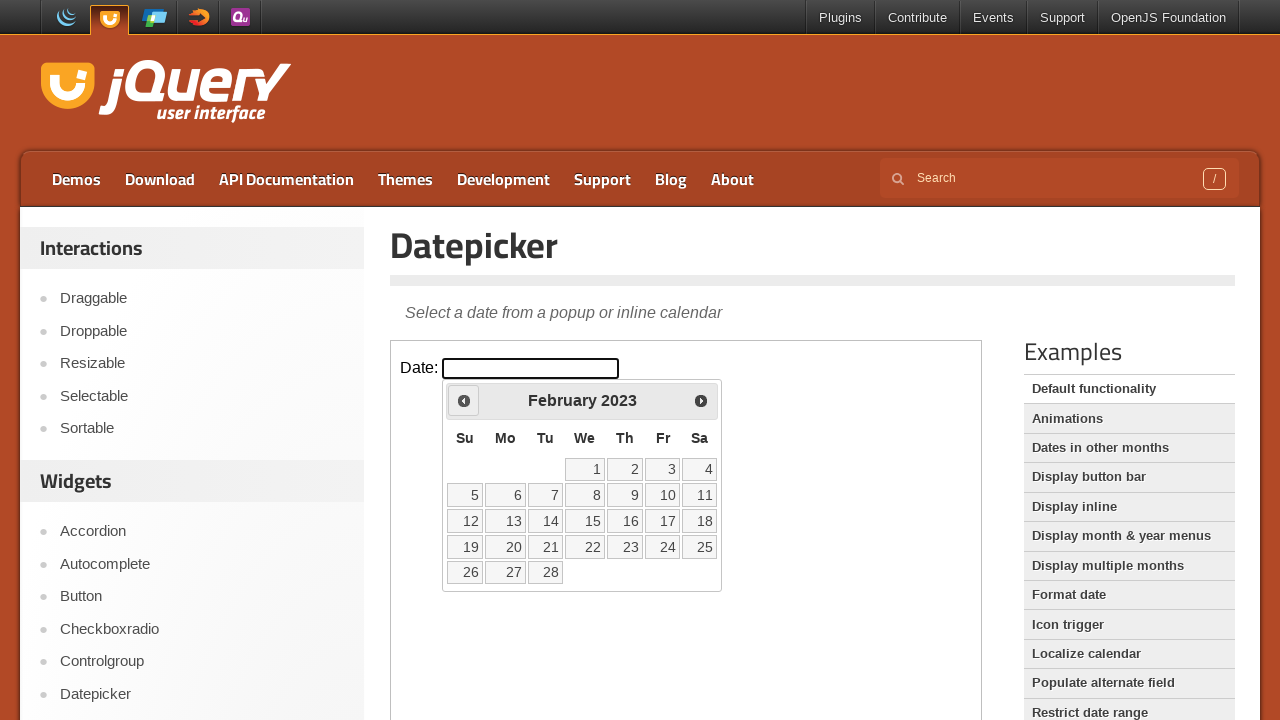

Retrieved current year: 2023
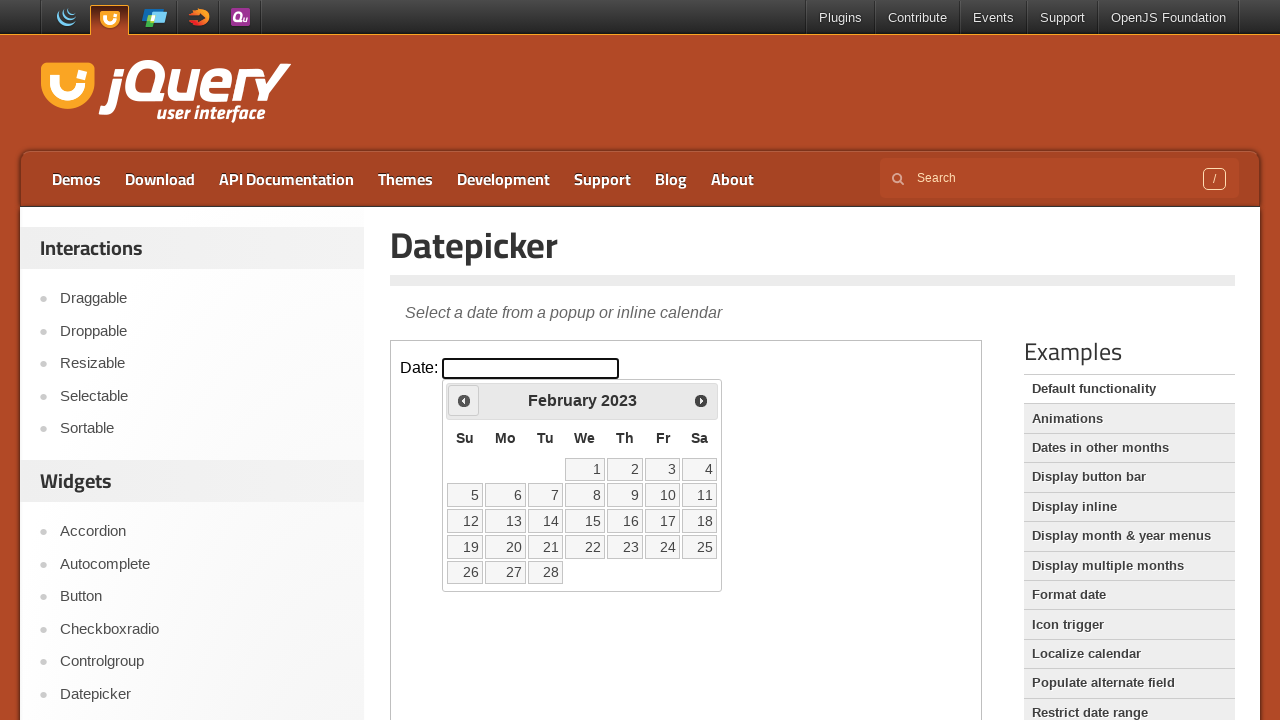

Clicked previous button to navigate to earlier month at (464, 400) on iframe.demo-frame >> internal:control=enter-frame >> a[title='Prev']
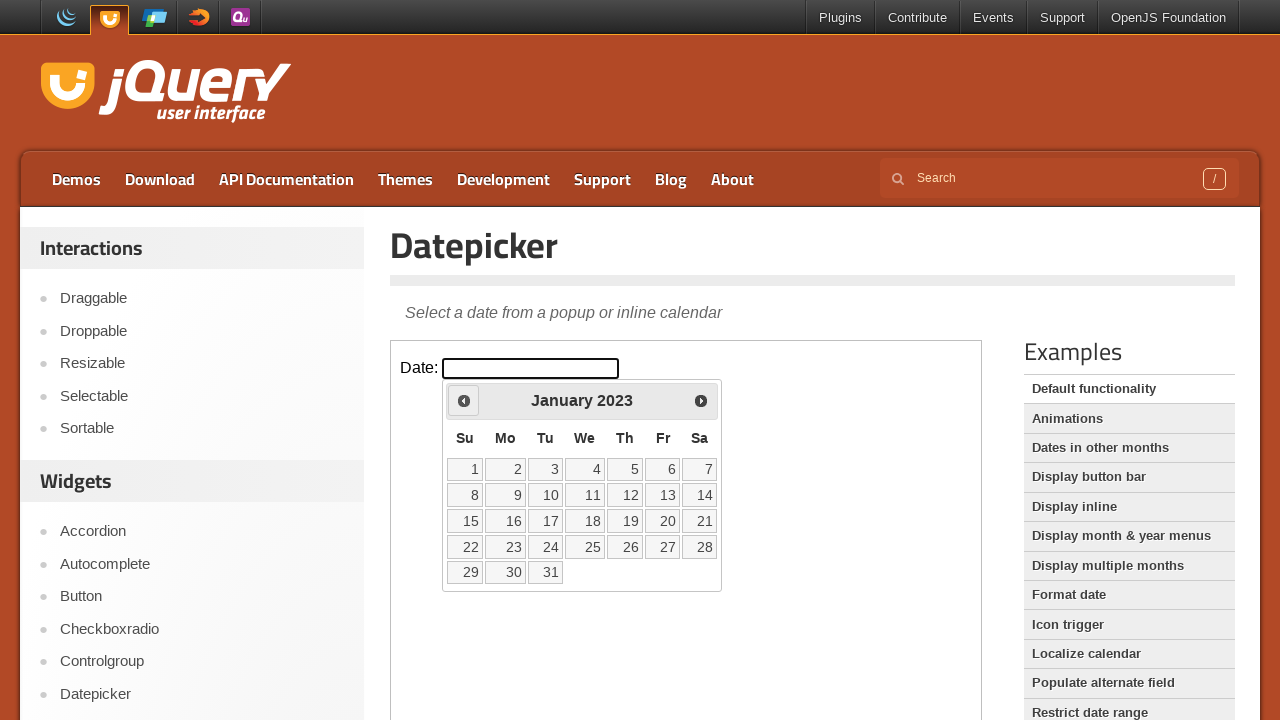

Retrieved current month: January
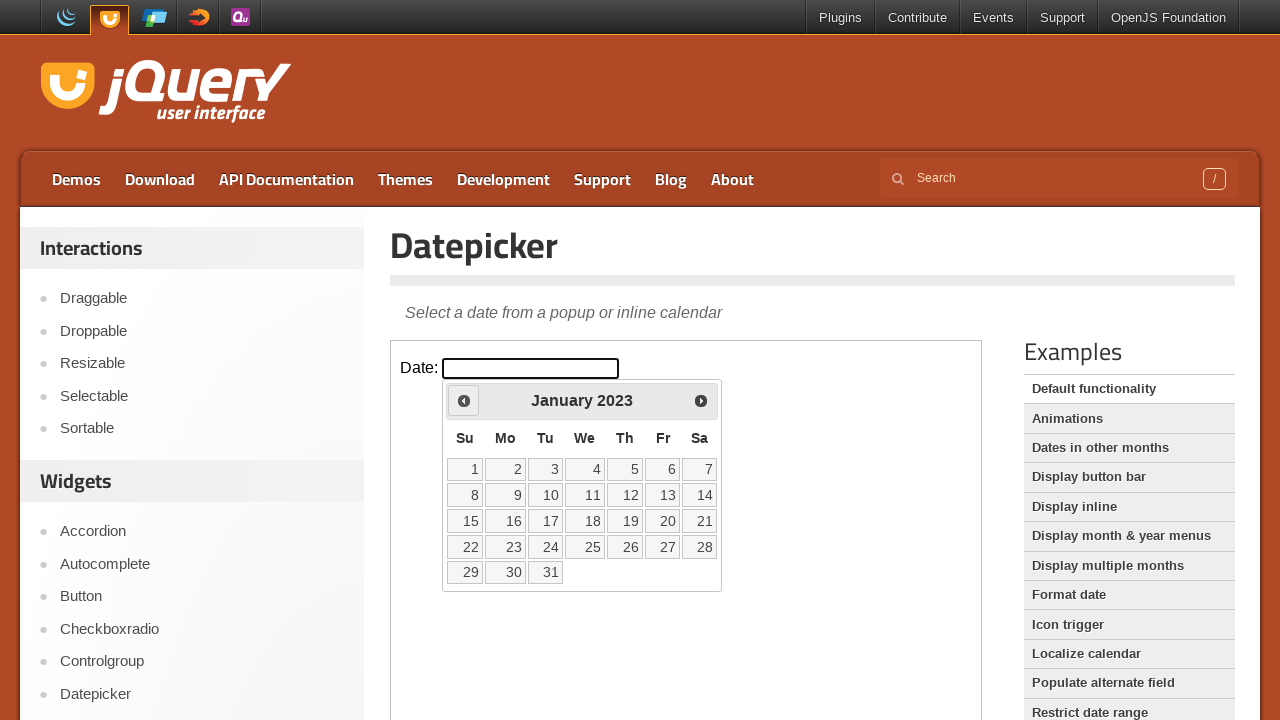

Retrieved current year: 2023
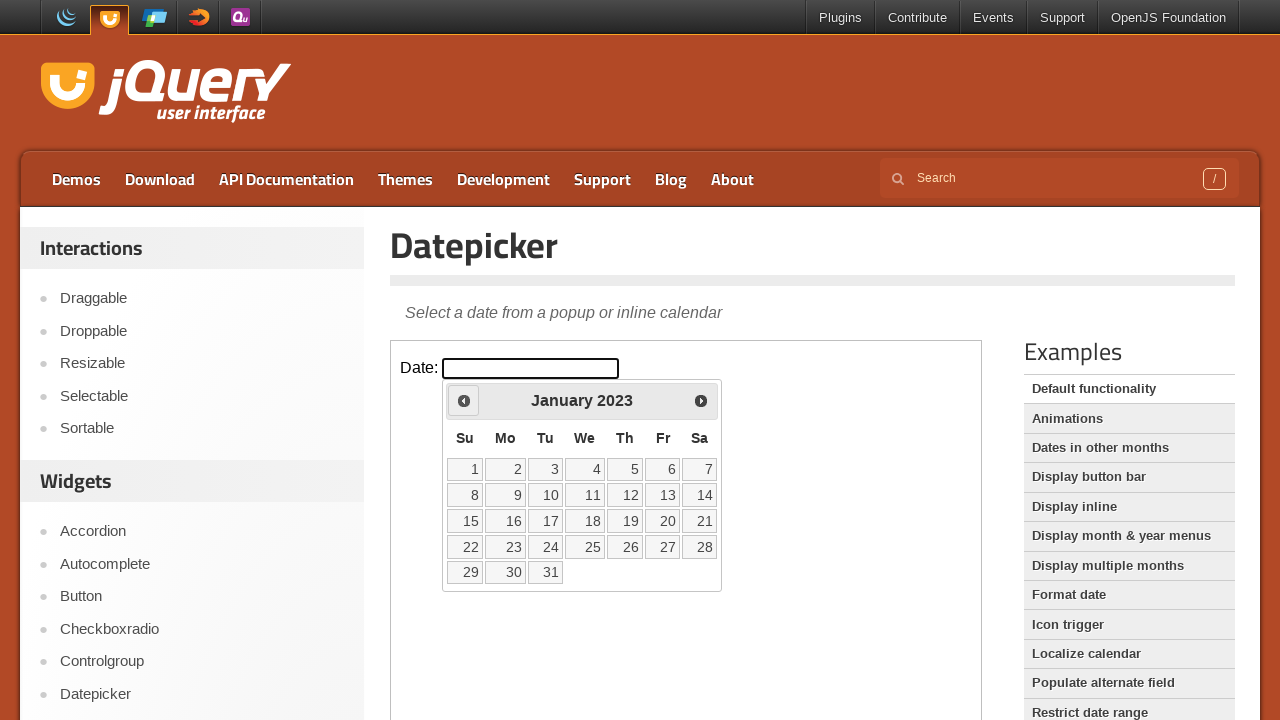

Clicked previous button to navigate to earlier month at (464, 400) on iframe.demo-frame >> internal:control=enter-frame >> a[title='Prev']
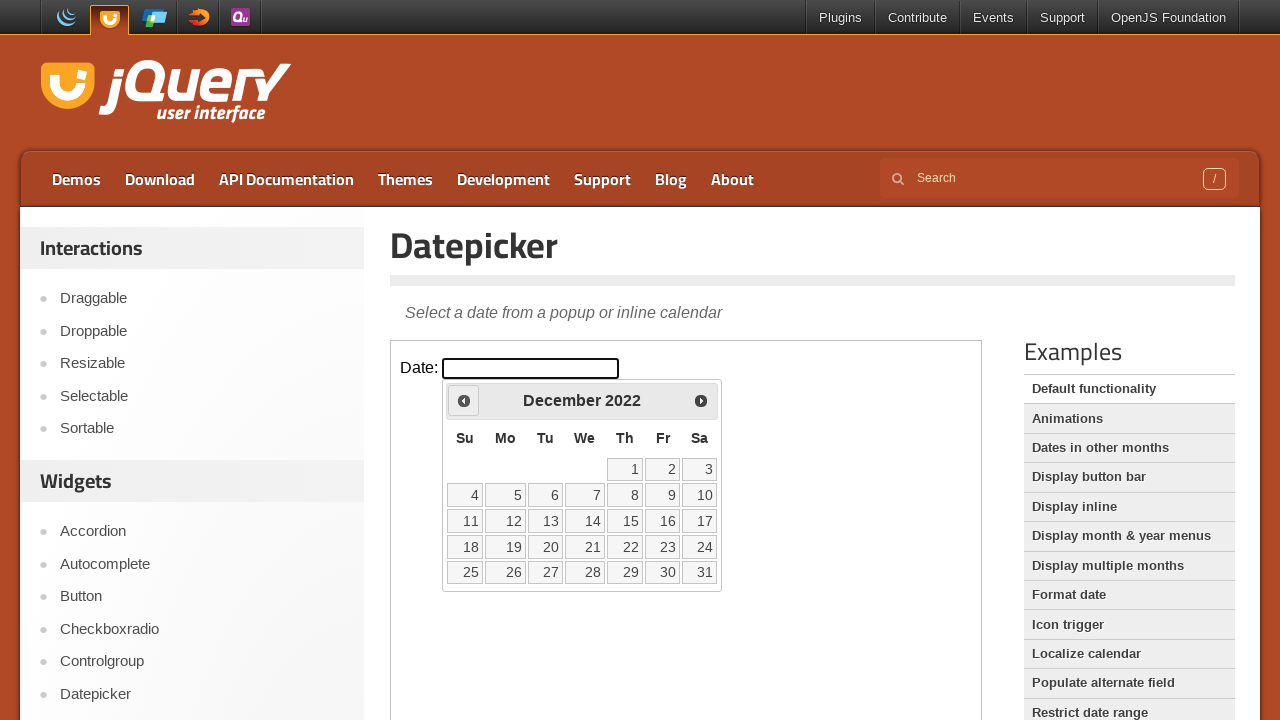

Retrieved current month: December
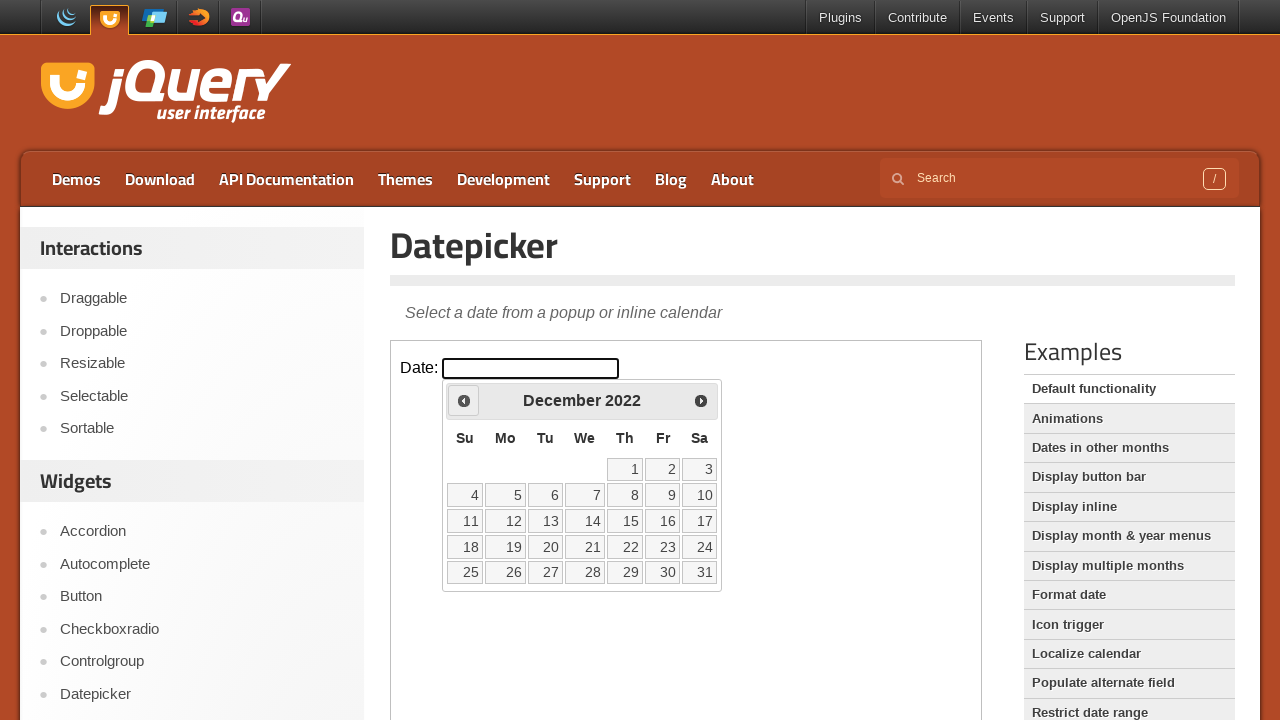

Retrieved current year: 2022
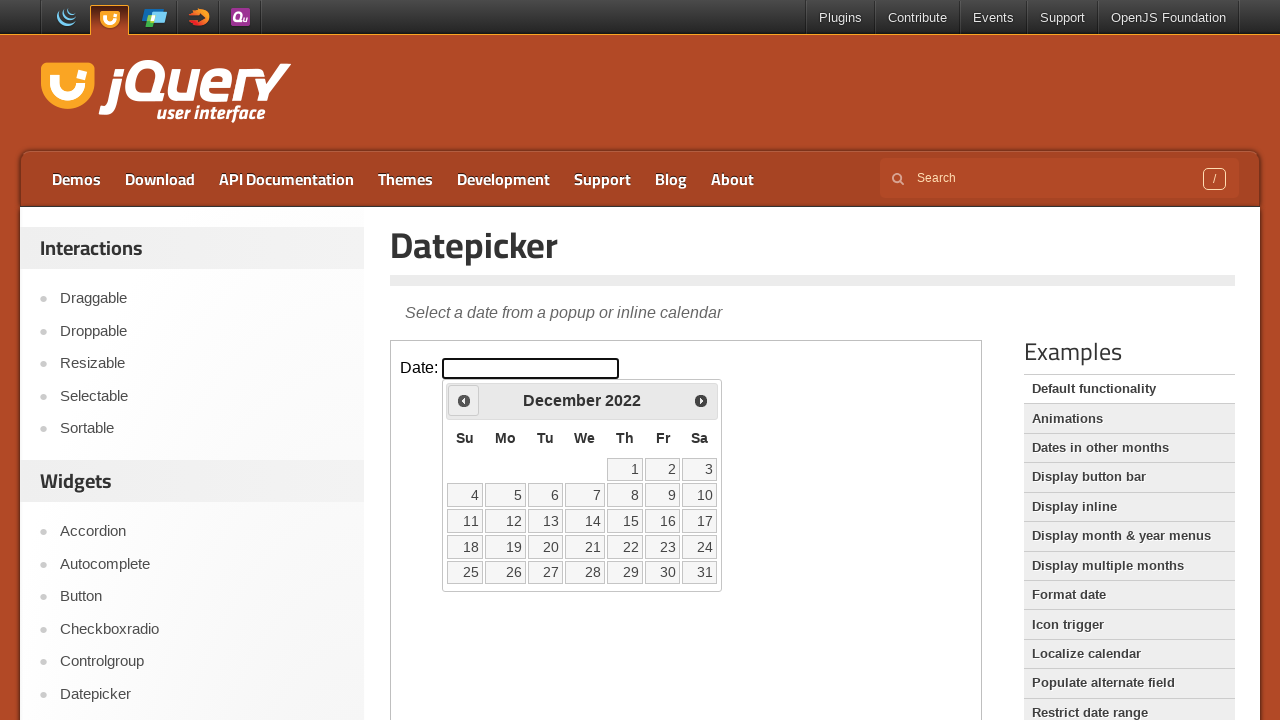

Reached target month and year: December 2022
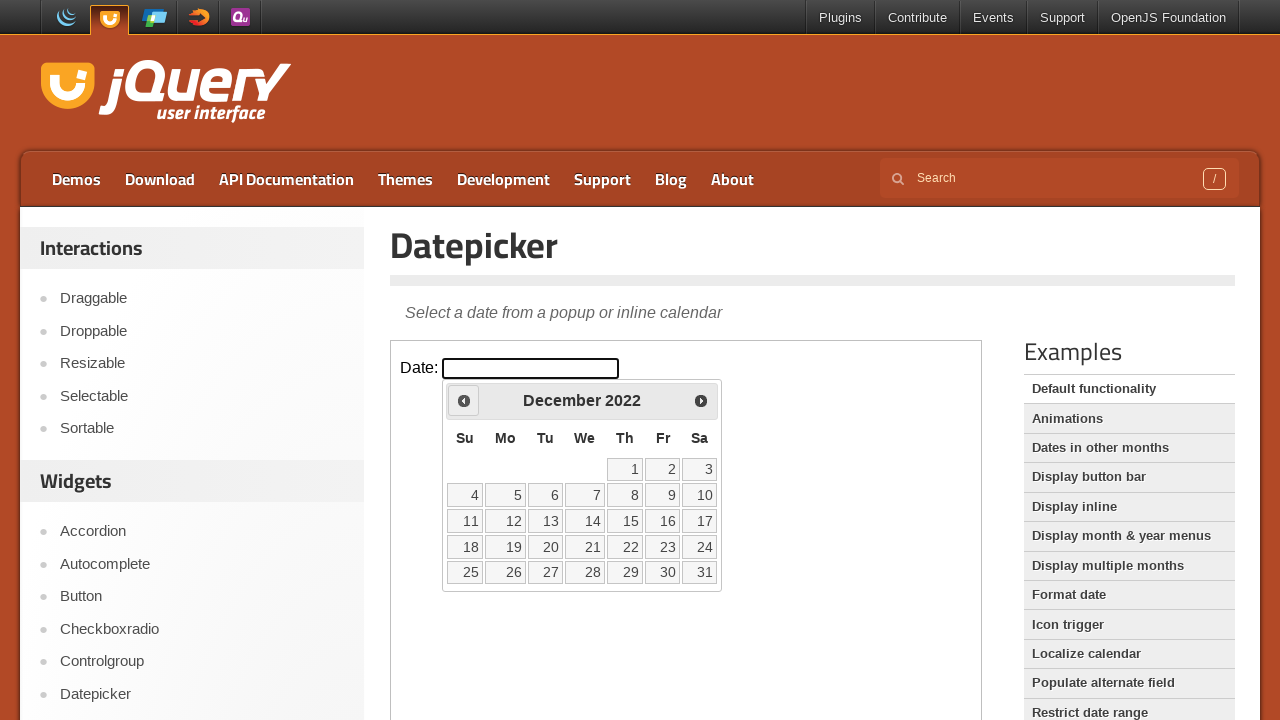

Selected date 25 from the calendar at (465, 572) on iframe.demo-frame >> internal:control=enter-frame >> //table[@class='ui-datepick
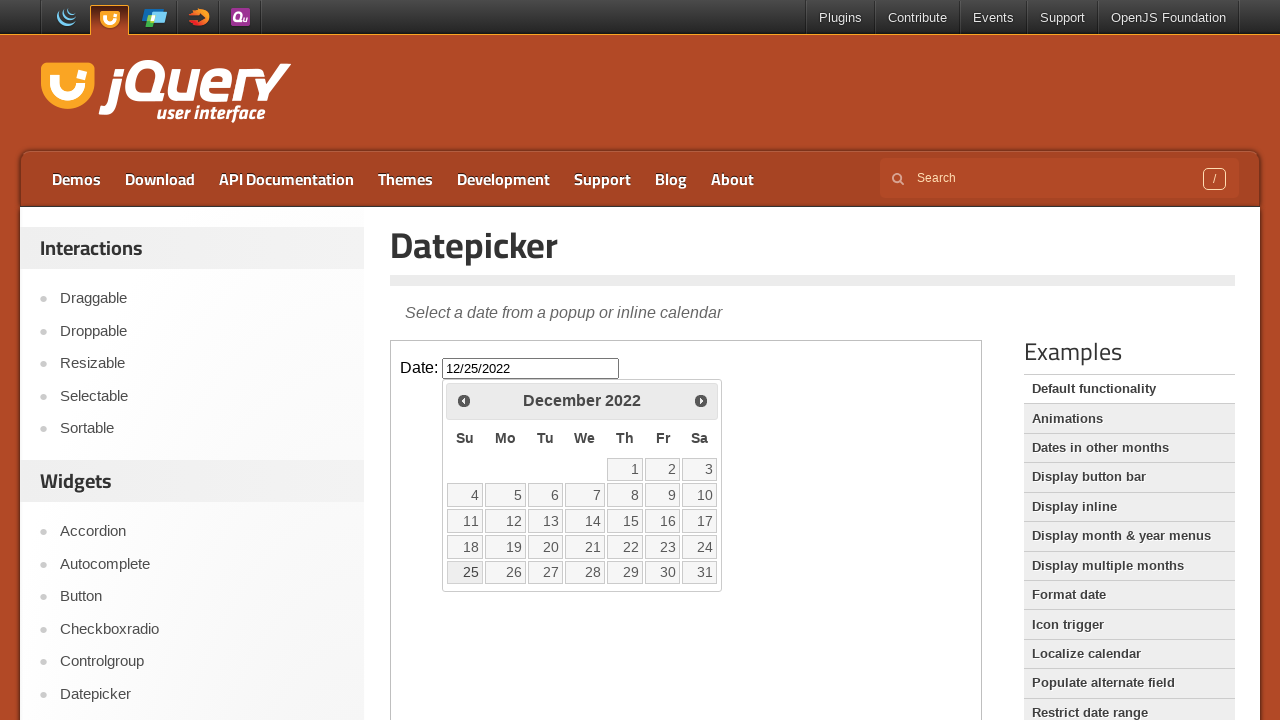

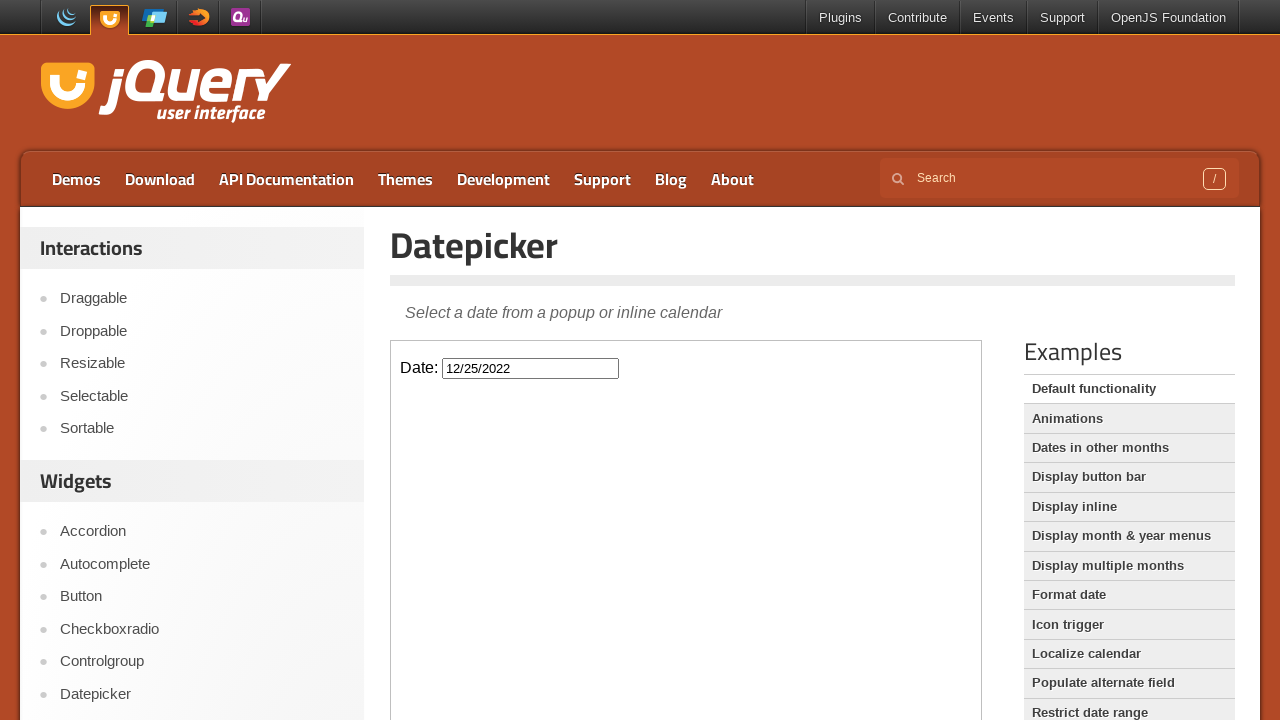